Tests filling a large form by entering text into all input fields and submitting the form via the submit button

Starting URL: http://suninjuly.github.io/huge_form.html

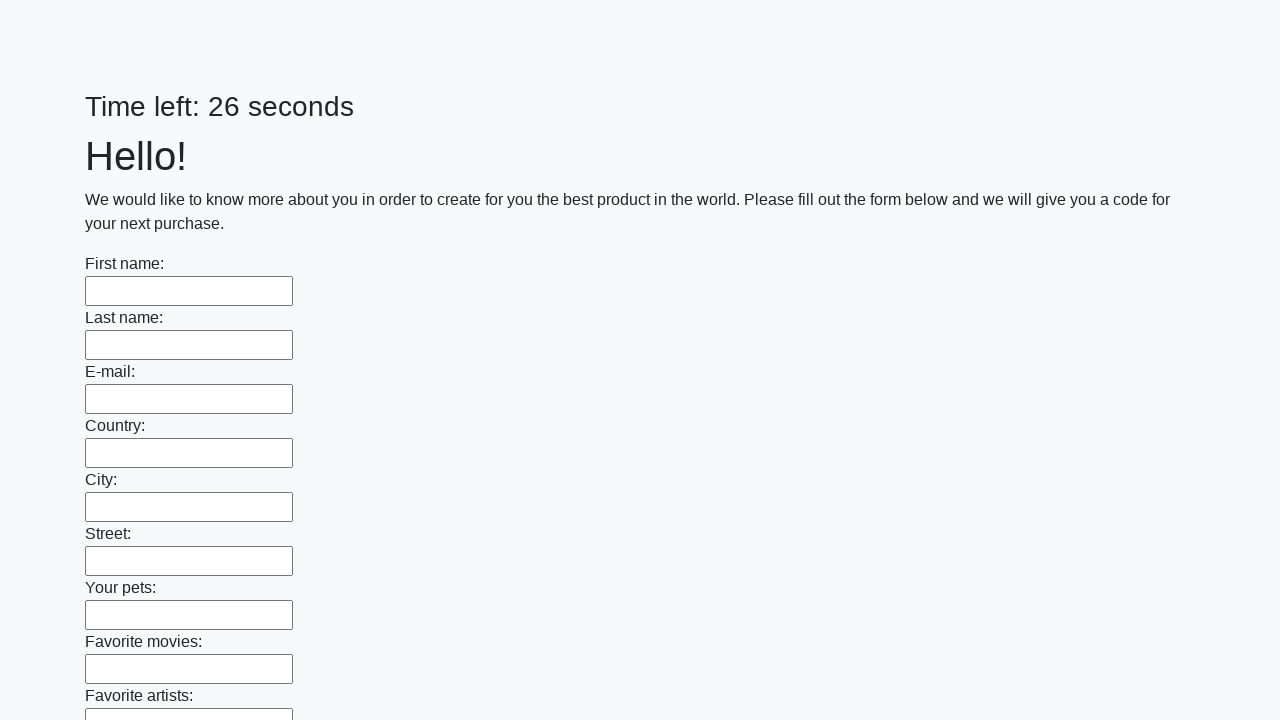

Located all input fields on the form
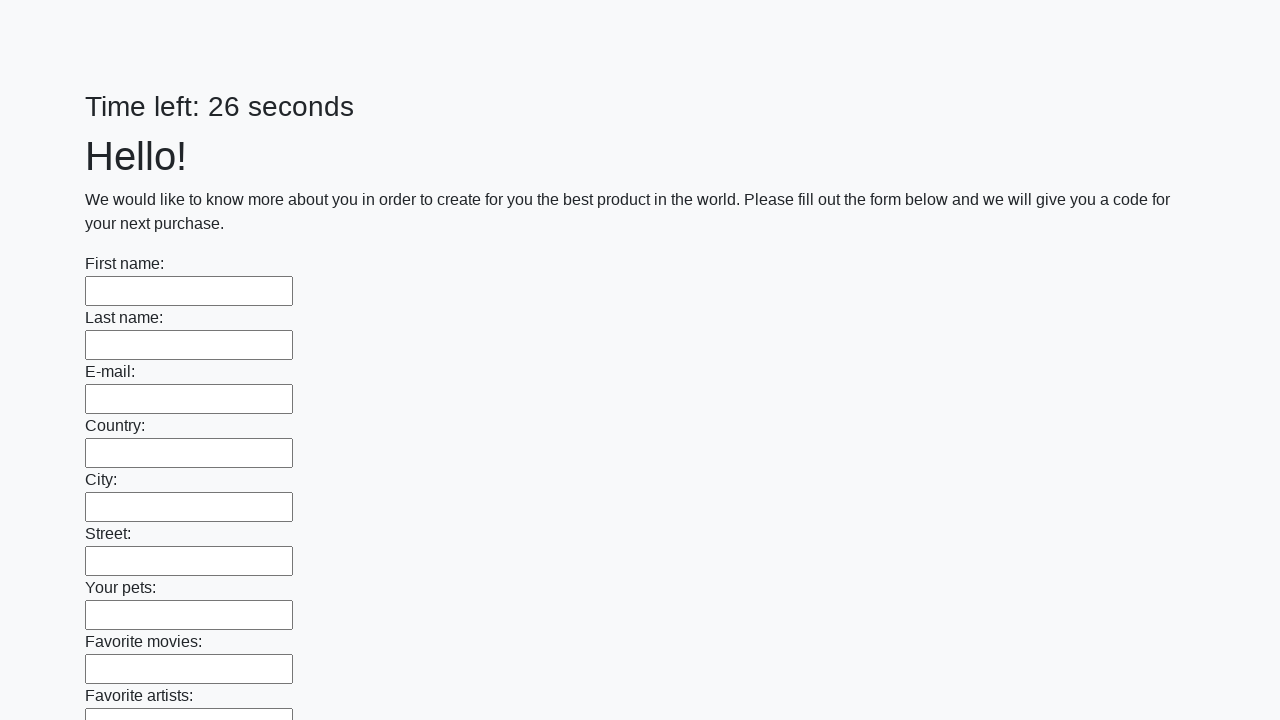

Filled an input field with text 'Ответ' on input >> nth=0
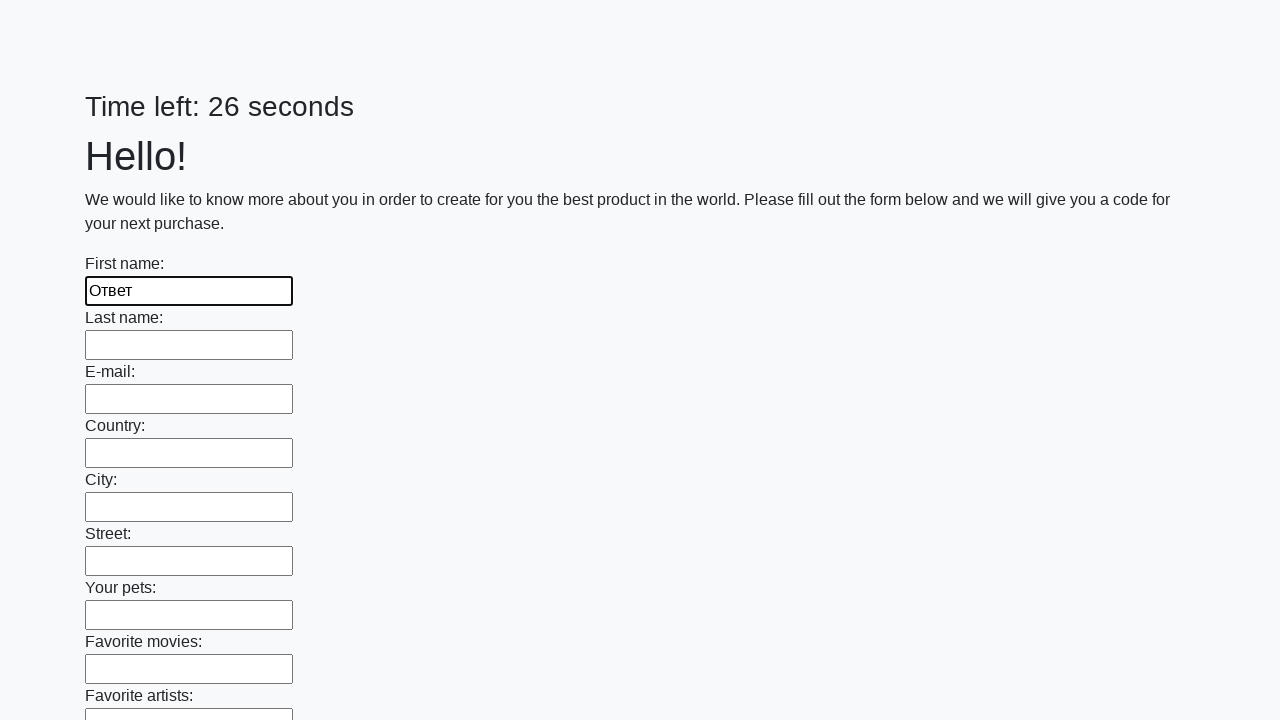

Filled an input field with text 'Ответ' on input >> nth=1
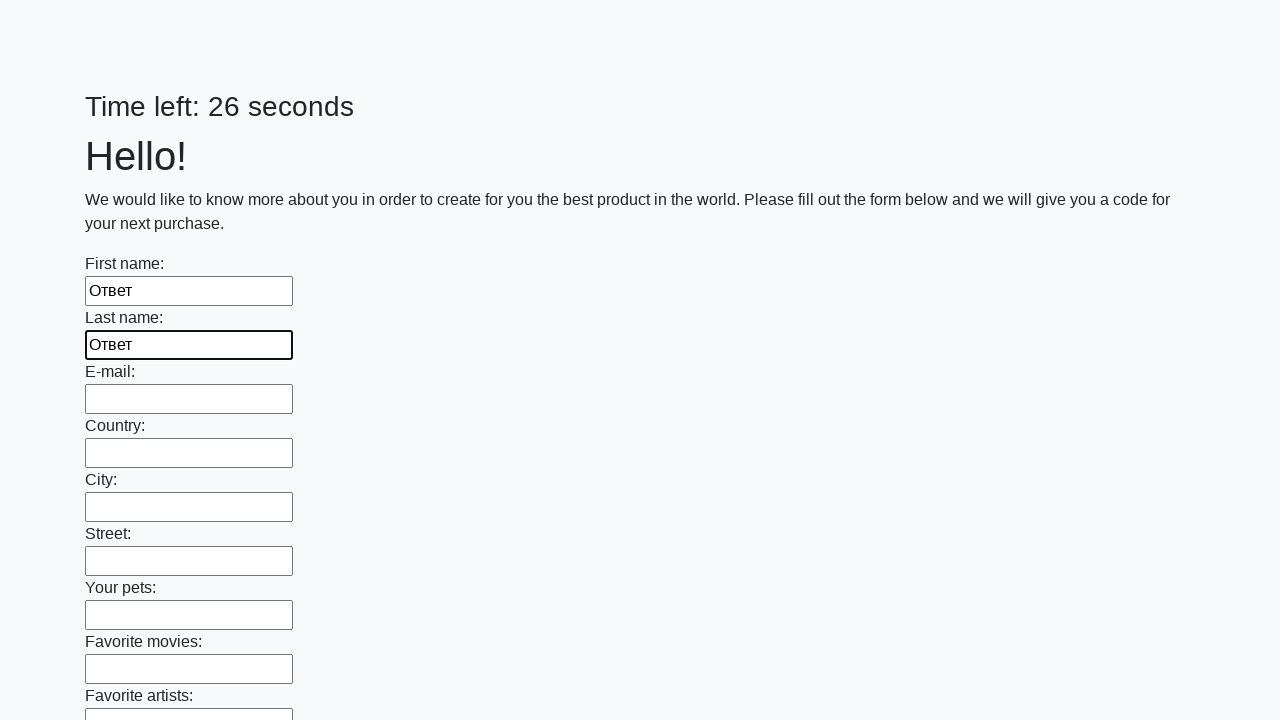

Filled an input field with text 'Ответ' on input >> nth=2
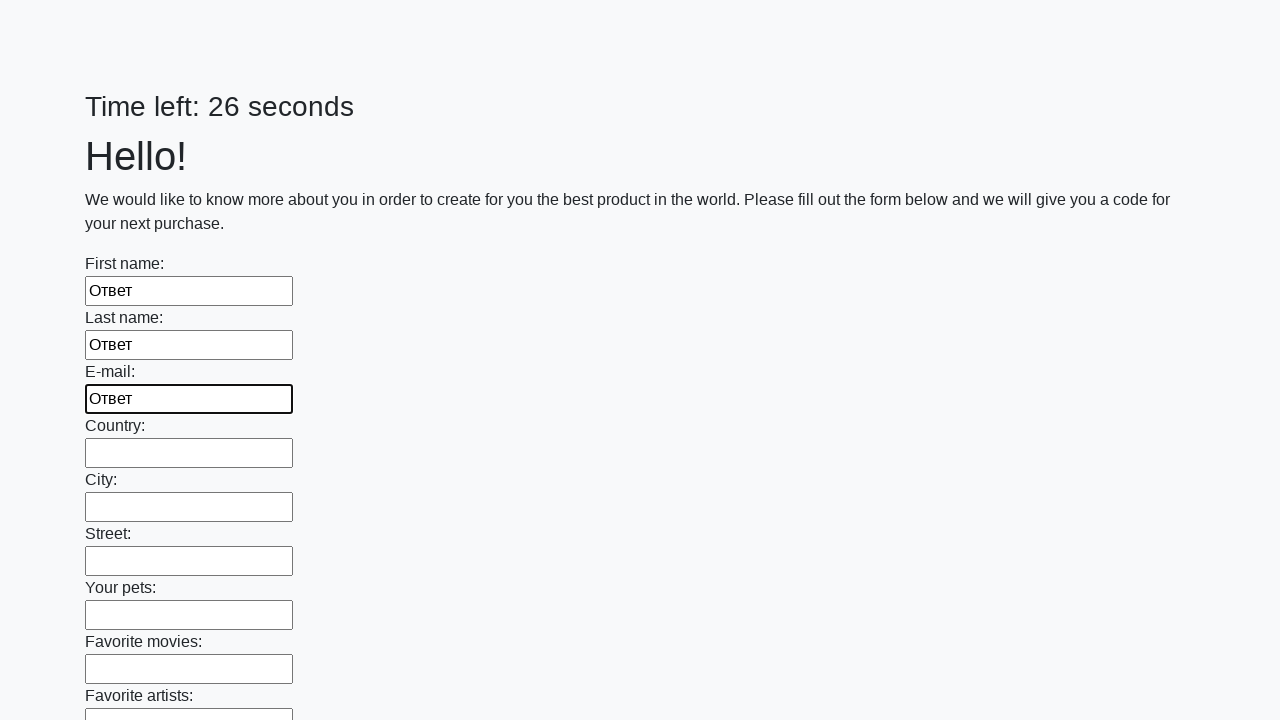

Filled an input field with text 'Ответ' on input >> nth=3
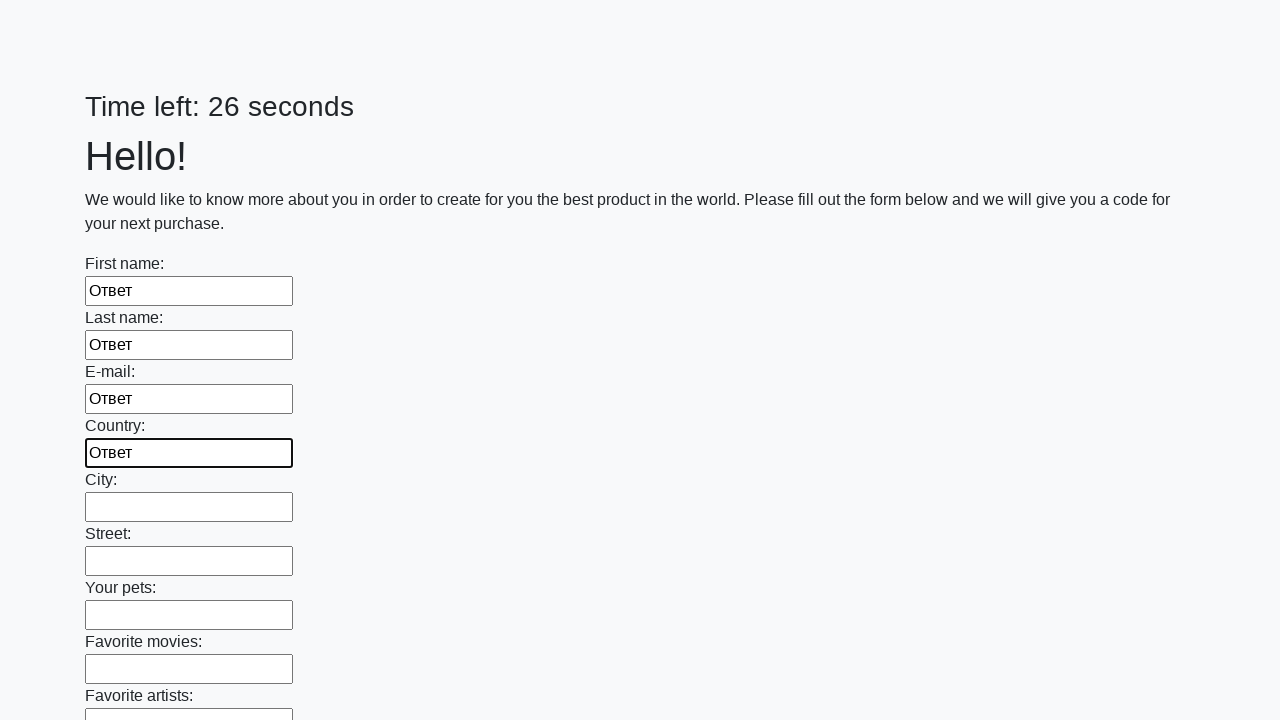

Filled an input field with text 'Ответ' on input >> nth=4
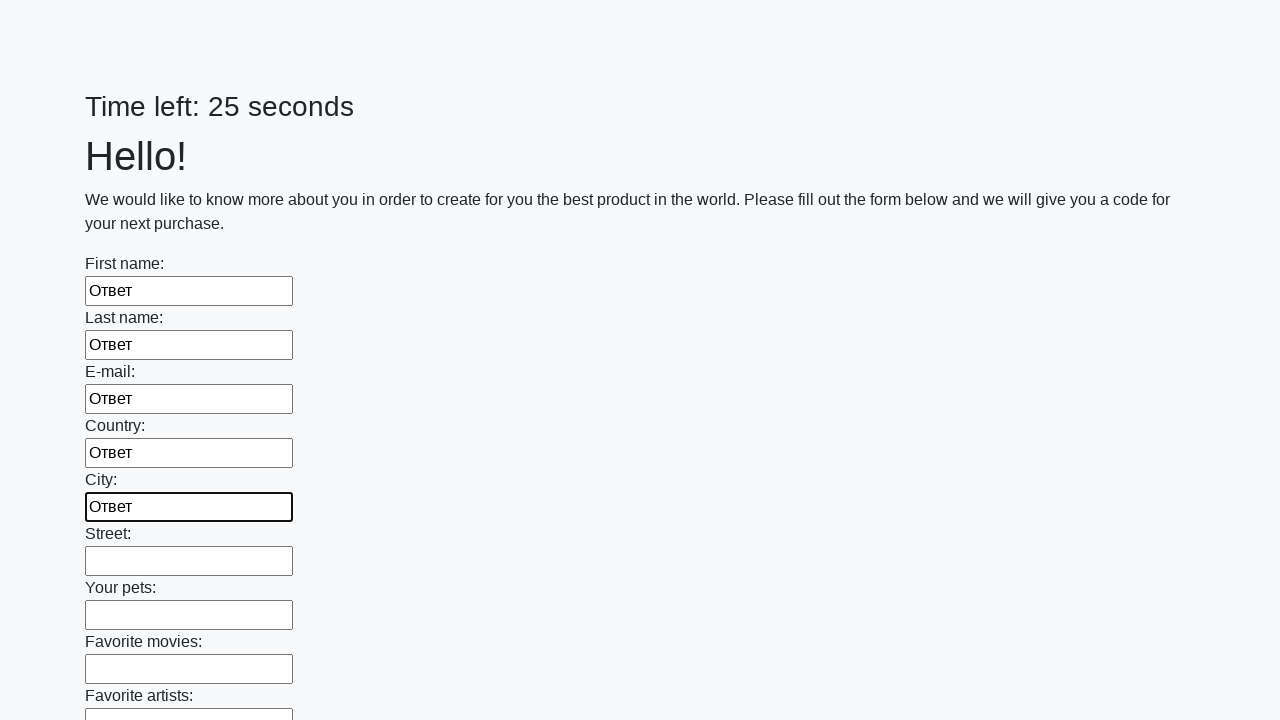

Filled an input field with text 'Ответ' on input >> nth=5
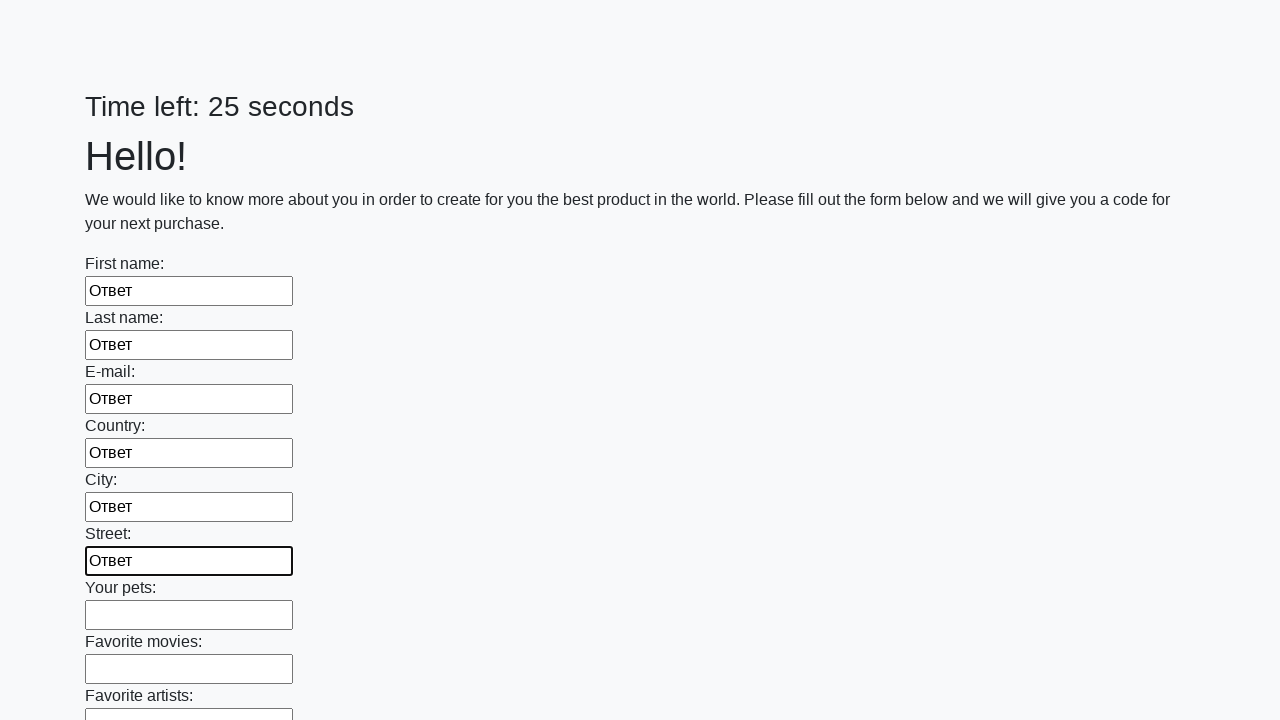

Filled an input field with text 'Ответ' on input >> nth=6
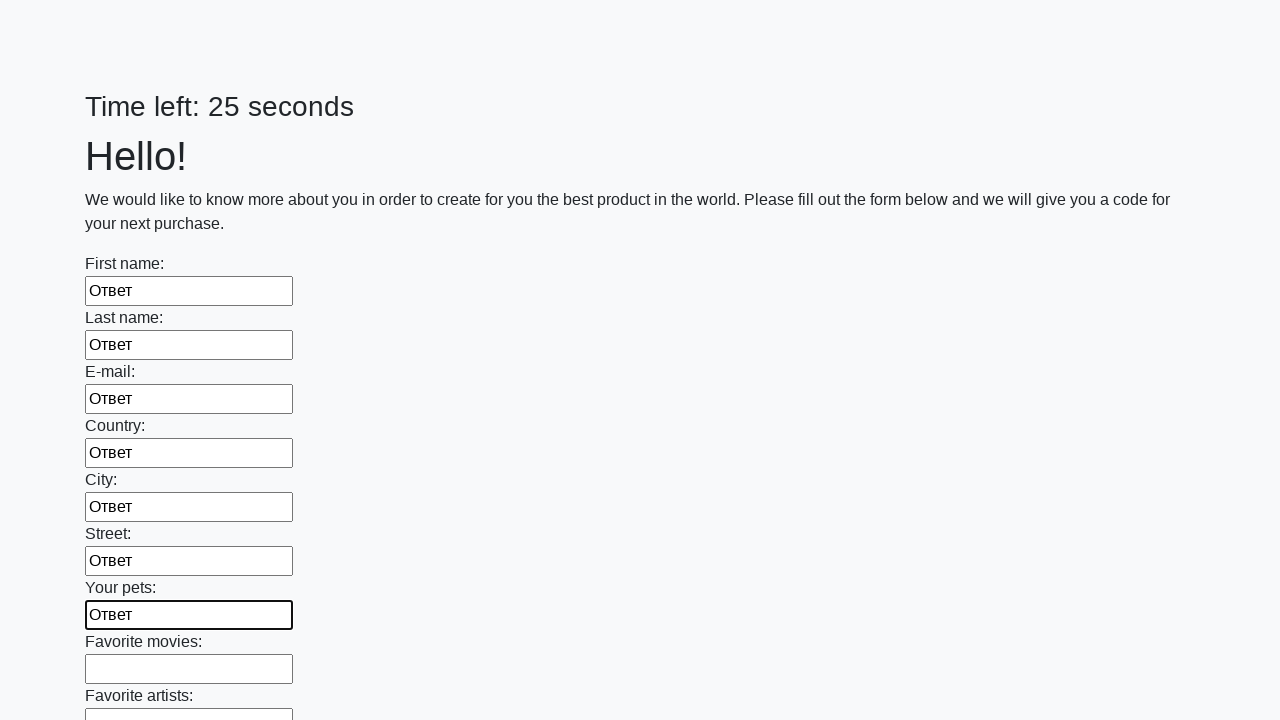

Filled an input field with text 'Ответ' on input >> nth=7
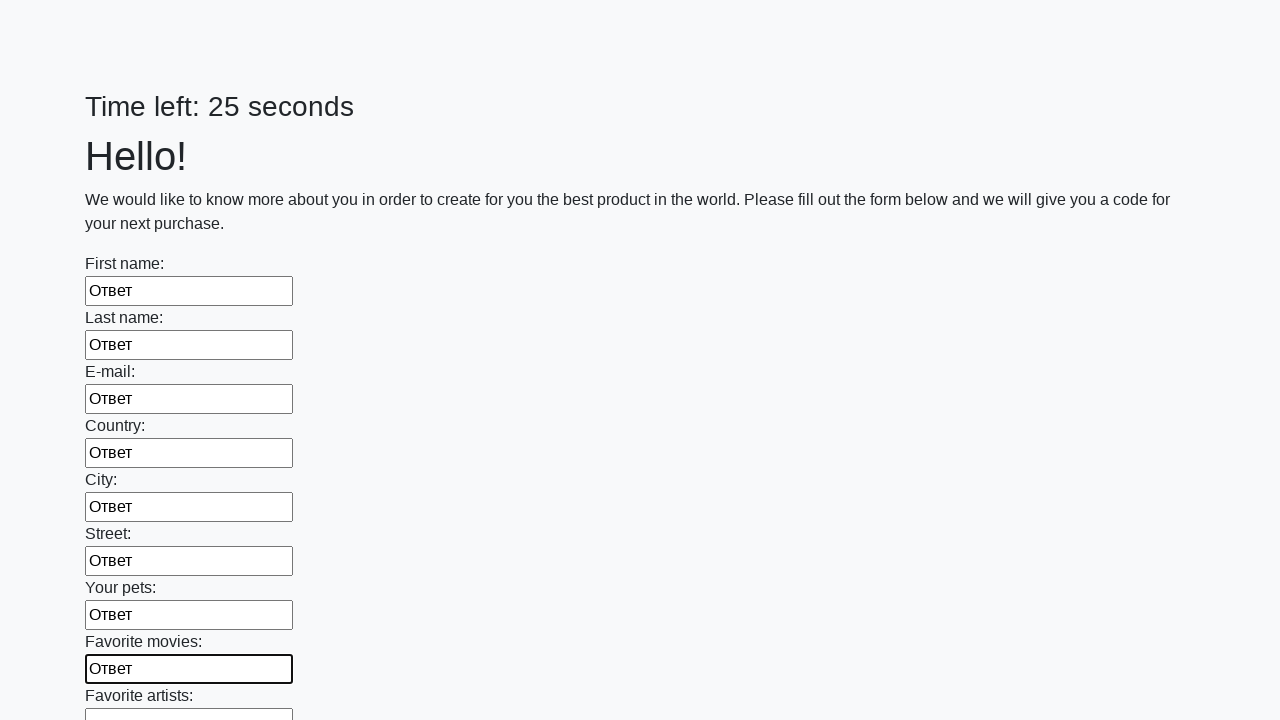

Filled an input field with text 'Ответ' on input >> nth=8
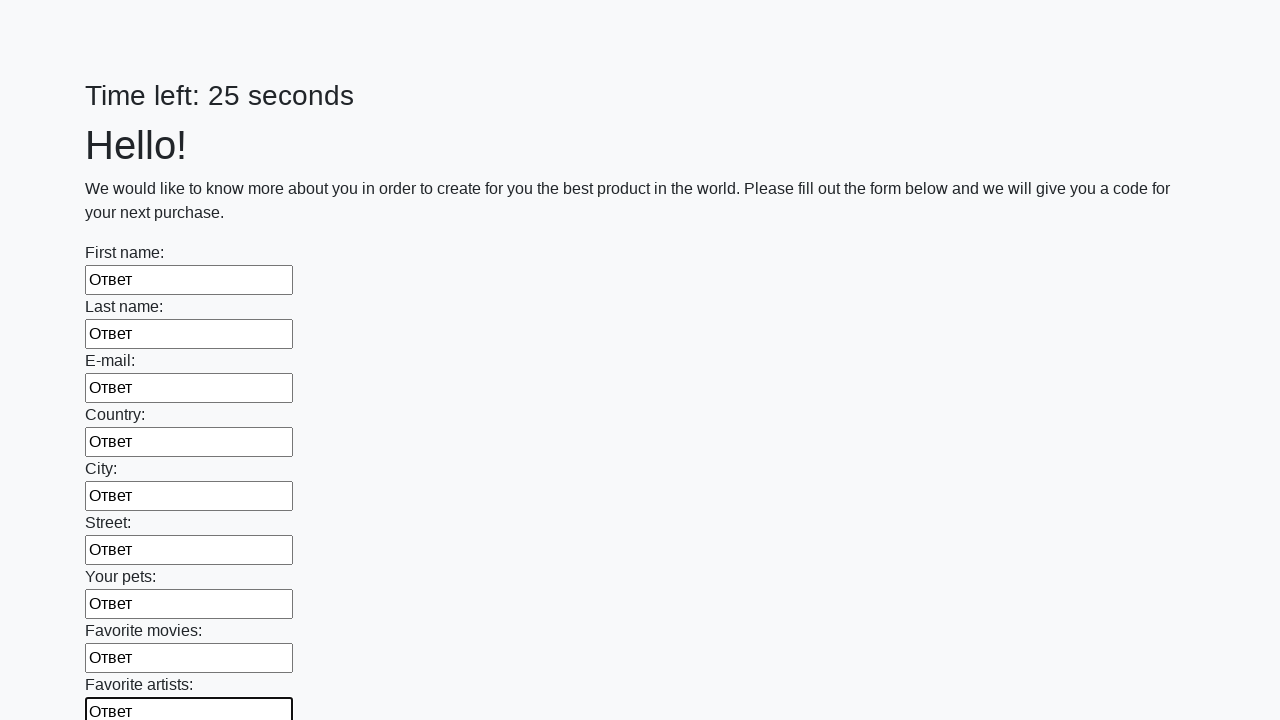

Filled an input field with text 'Ответ' on input >> nth=9
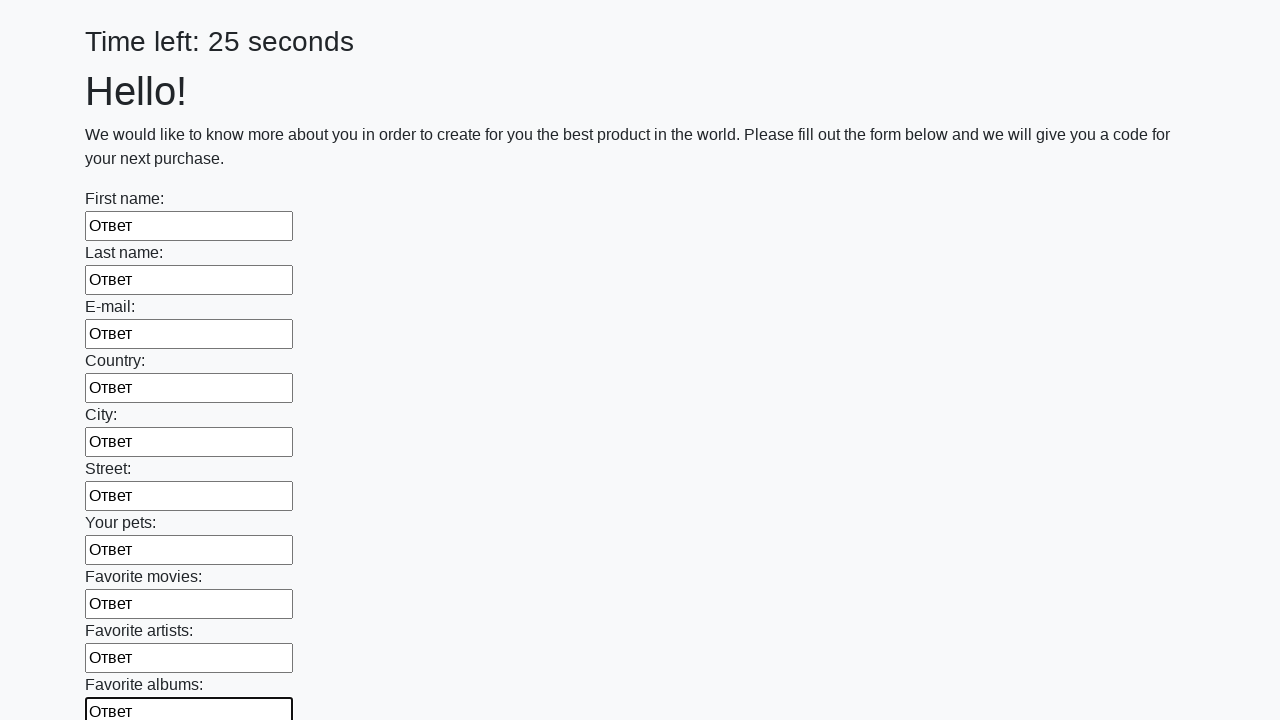

Filled an input field with text 'Ответ' on input >> nth=10
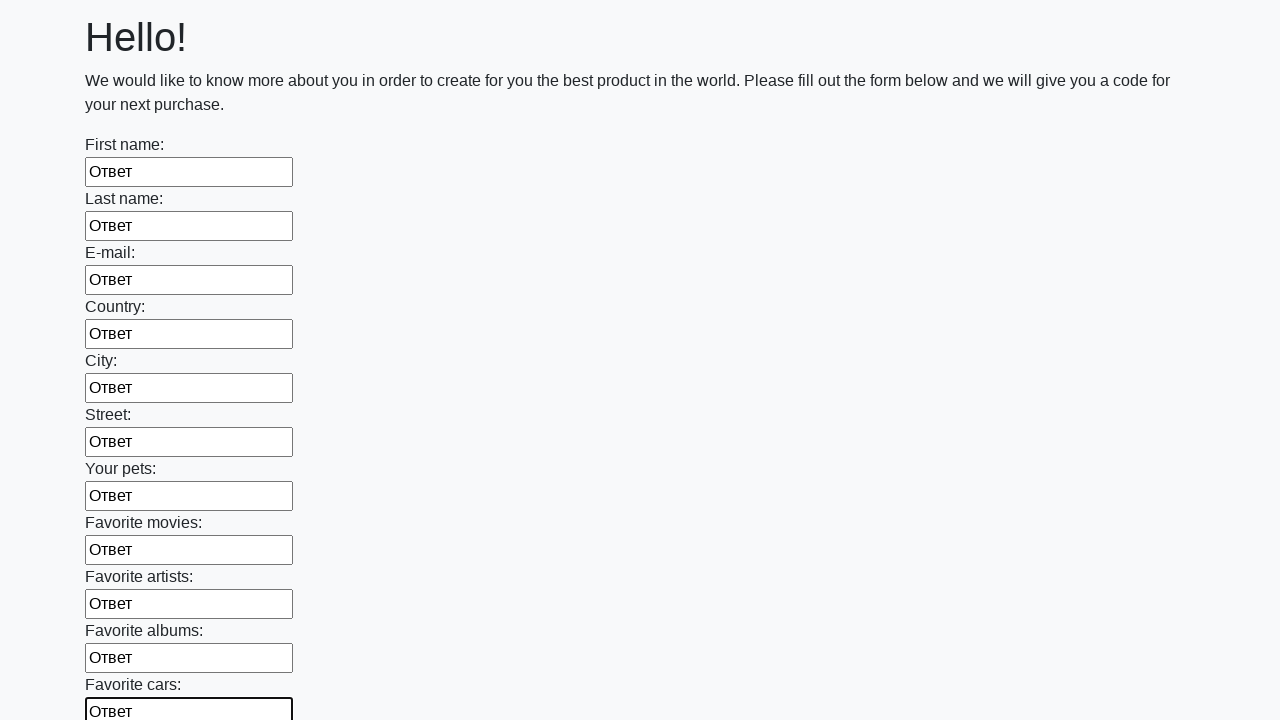

Filled an input field with text 'Ответ' on input >> nth=11
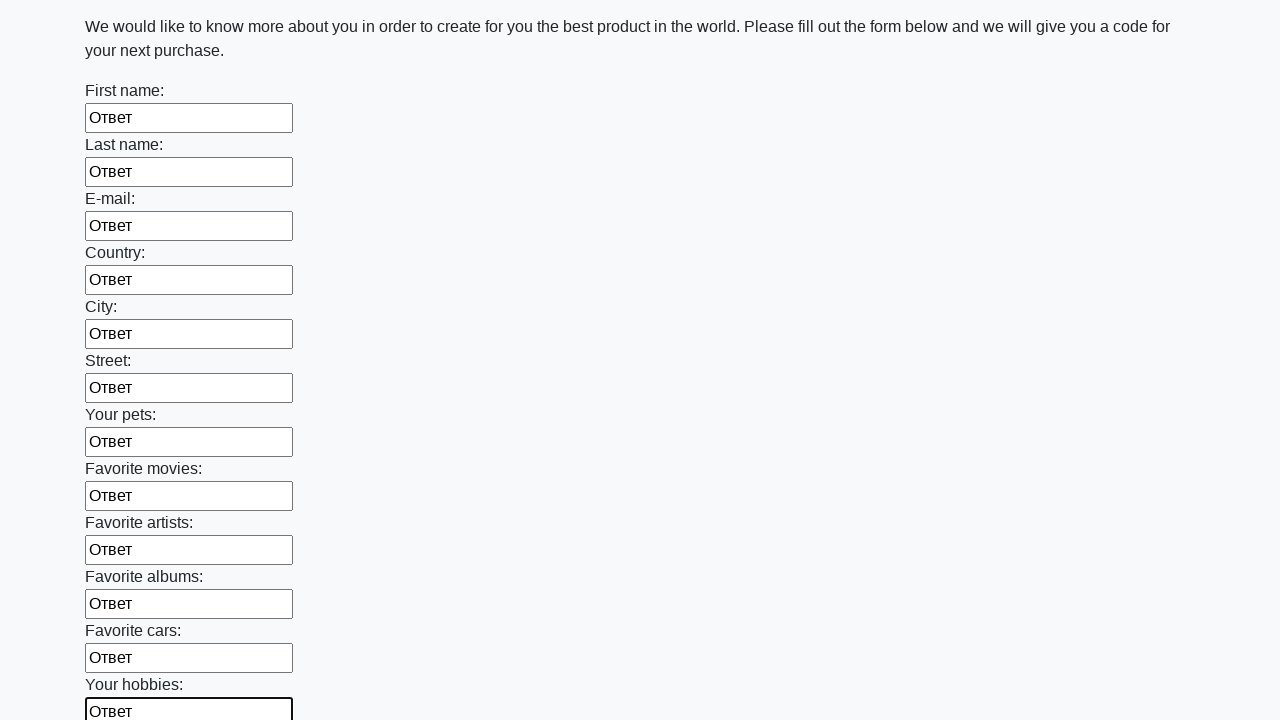

Filled an input field with text 'Ответ' on input >> nth=12
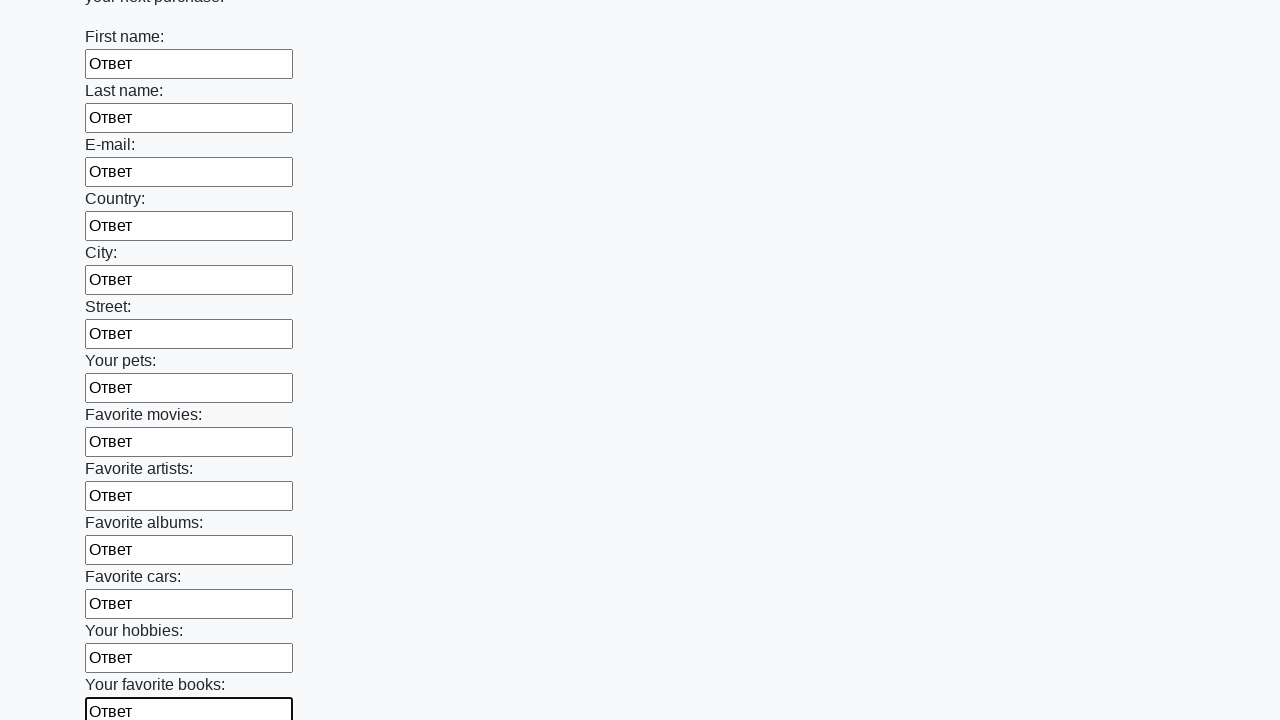

Filled an input field with text 'Ответ' on input >> nth=13
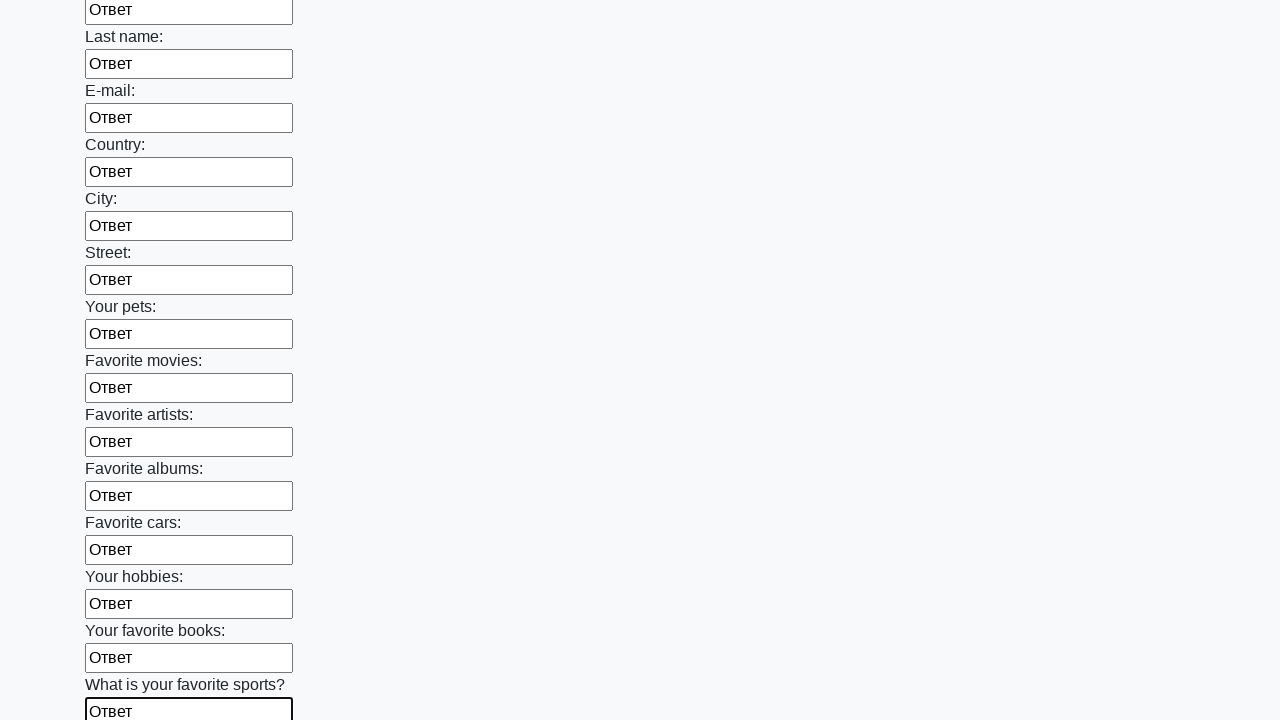

Filled an input field with text 'Ответ' on input >> nth=14
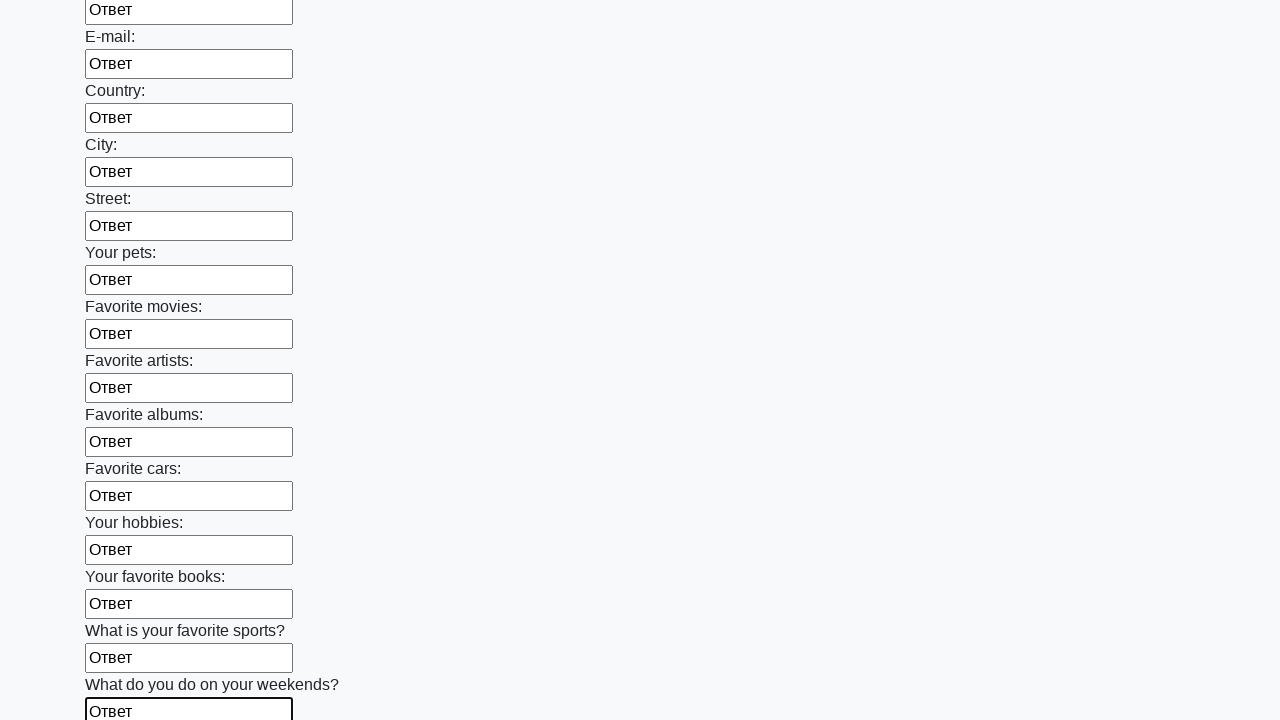

Filled an input field with text 'Ответ' on input >> nth=15
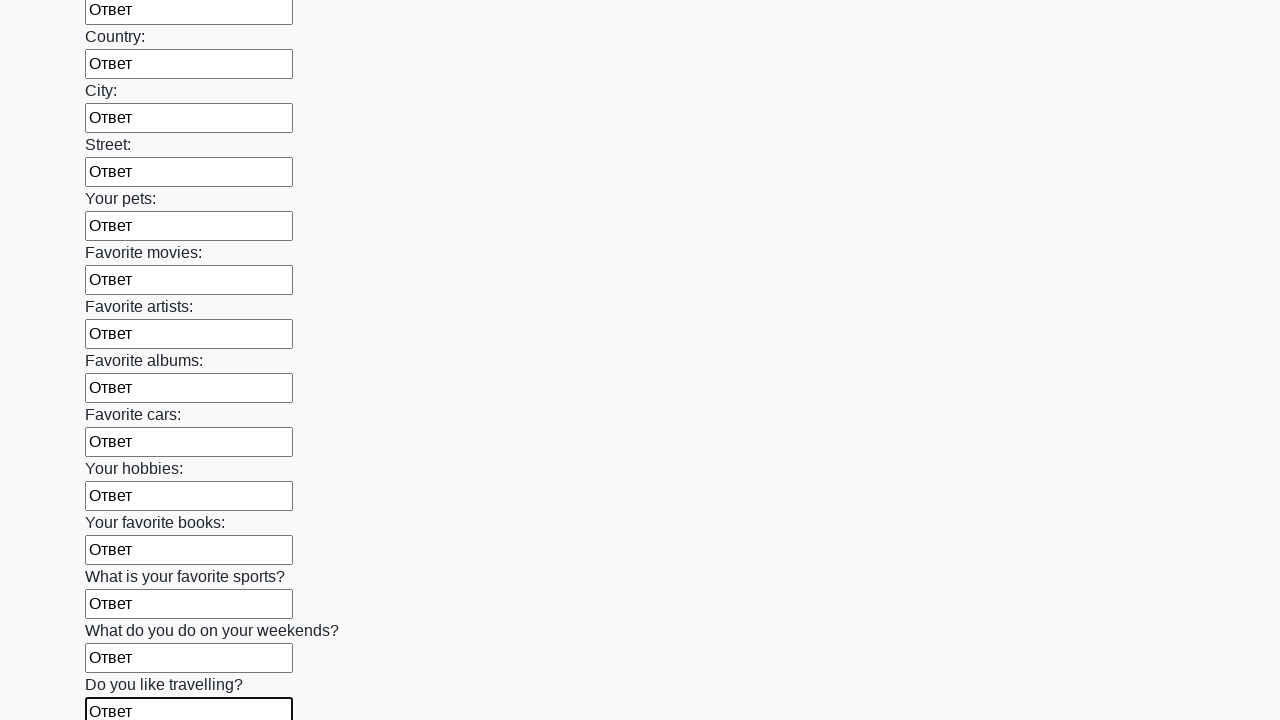

Filled an input field with text 'Ответ' on input >> nth=16
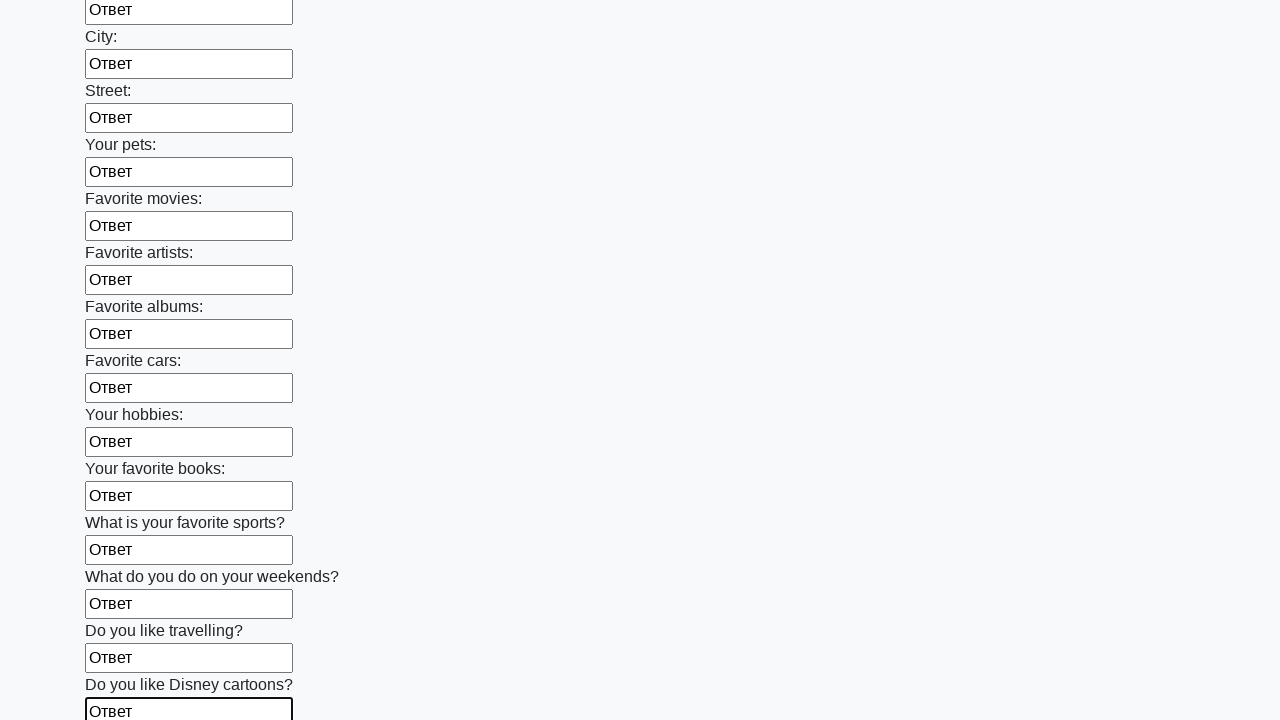

Filled an input field with text 'Ответ' on input >> nth=17
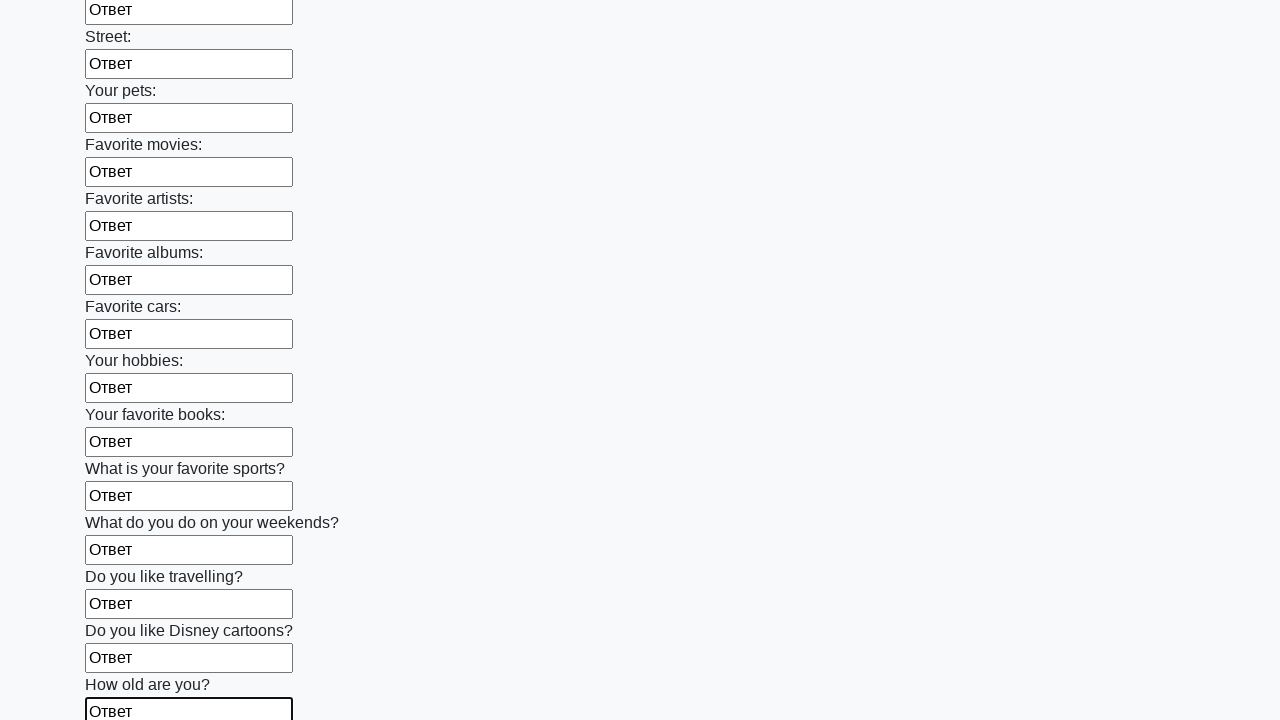

Filled an input field with text 'Ответ' on input >> nth=18
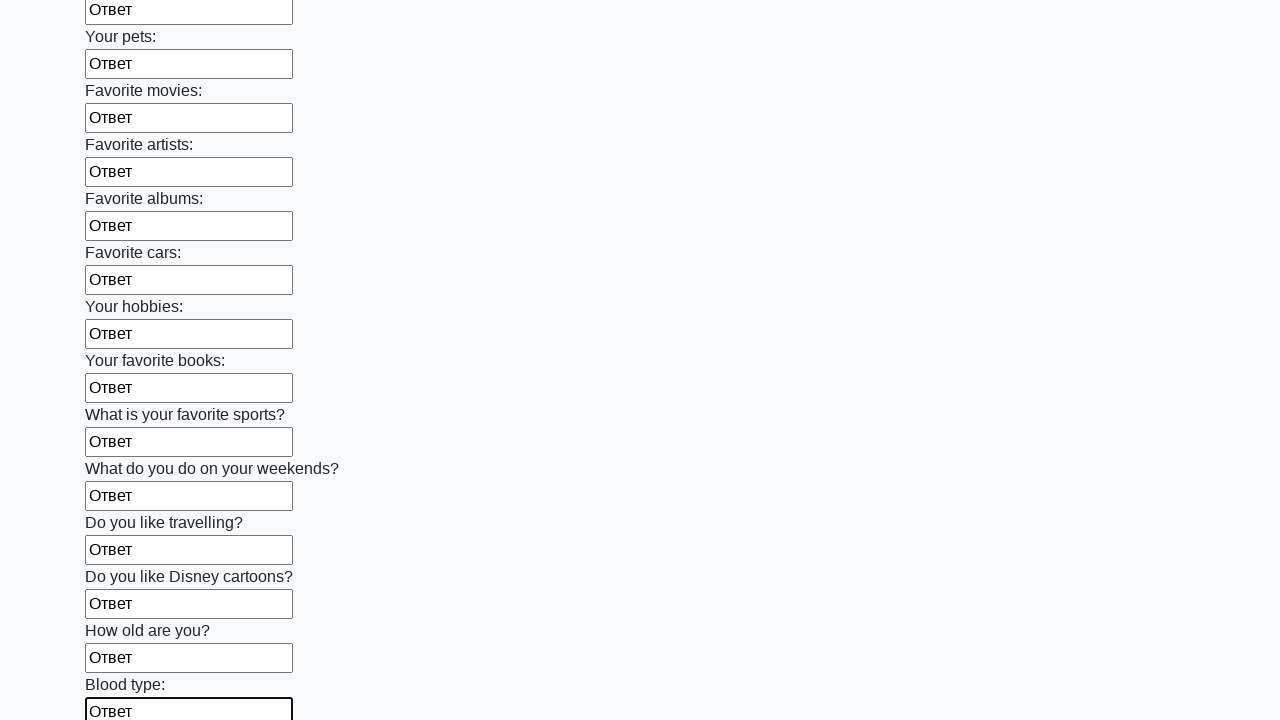

Filled an input field with text 'Ответ' on input >> nth=19
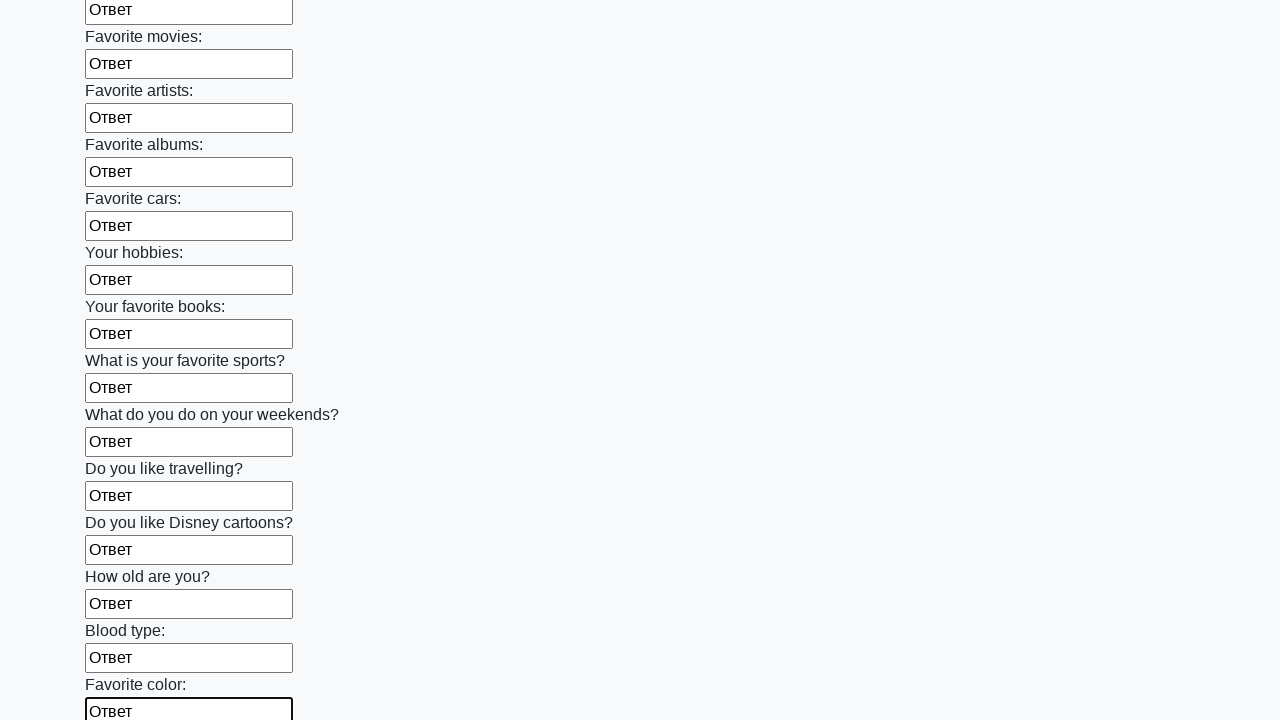

Filled an input field with text 'Ответ' on input >> nth=20
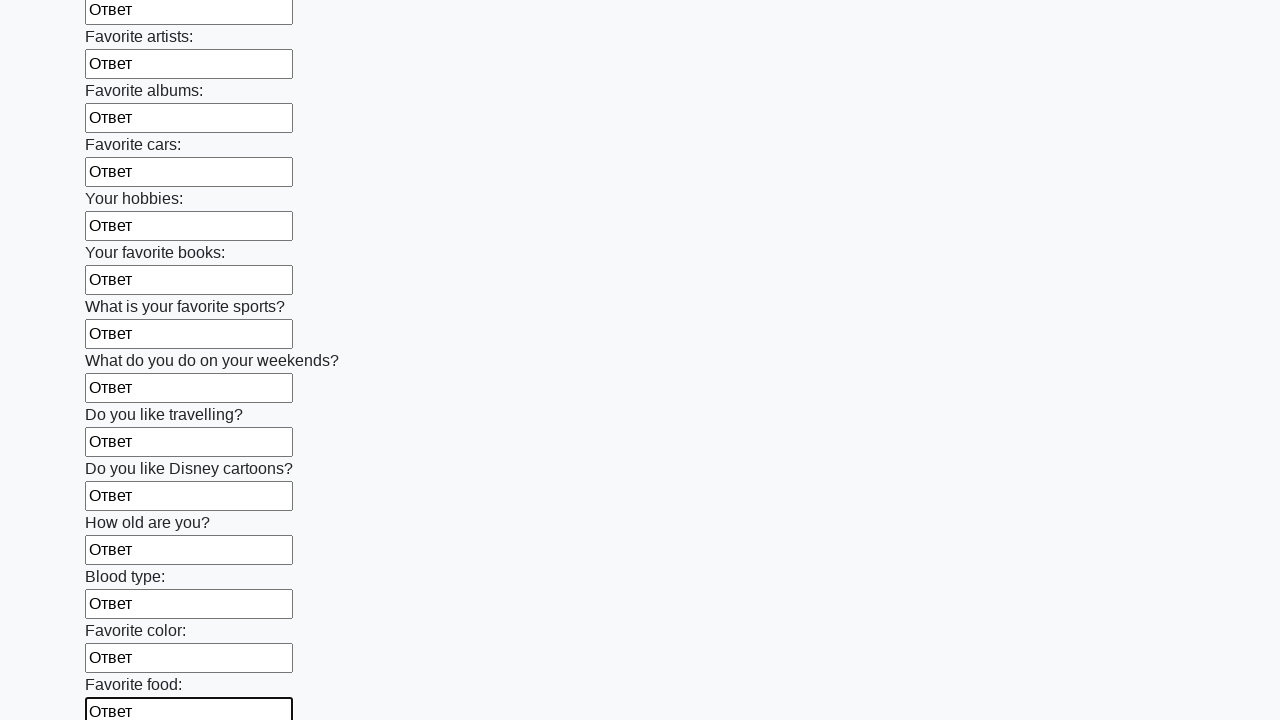

Filled an input field with text 'Ответ' on input >> nth=21
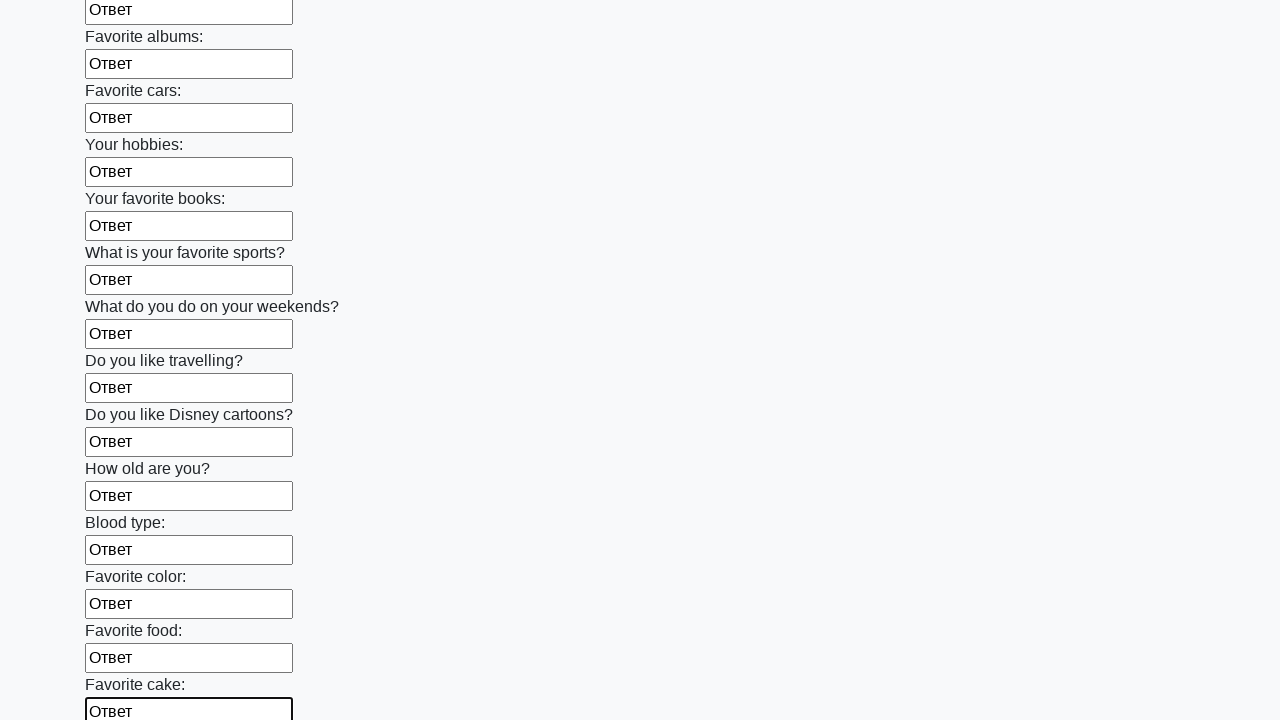

Filled an input field with text 'Ответ' on input >> nth=22
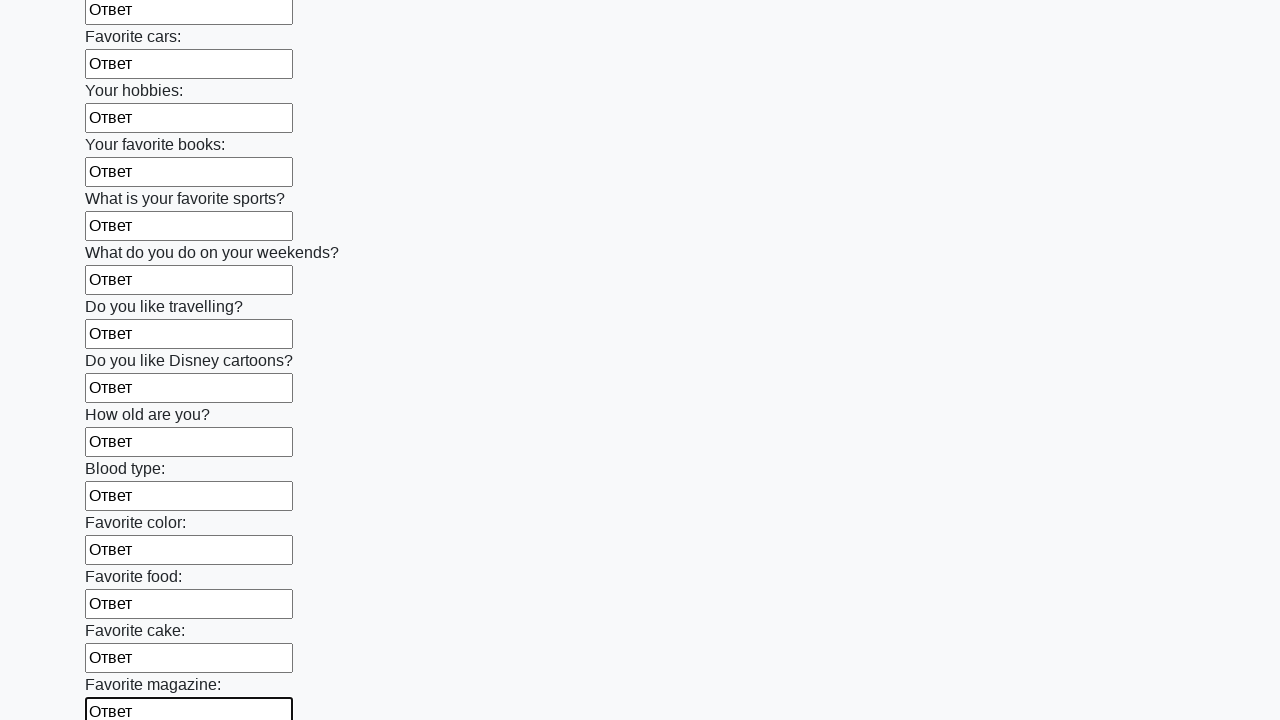

Filled an input field with text 'Ответ' on input >> nth=23
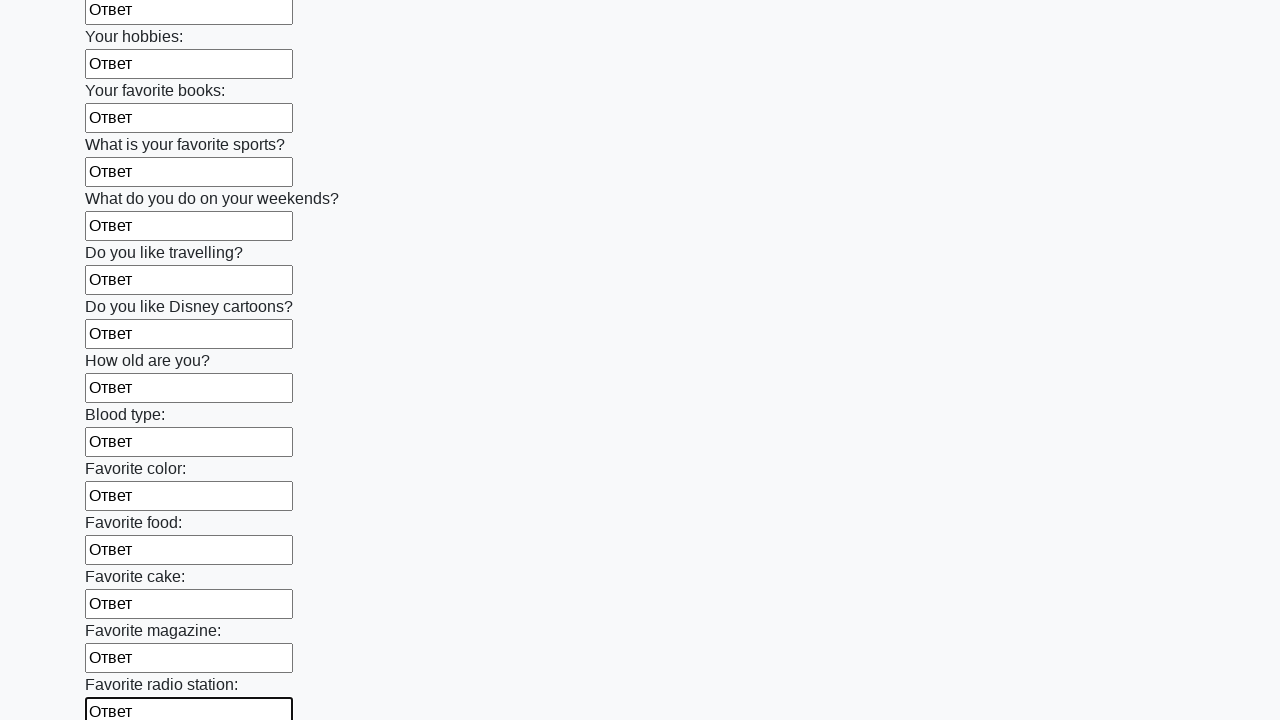

Filled an input field with text 'Ответ' on input >> nth=24
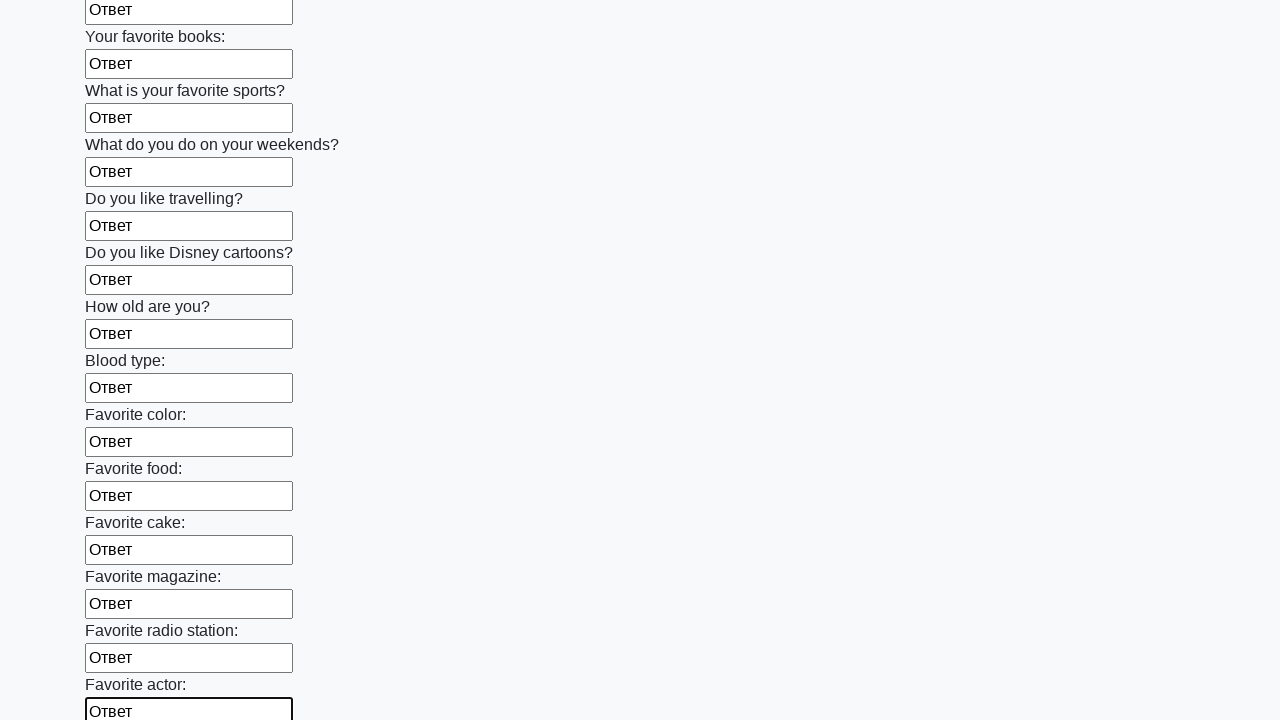

Filled an input field with text 'Ответ' on input >> nth=25
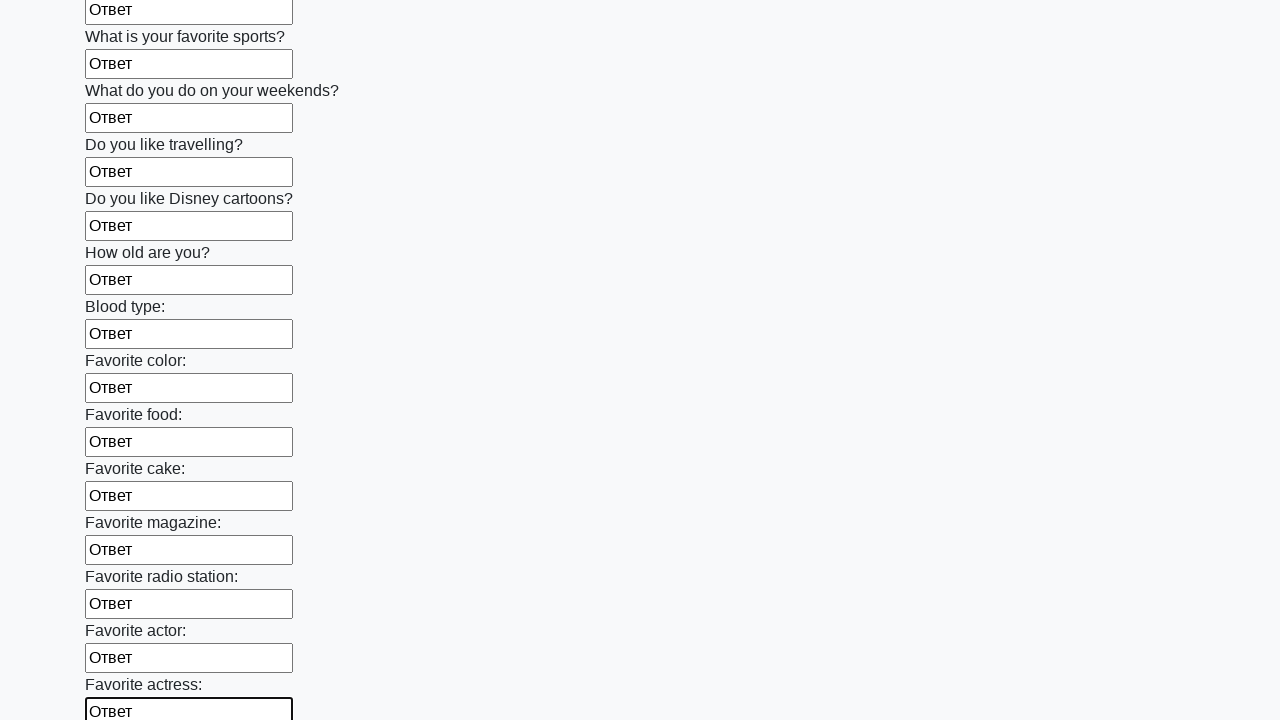

Filled an input field with text 'Ответ' on input >> nth=26
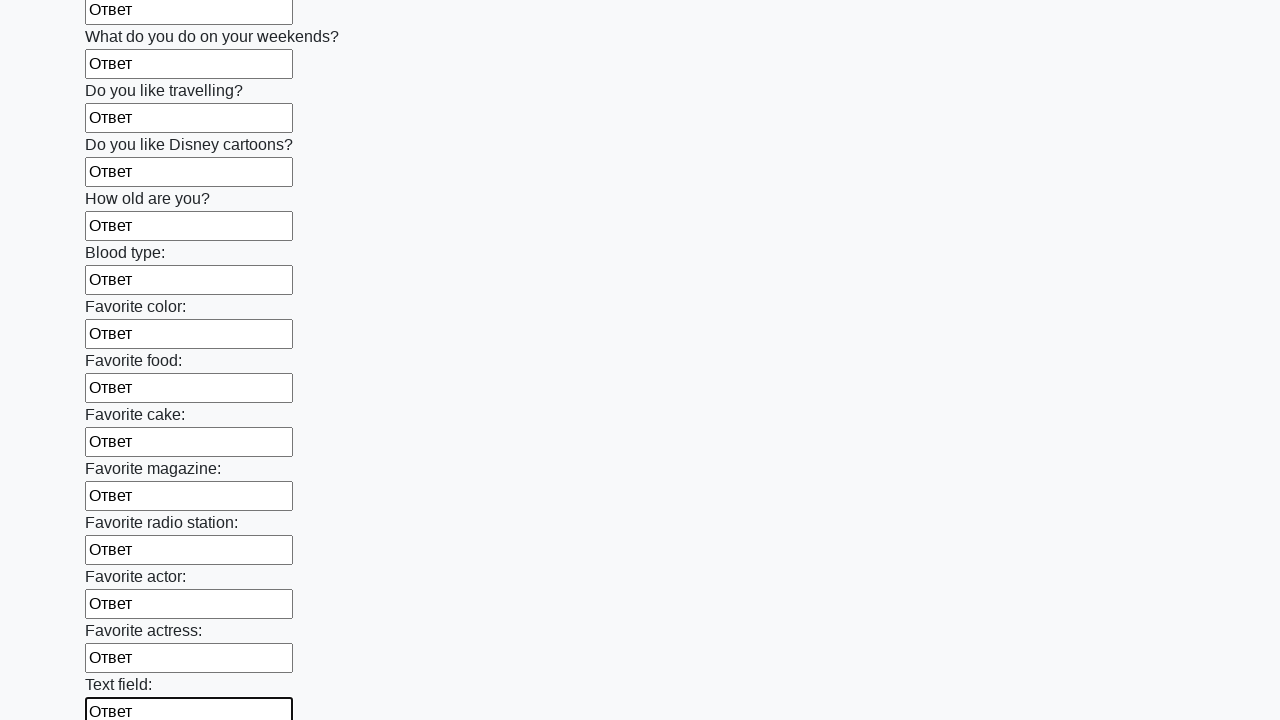

Filled an input field with text 'Ответ' on input >> nth=27
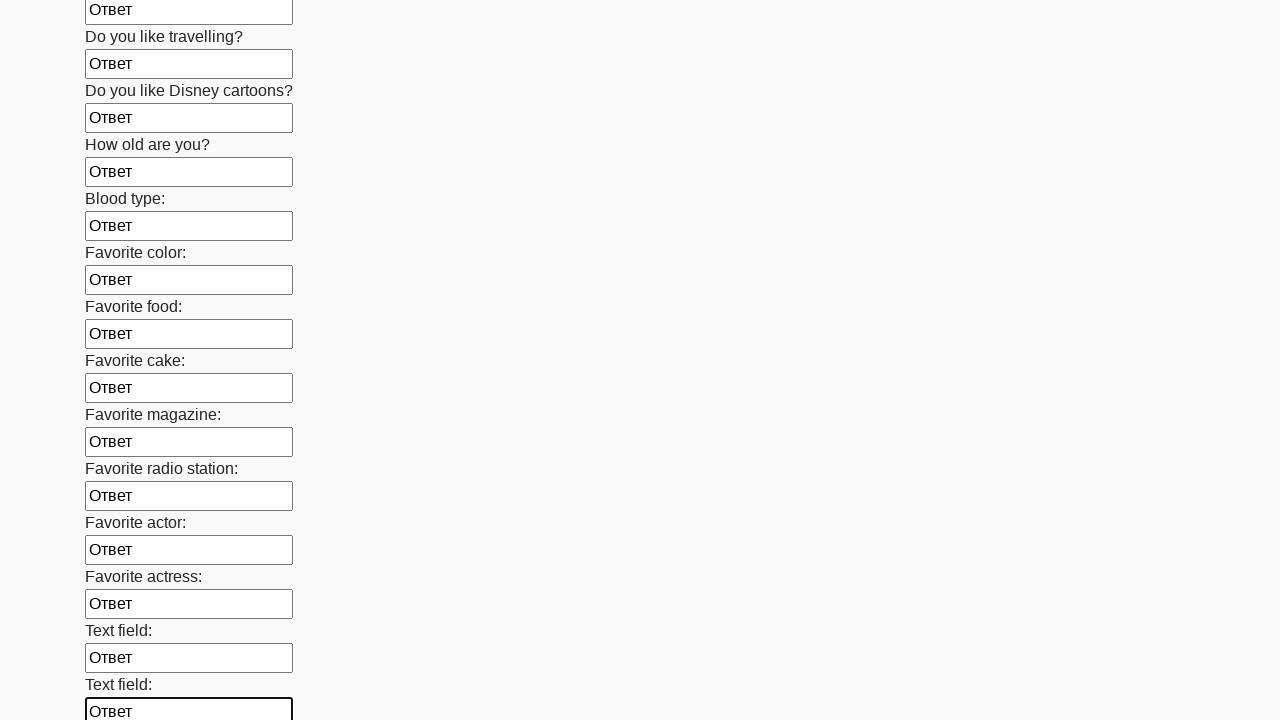

Filled an input field with text 'Ответ' on input >> nth=28
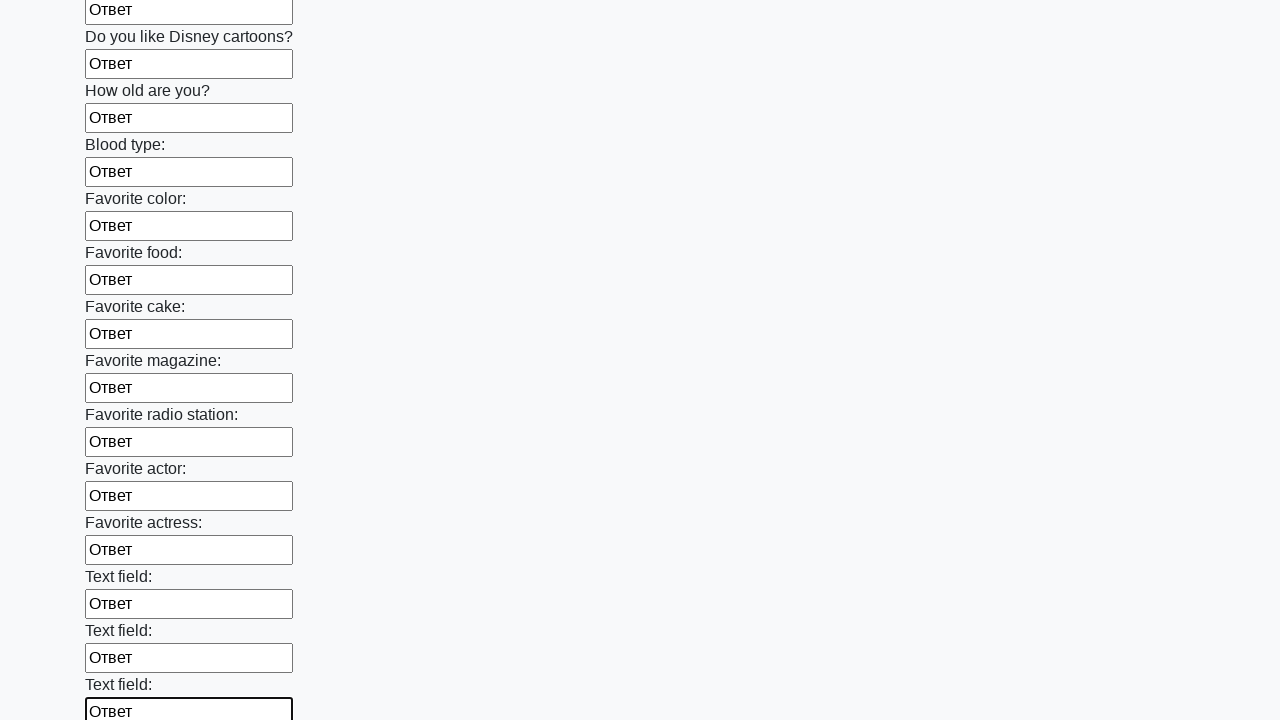

Filled an input field with text 'Ответ' on input >> nth=29
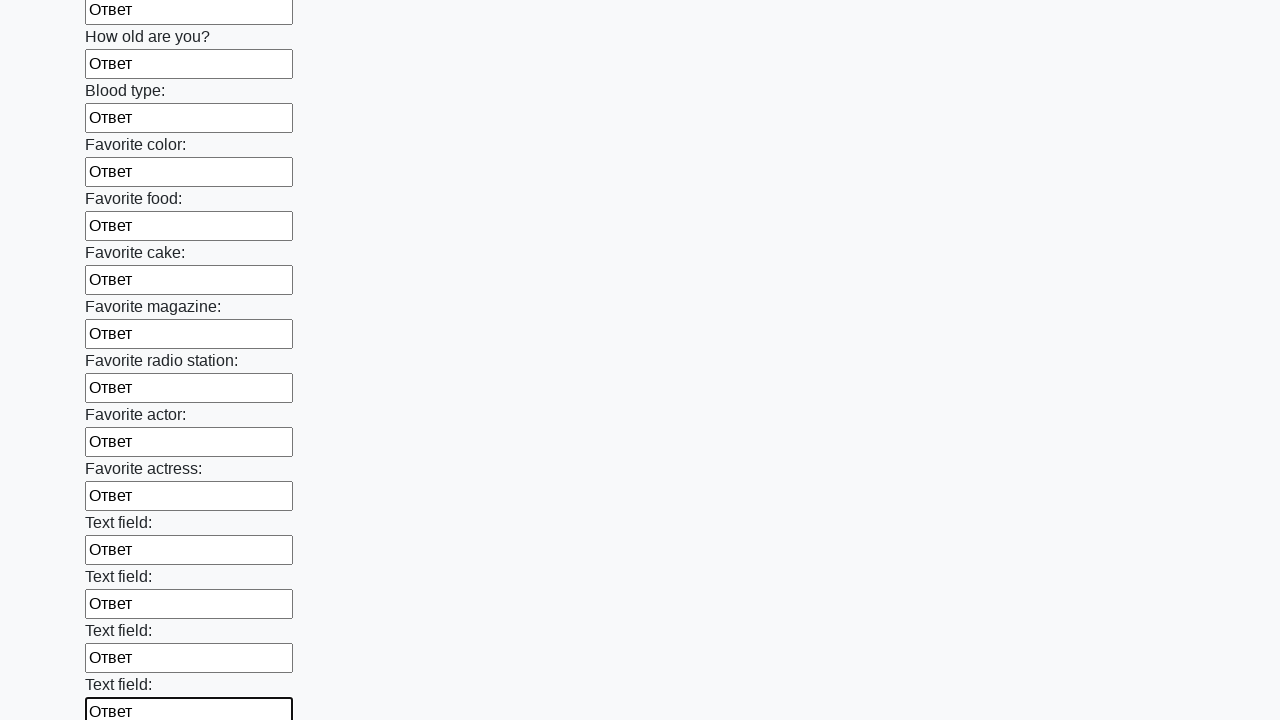

Filled an input field with text 'Ответ' on input >> nth=30
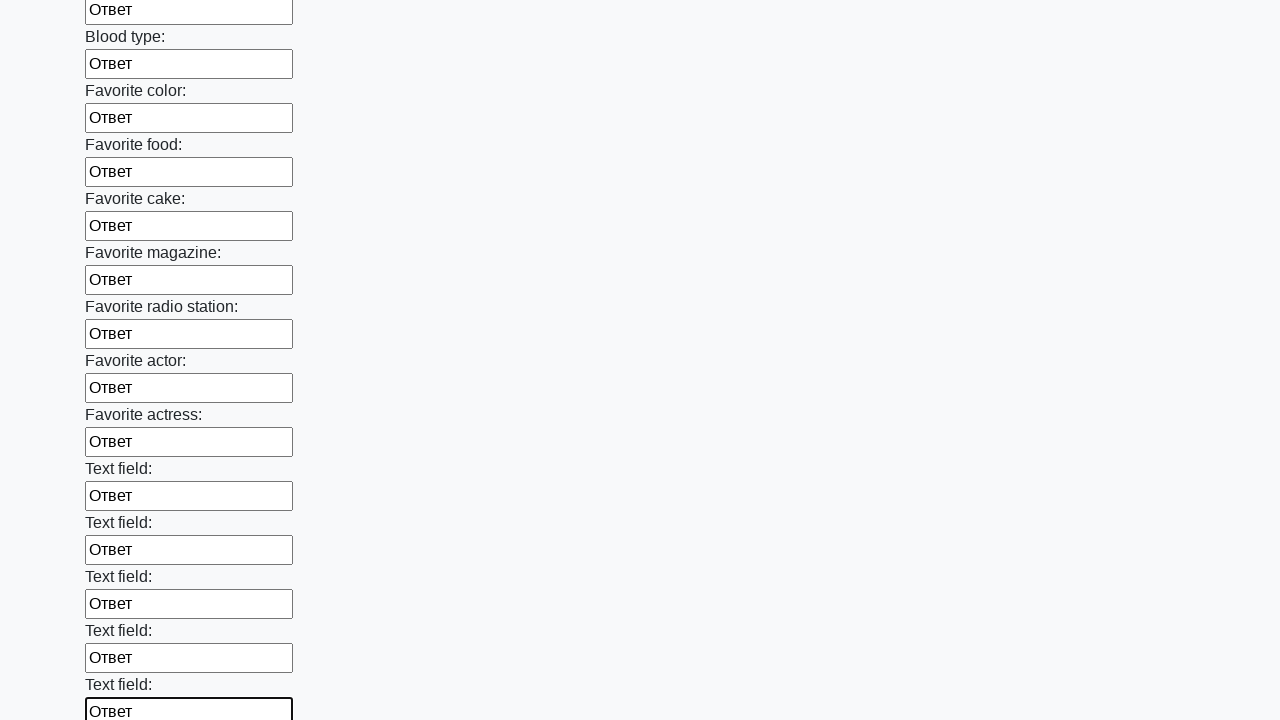

Filled an input field with text 'Ответ' on input >> nth=31
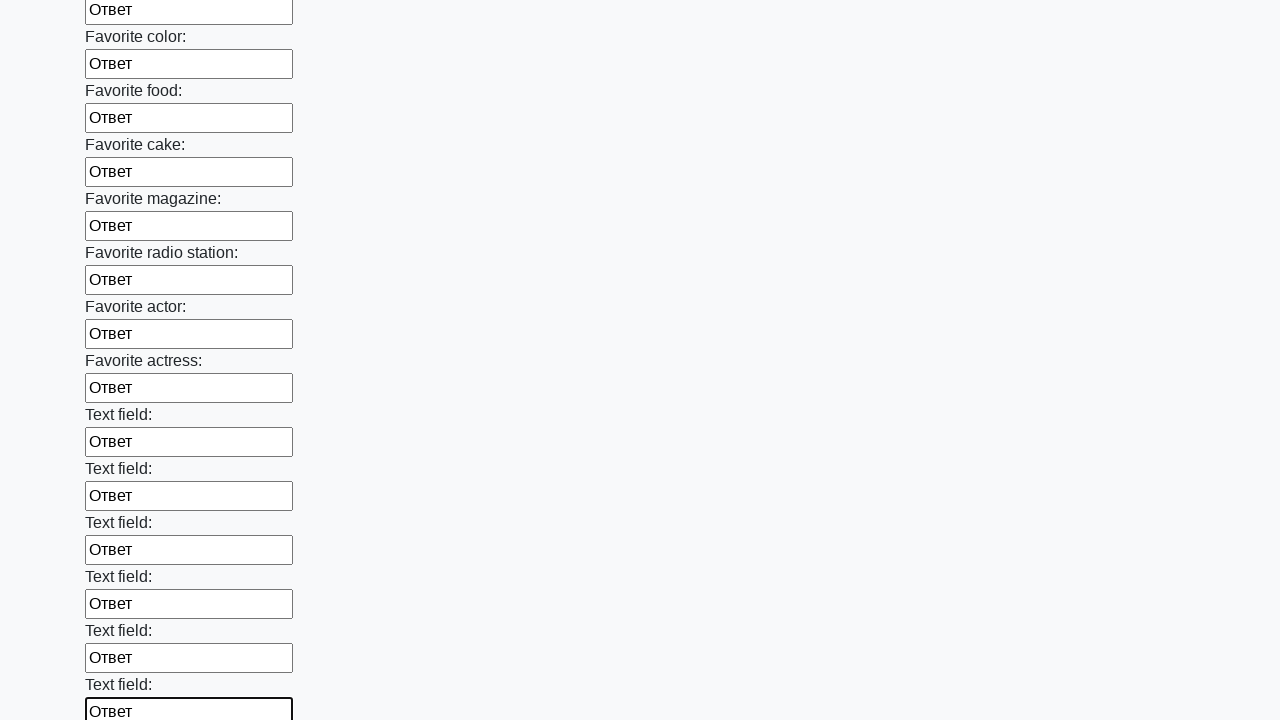

Filled an input field with text 'Ответ' on input >> nth=32
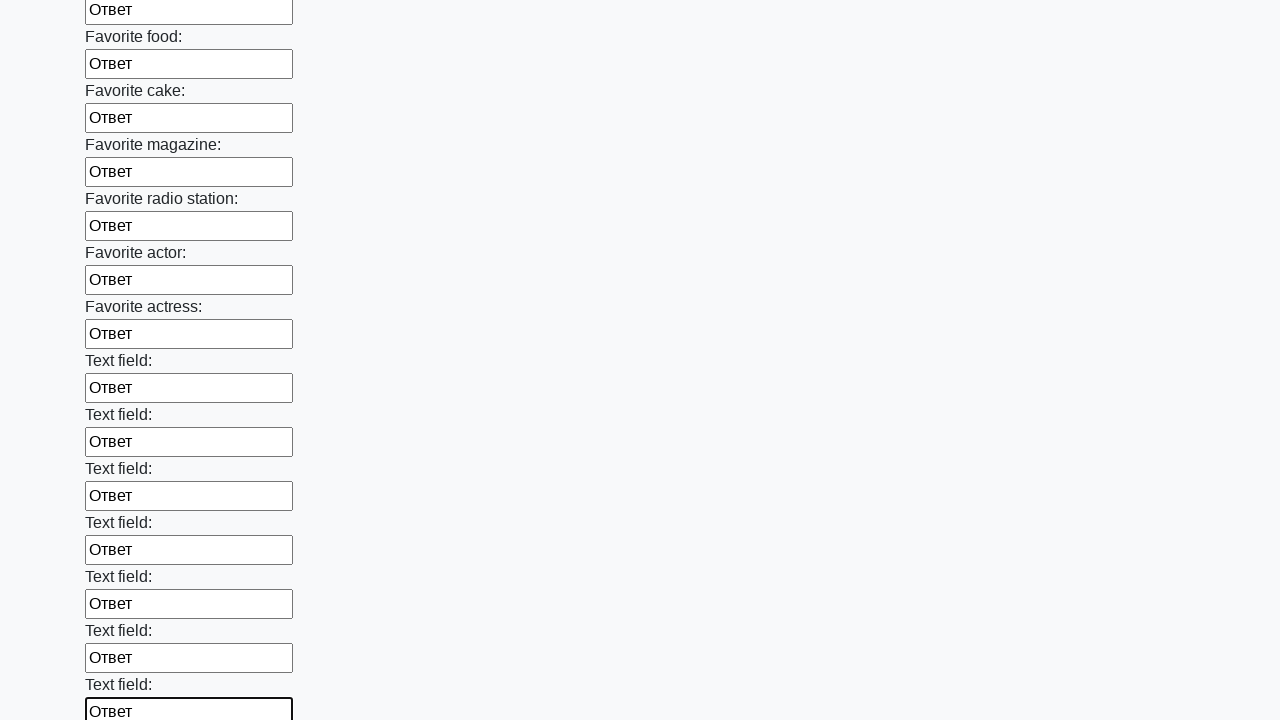

Filled an input field with text 'Ответ' on input >> nth=33
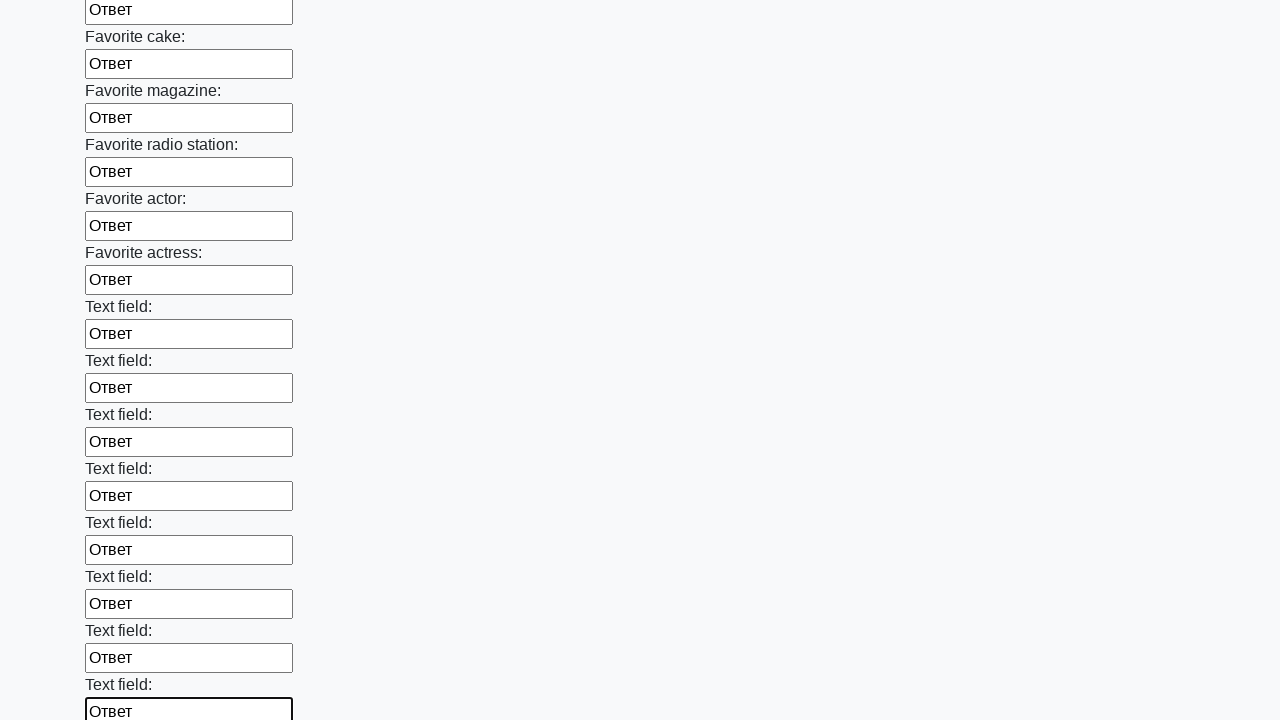

Filled an input field with text 'Ответ' on input >> nth=34
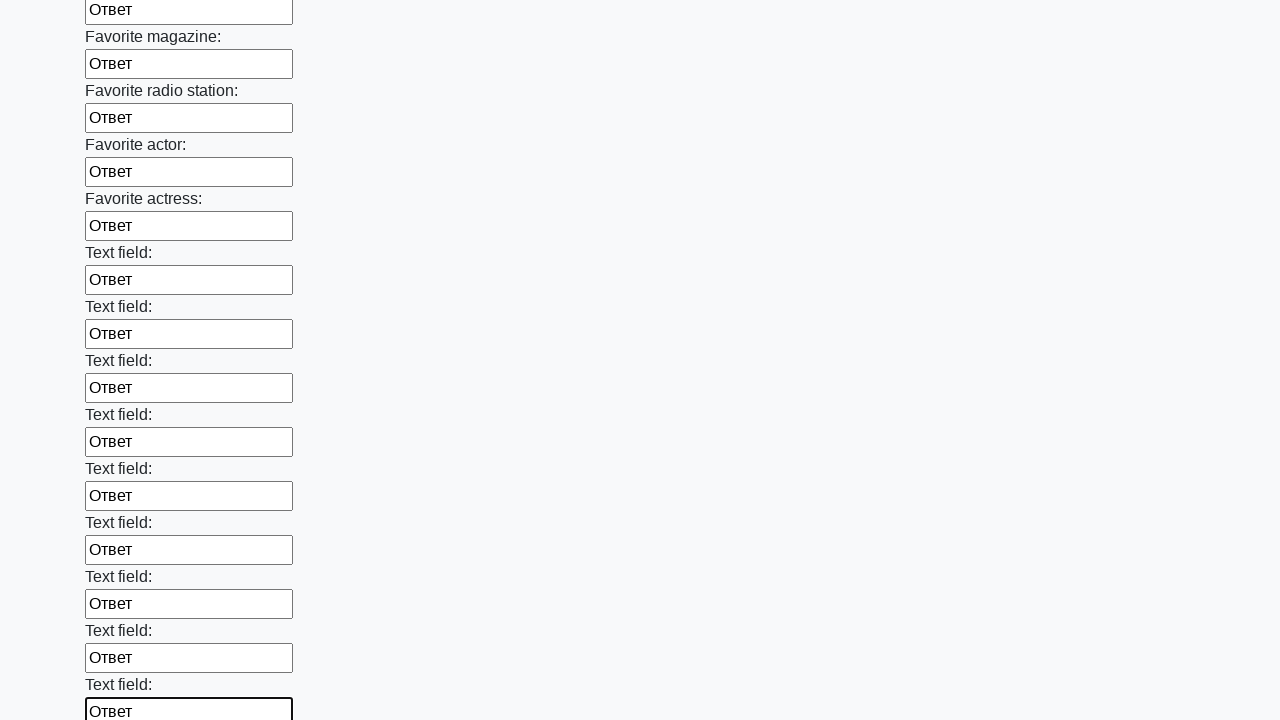

Filled an input field with text 'Ответ' on input >> nth=35
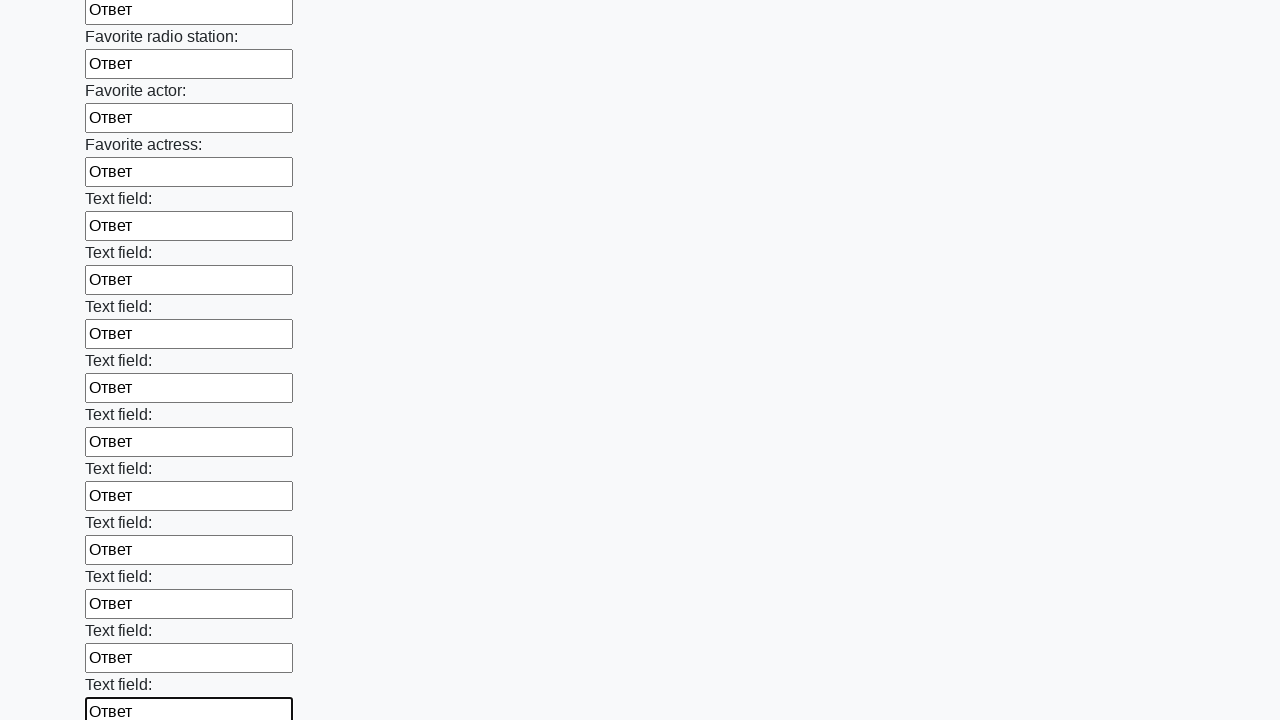

Filled an input field with text 'Ответ' on input >> nth=36
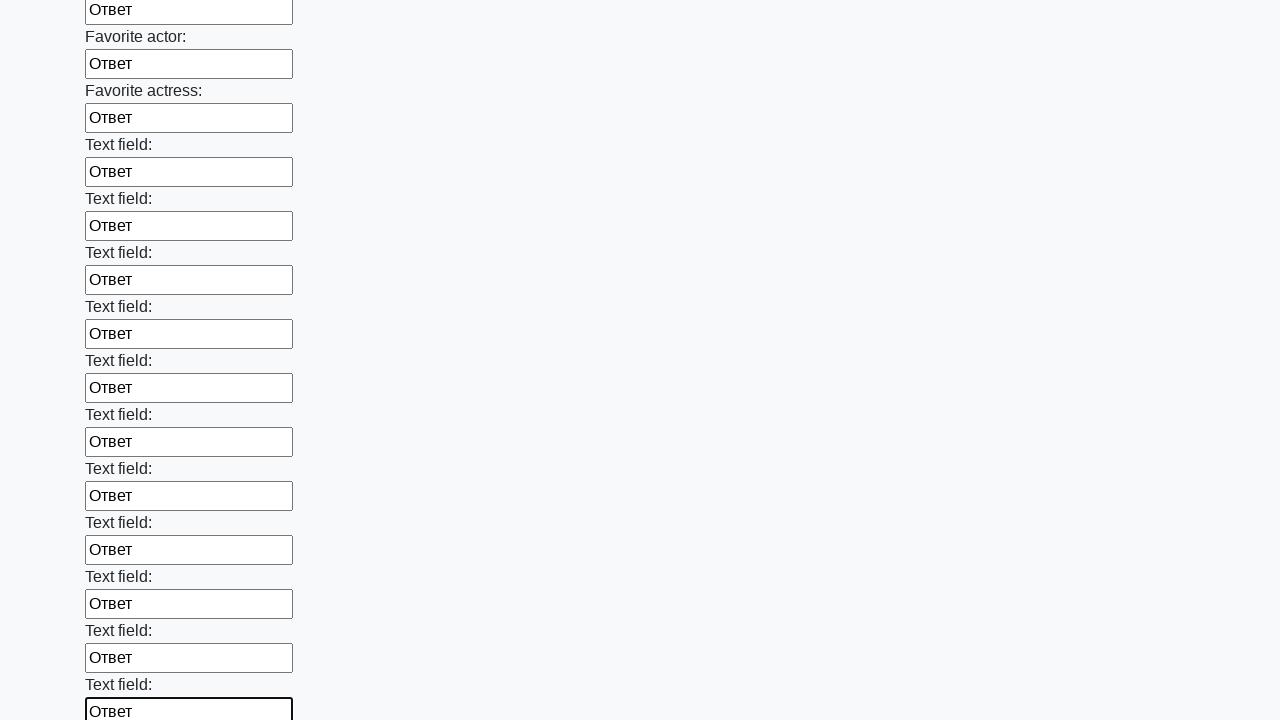

Filled an input field with text 'Ответ' on input >> nth=37
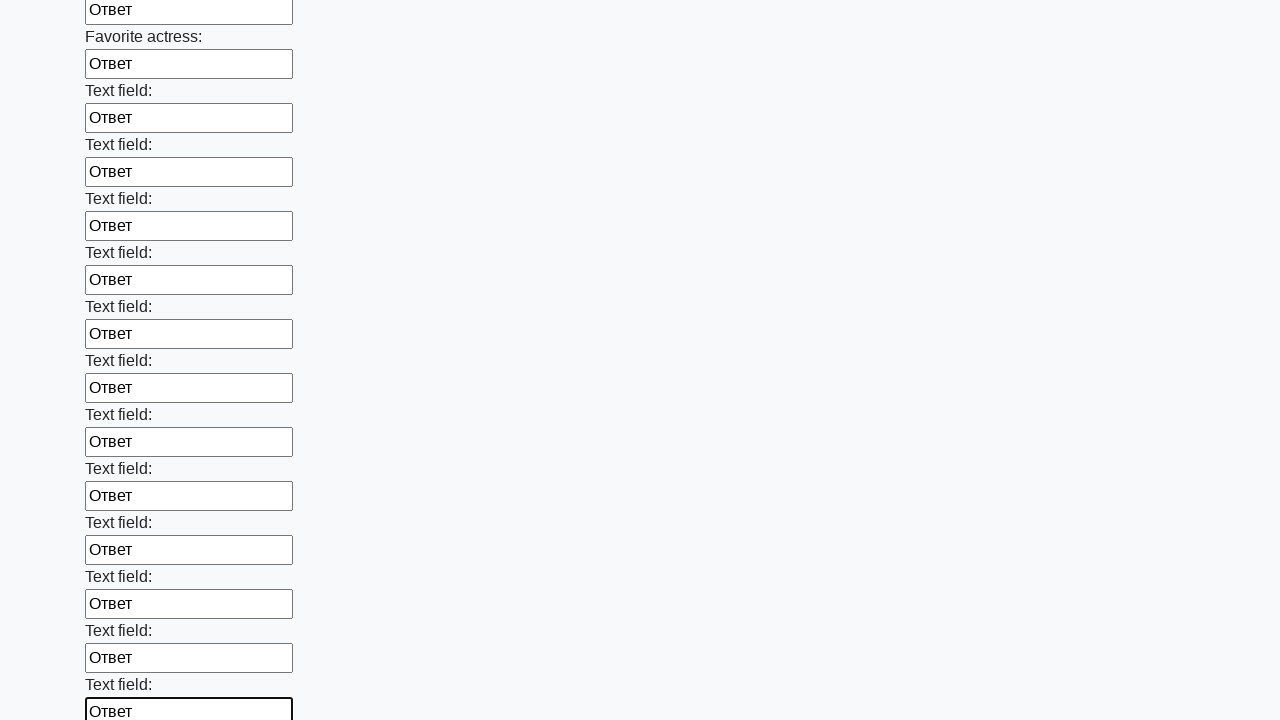

Filled an input field with text 'Ответ' on input >> nth=38
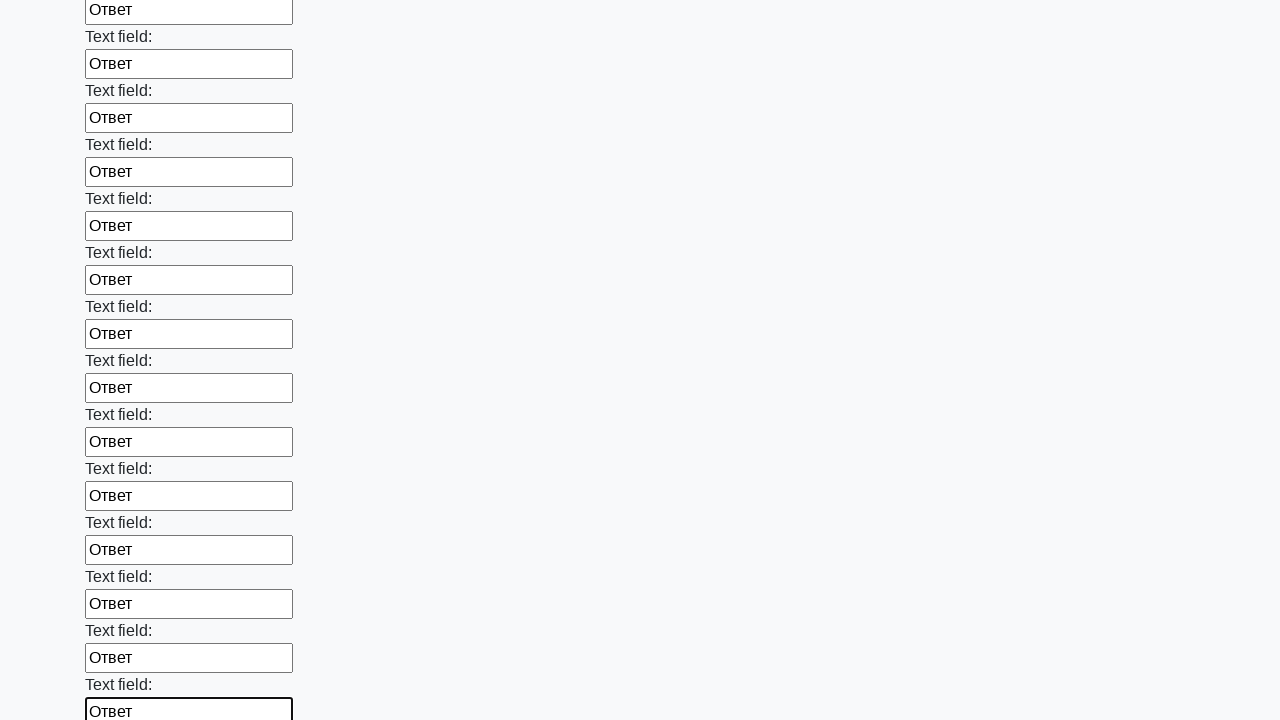

Filled an input field with text 'Ответ' on input >> nth=39
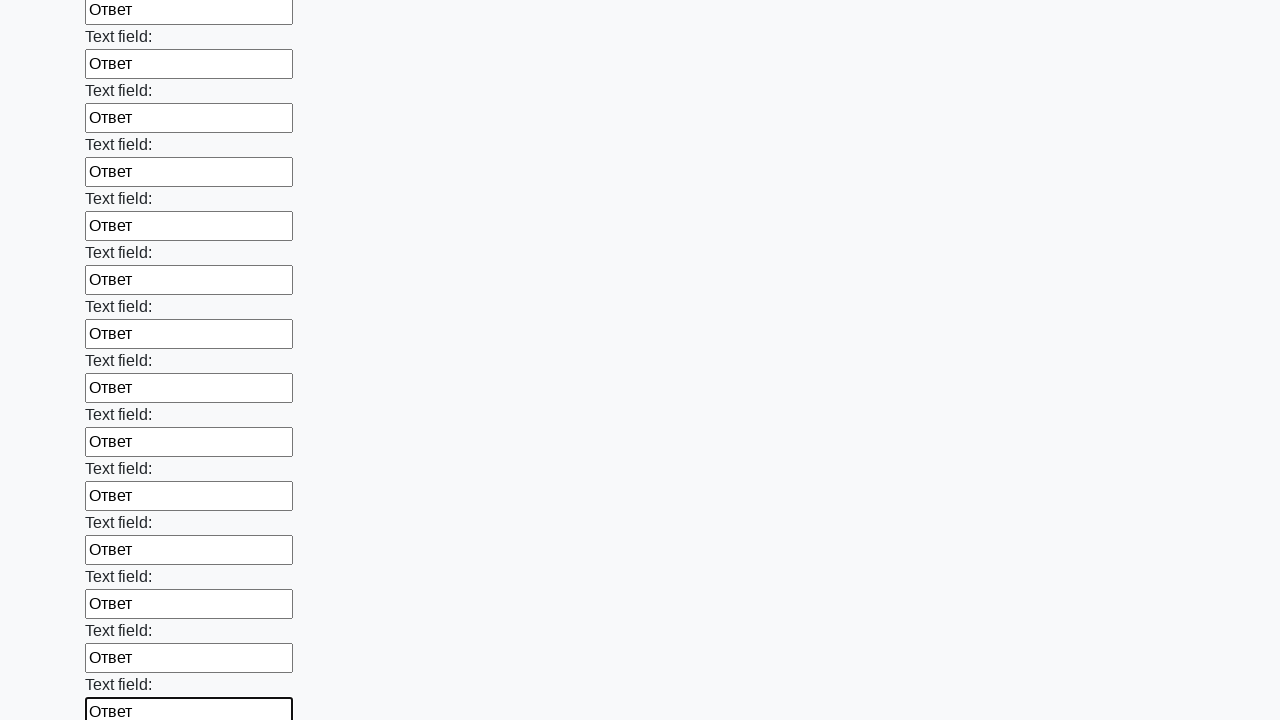

Filled an input field with text 'Ответ' on input >> nth=40
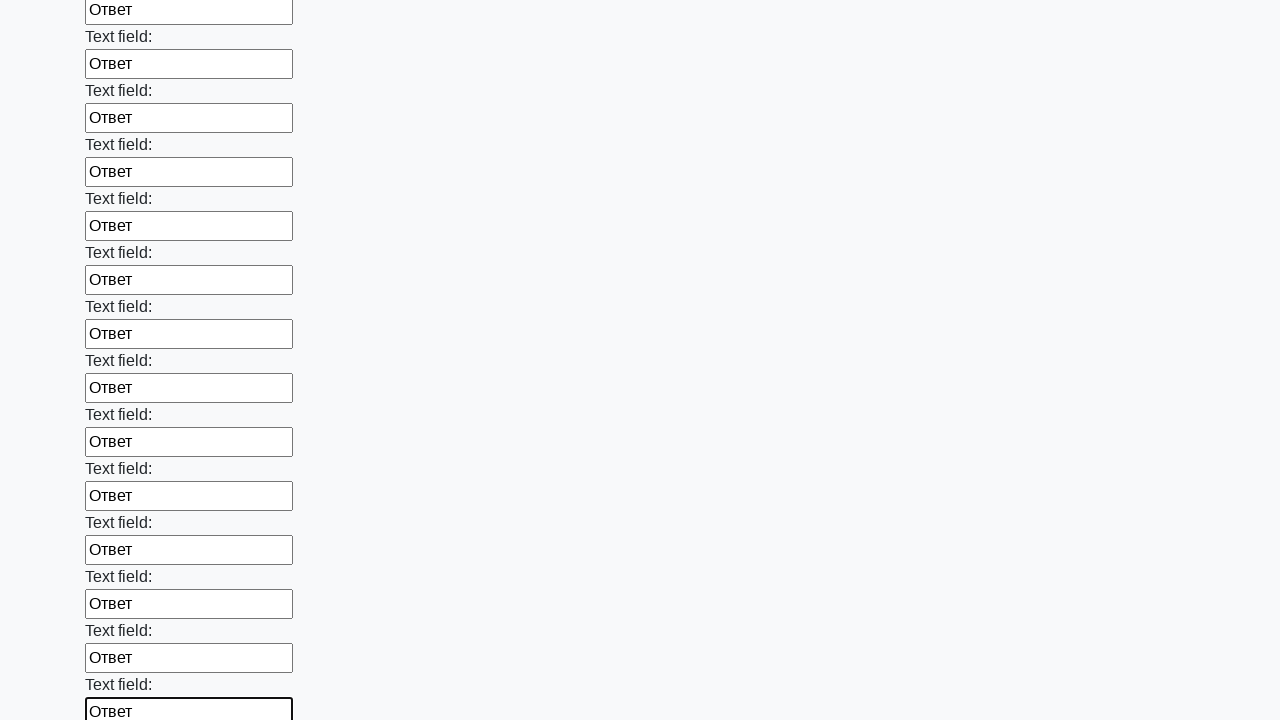

Filled an input field with text 'Ответ' on input >> nth=41
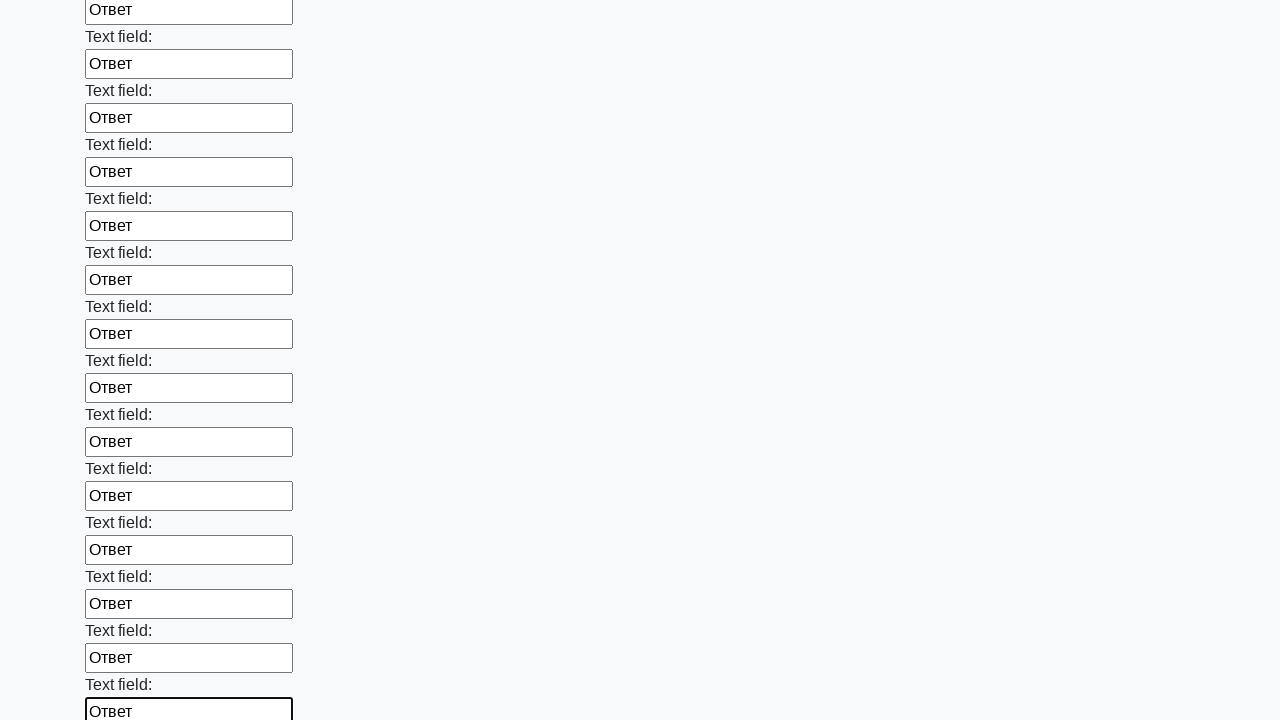

Filled an input field with text 'Ответ' on input >> nth=42
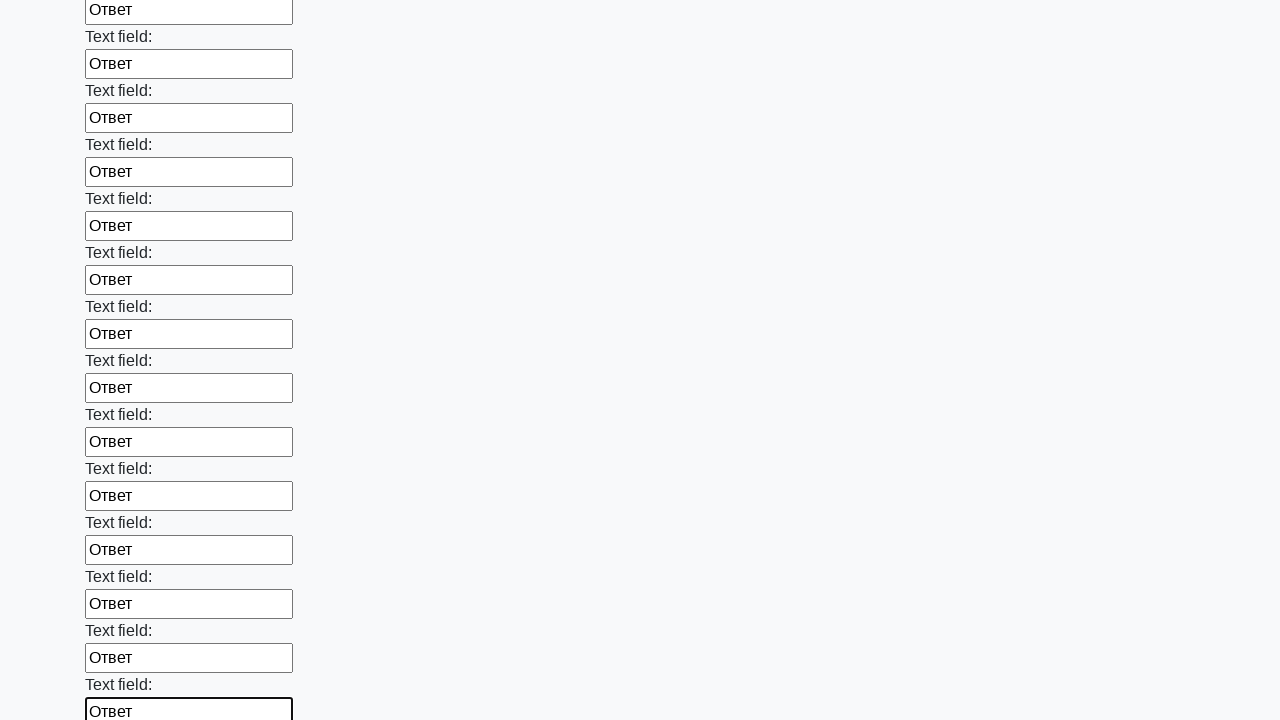

Filled an input field with text 'Ответ' on input >> nth=43
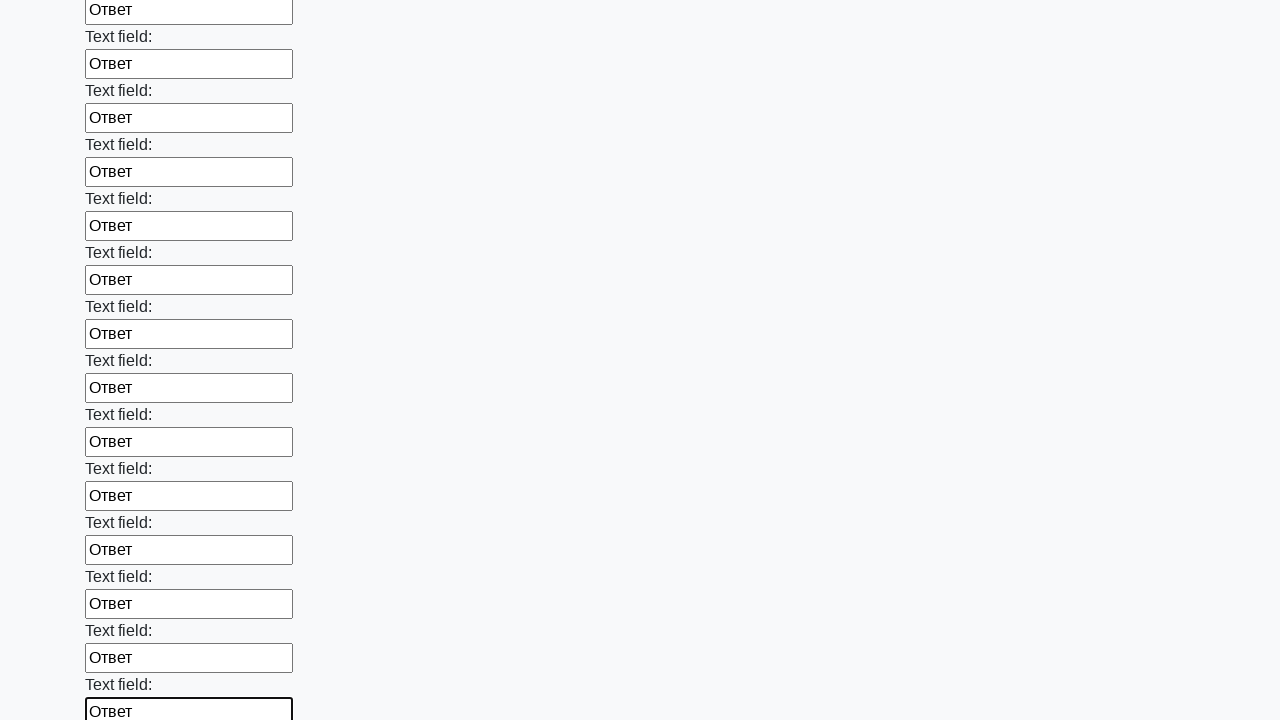

Filled an input field with text 'Ответ' on input >> nth=44
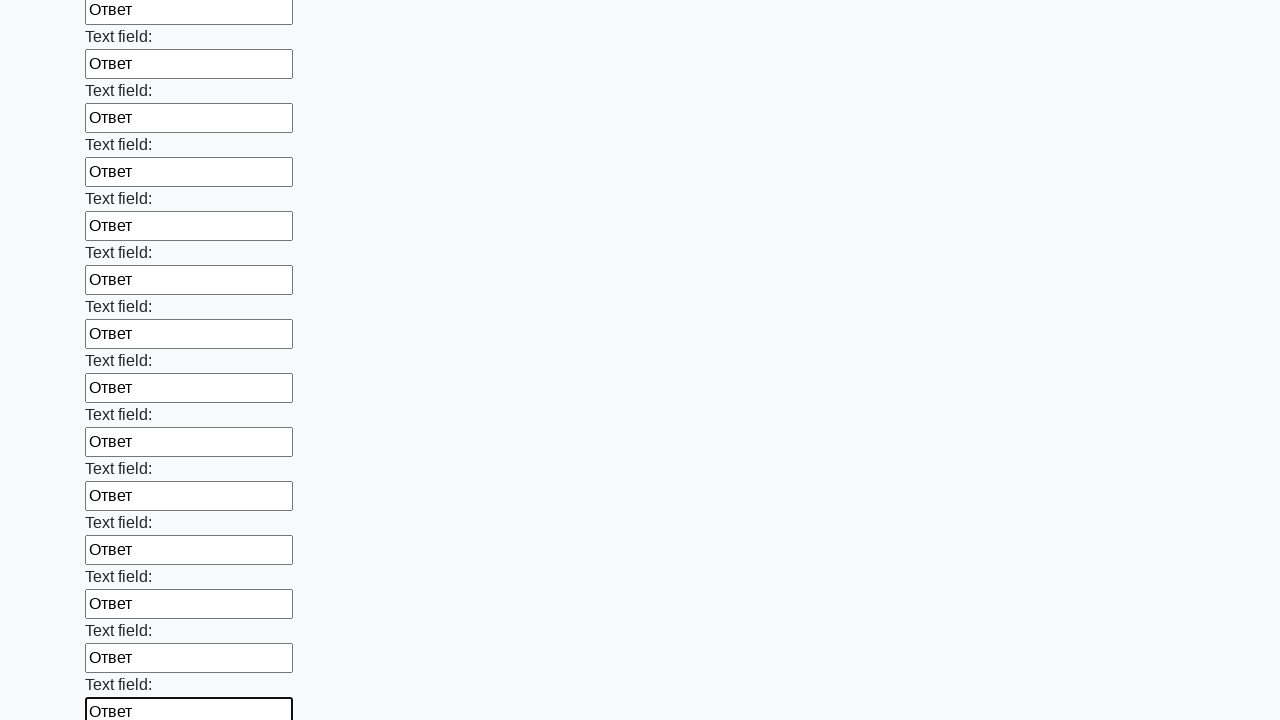

Filled an input field with text 'Ответ' on input >> nth=45
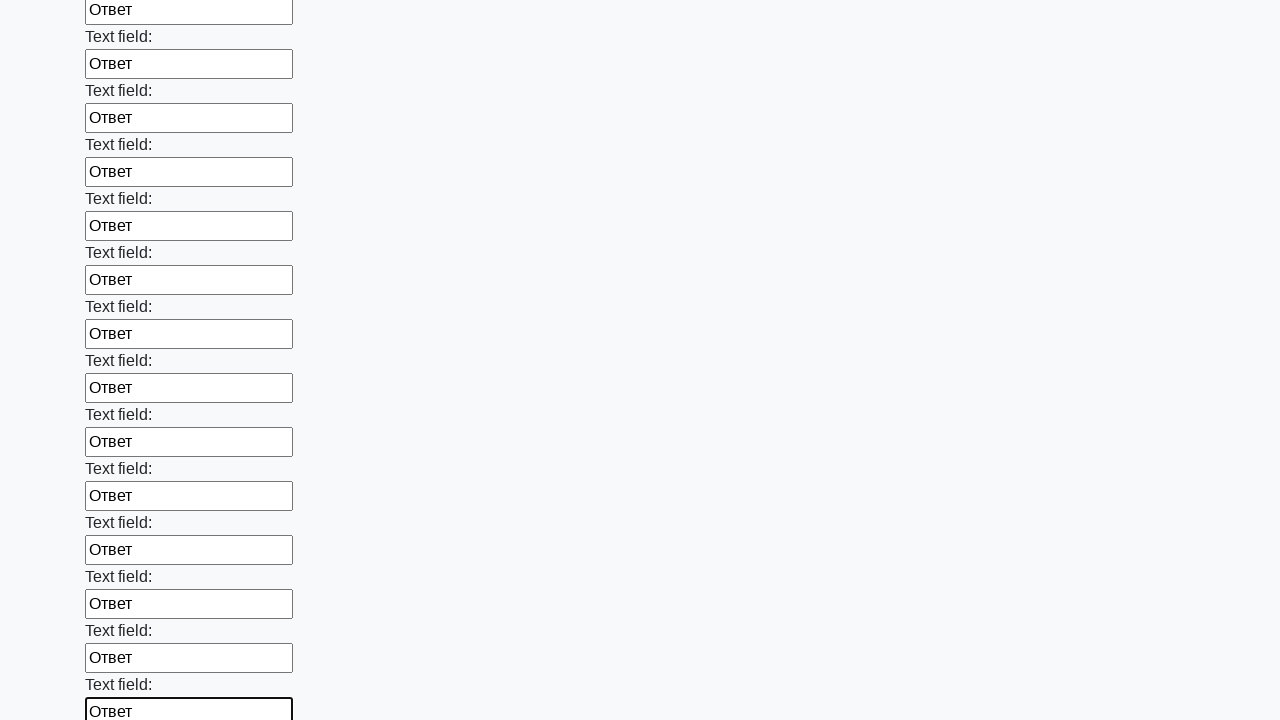

Filled an input field with text 'Ответ' on input >> nth=46
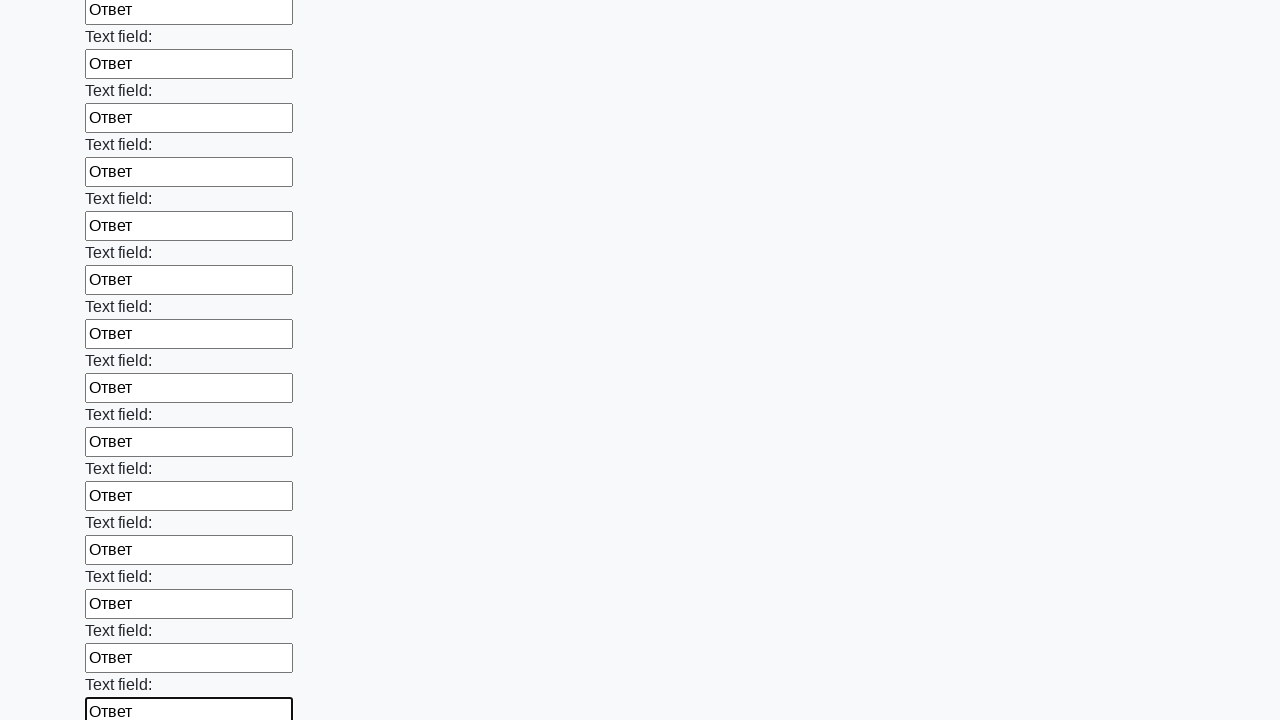

Filled an input field with text 'Ответ' on input >> nth=47
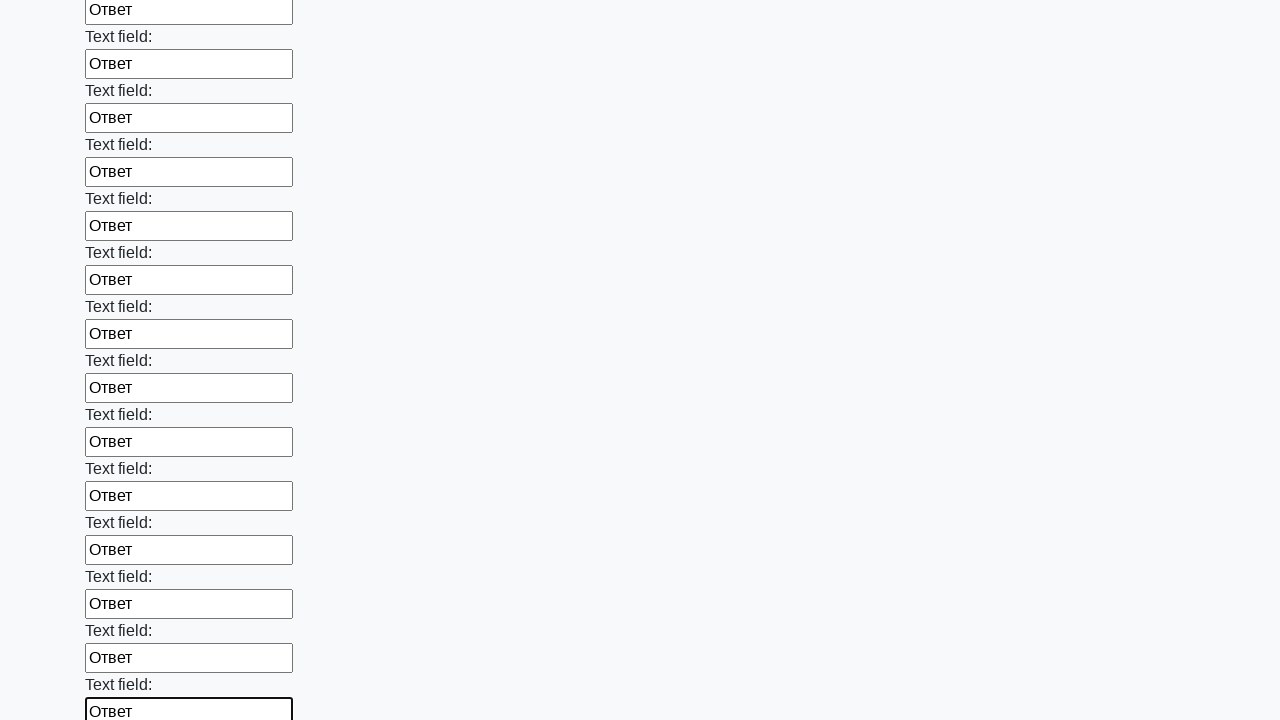

Filled an input field with text 'Ответ' on input >> nth=48
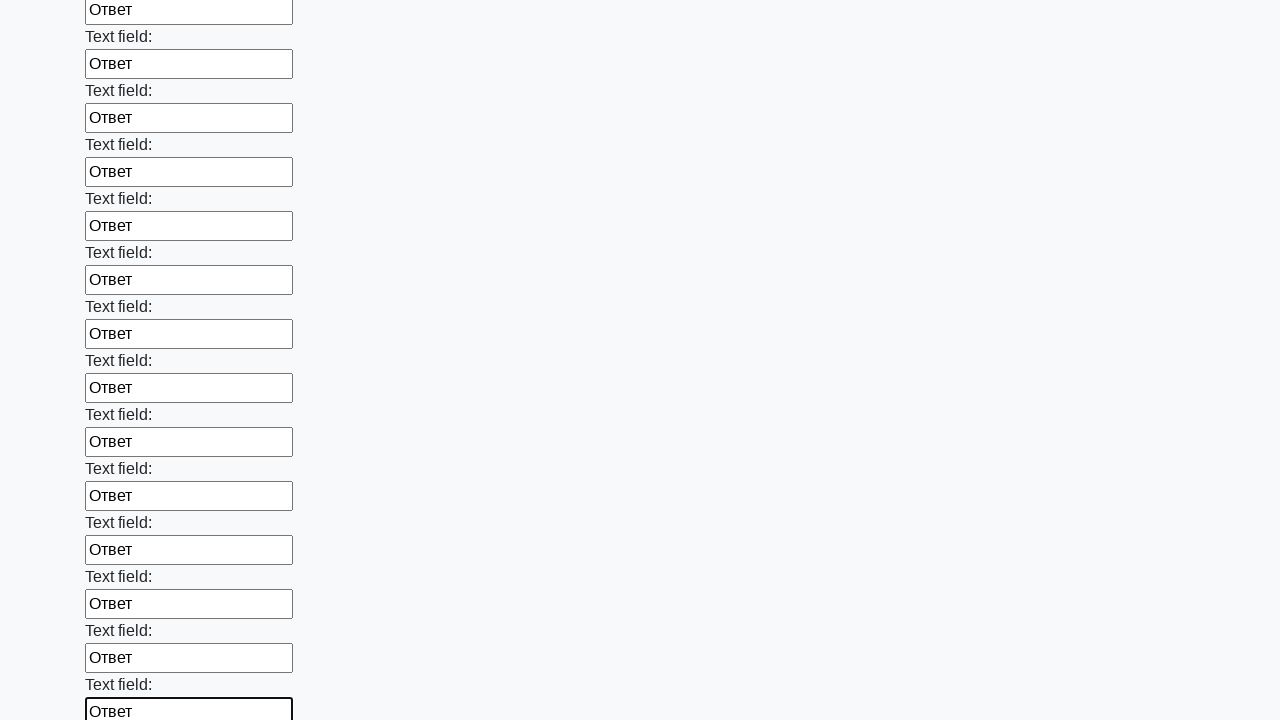

Filled an input field with text 'Ответ' on input >> nth=49
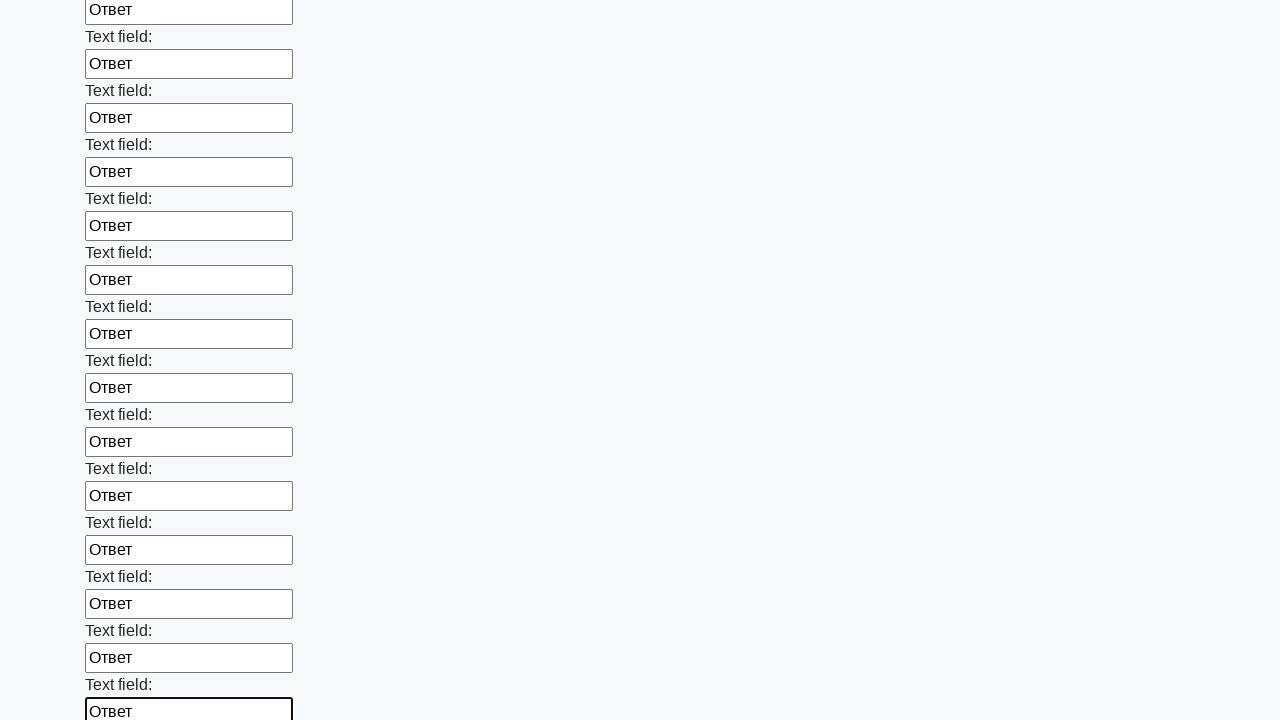

Filled an input field with text 'Ответ' on input >> nth=50
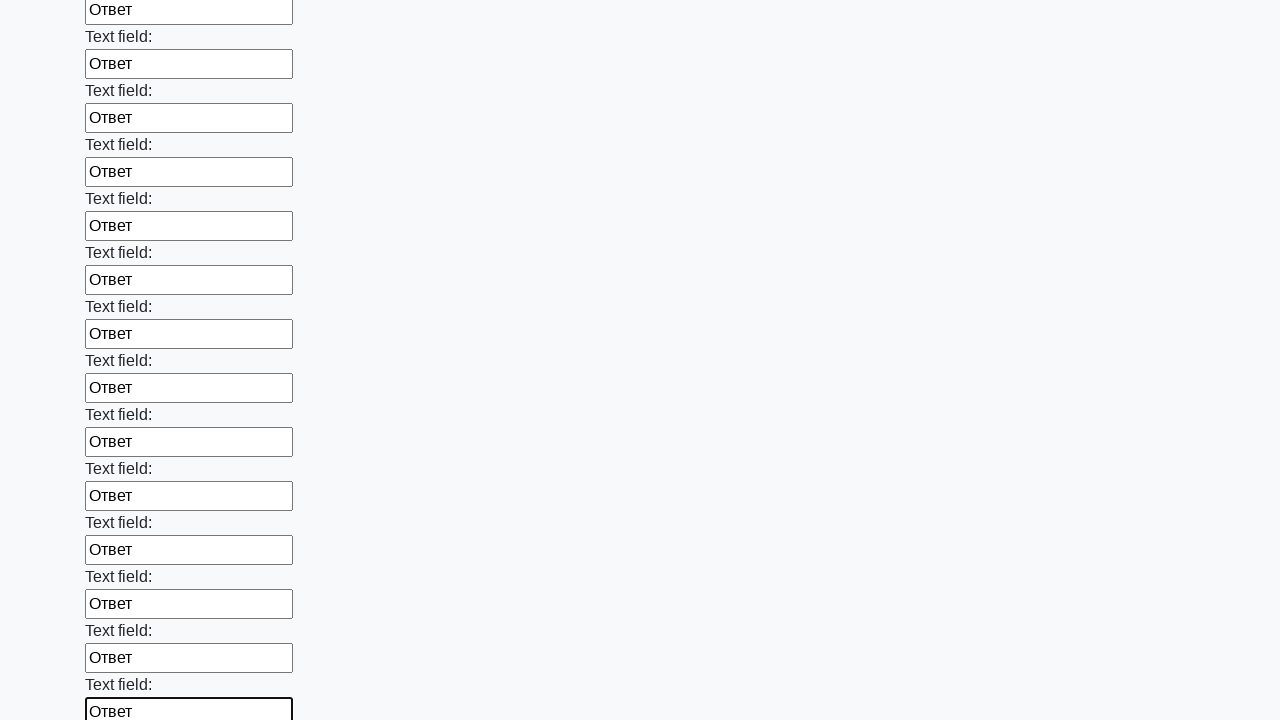

Filled an input field with text 'Ответ' on input >> nth=51
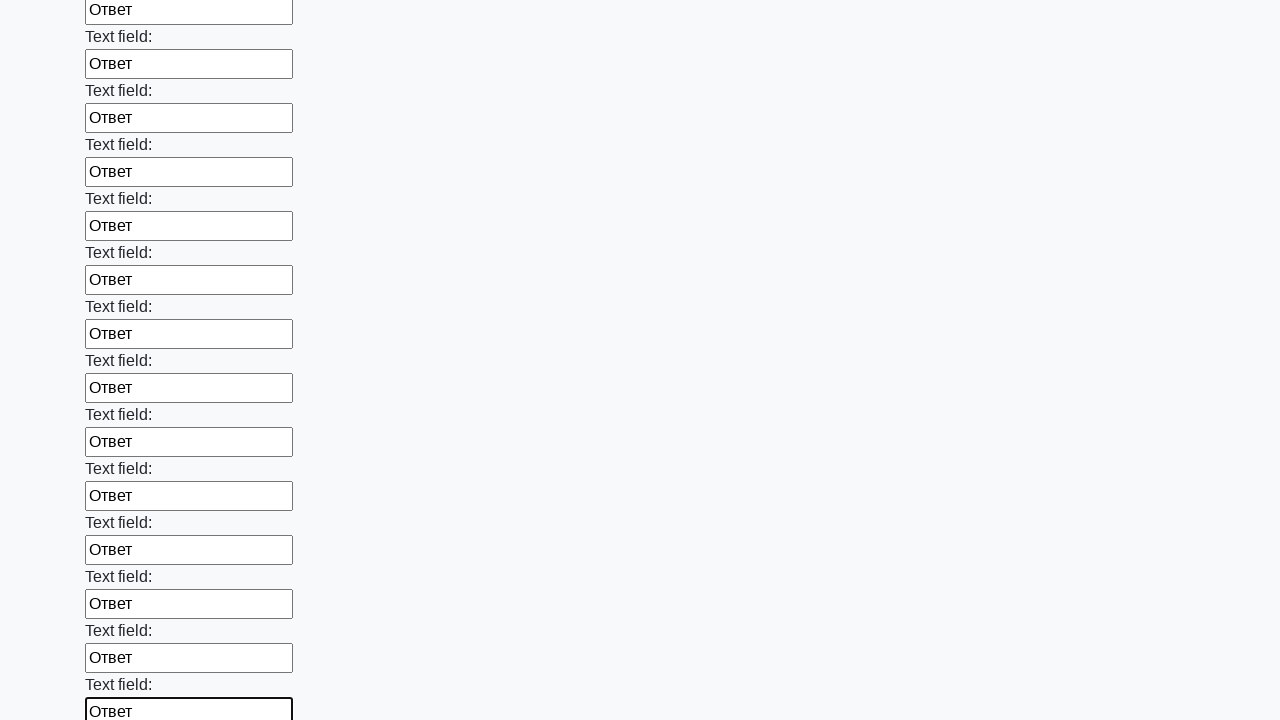

Filled an input field with text 'Ответ' on input >> nth=52
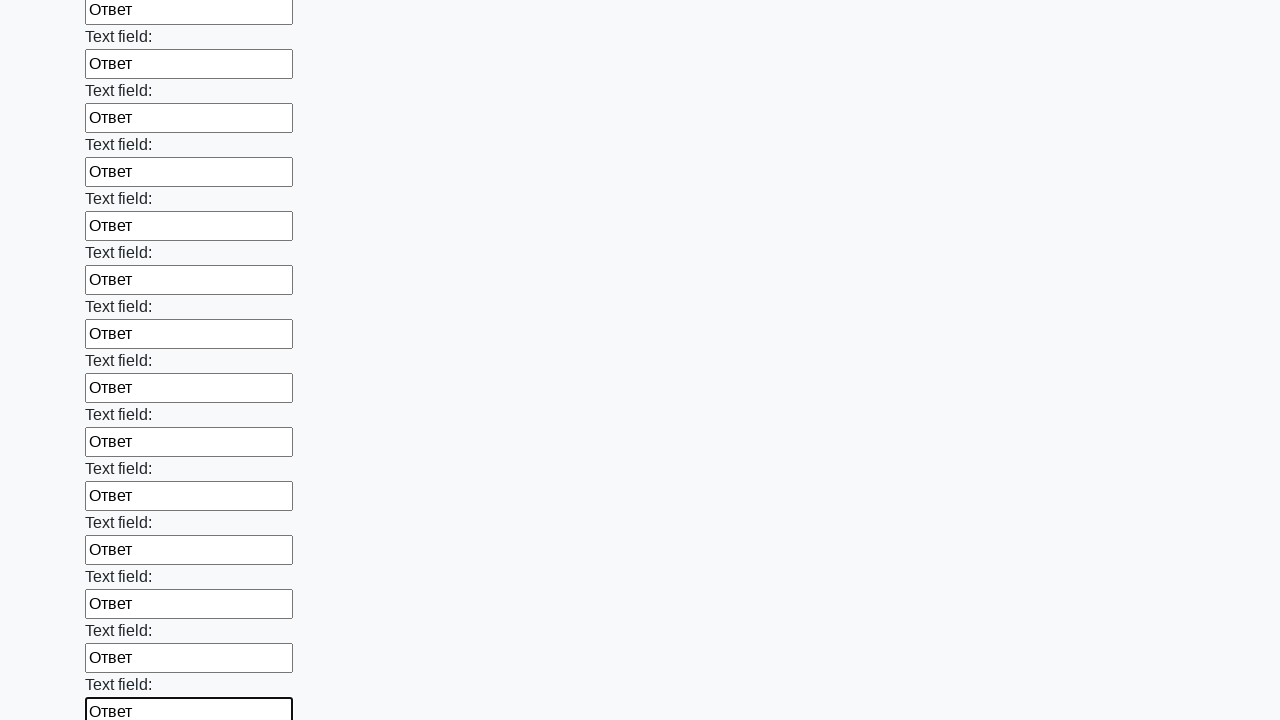

Filled an input field with text 'Ответ' on input >> nth=53
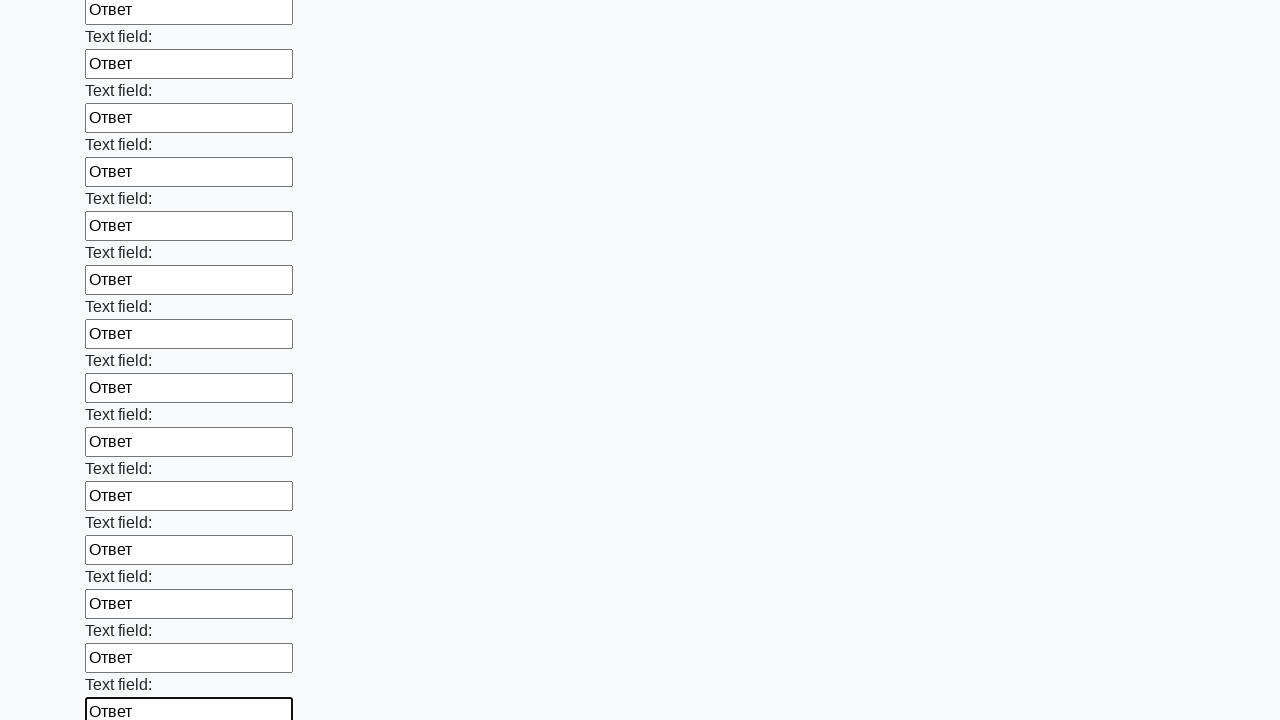

Filled an input field with text 'Ответ' on input >> nth=54
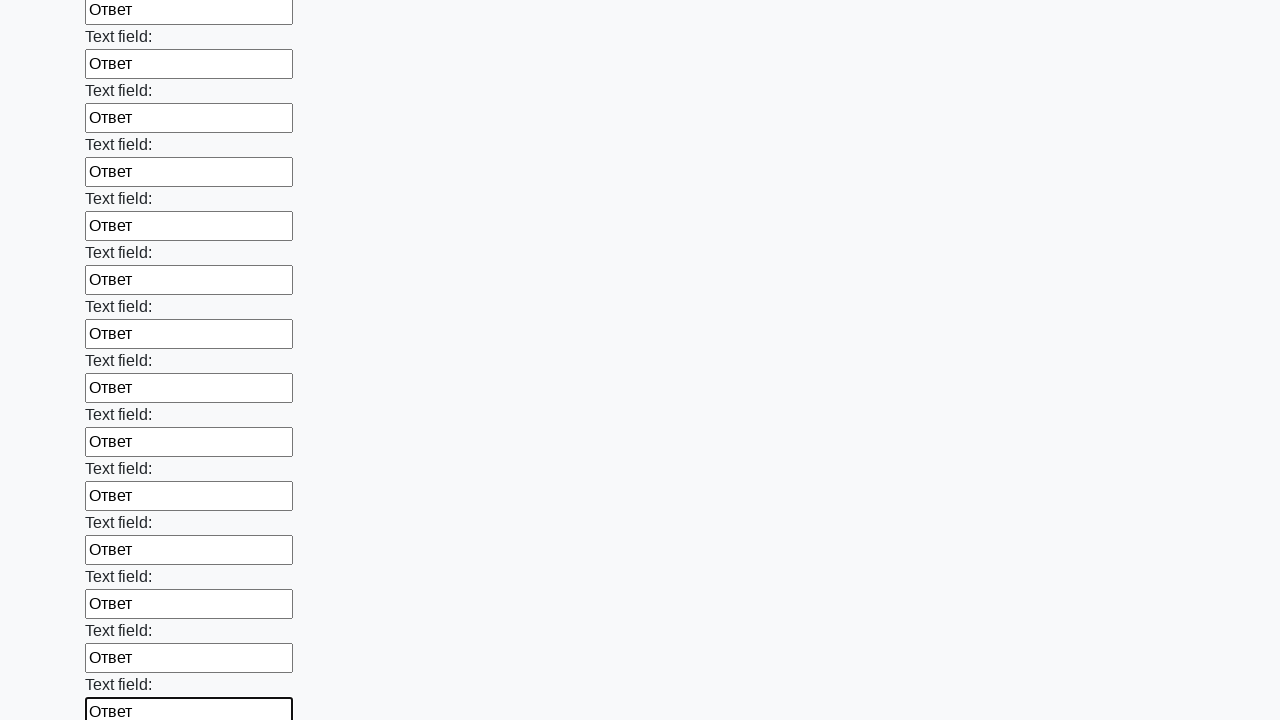

Filled an input field with text 'Ответ' on input >> nth=55
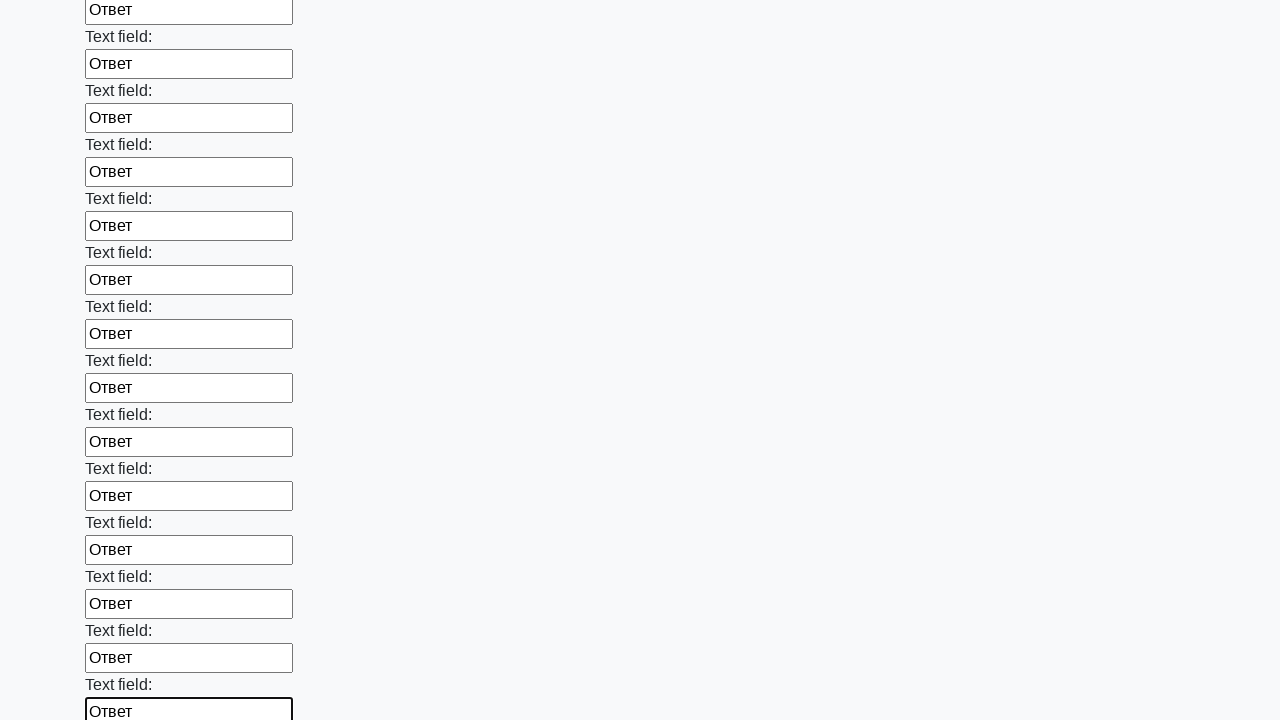

Filled an input field with text 'Ответ' on input >> nth=56
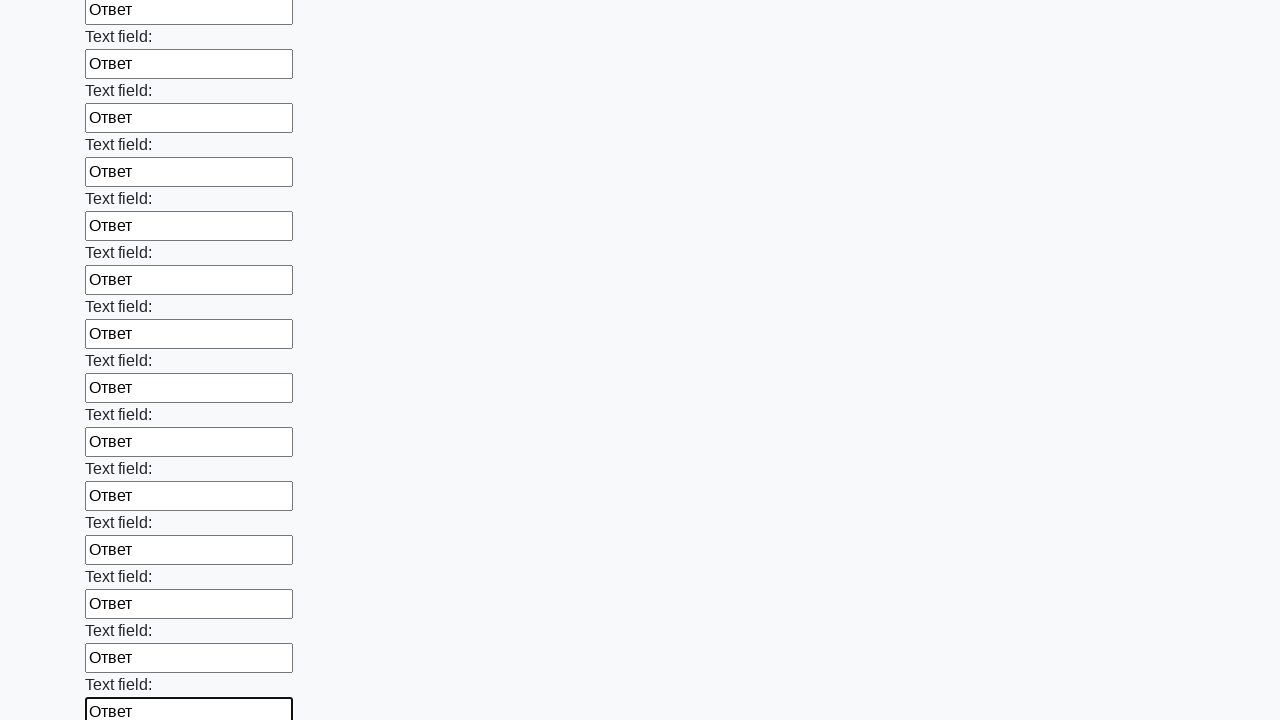

Filled an input field with text 'Ответ' on input >> nth=57
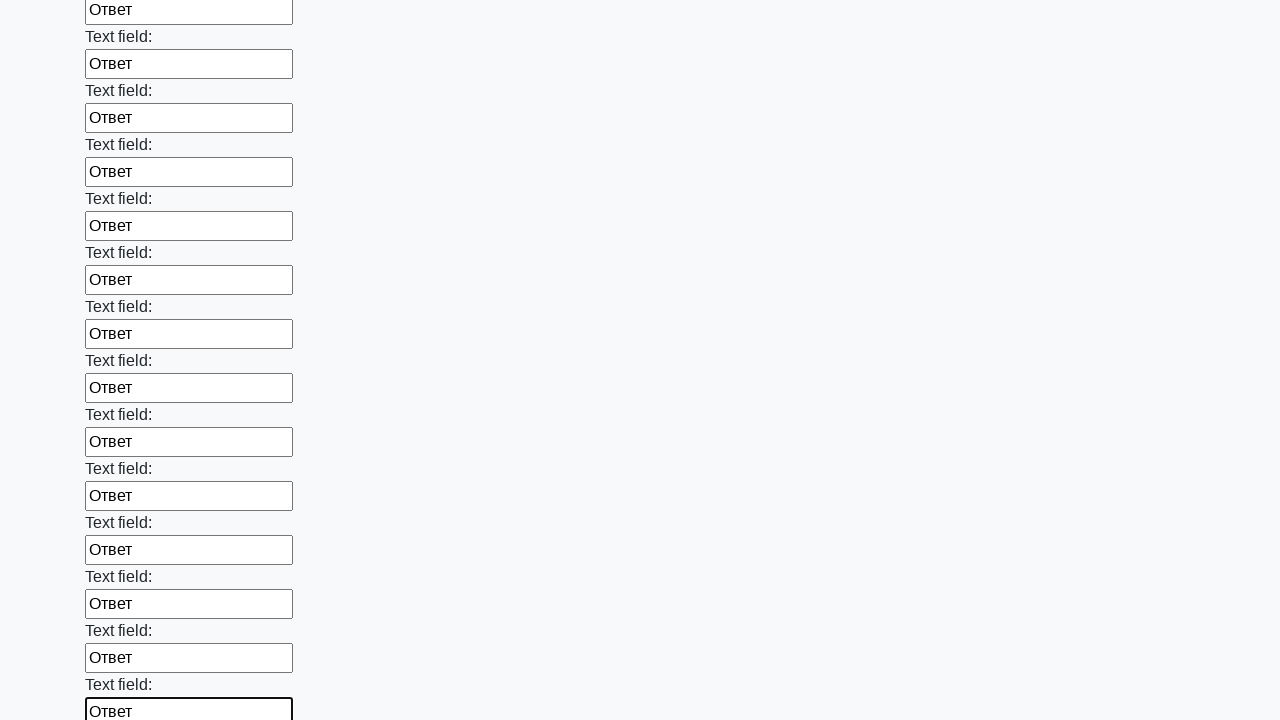

Filled an input field with text 'Ответ' on input >> nth=58
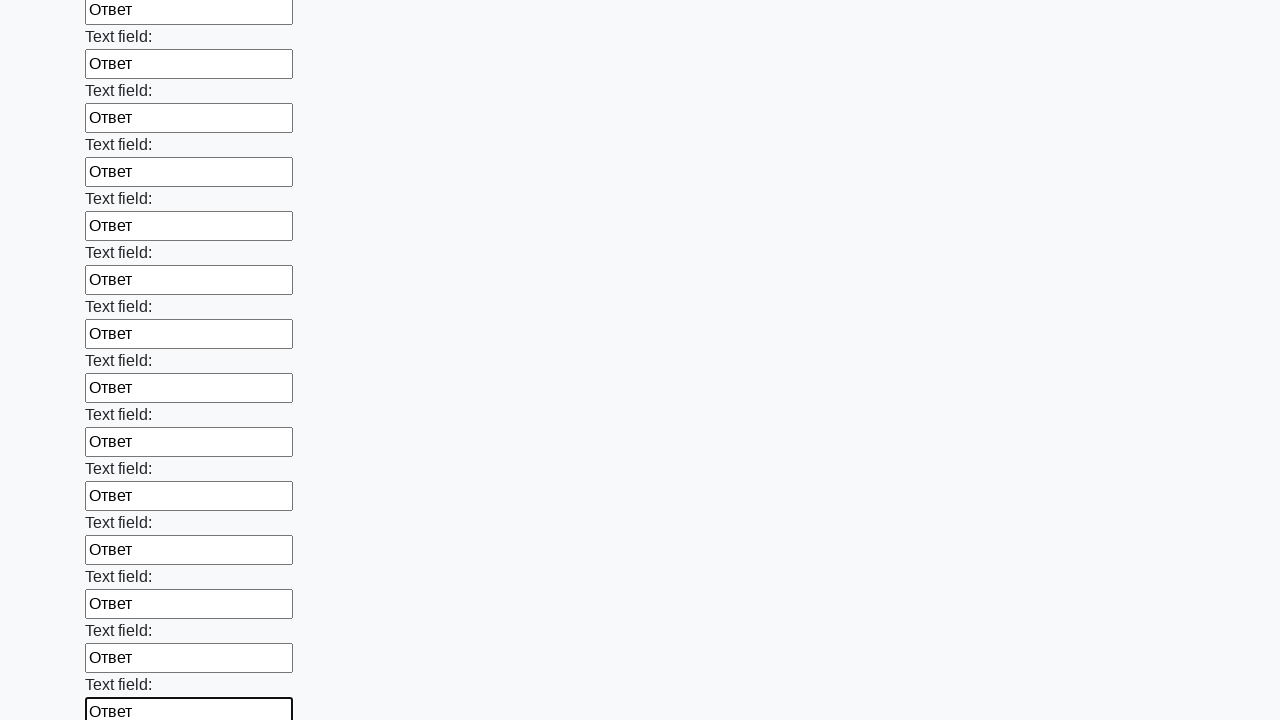

Filled an input field with text 'Ответ' on input >> nth=59
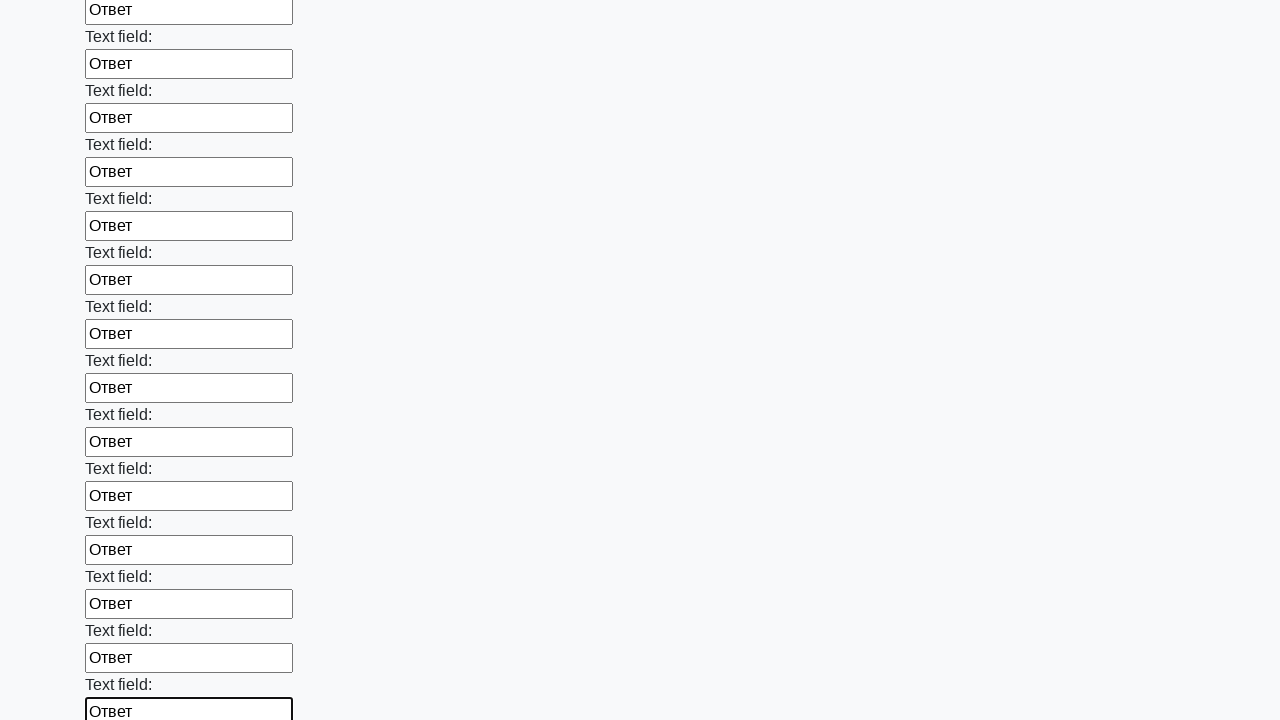

Filled an input field with text 'Ответ' on input >> nth=60
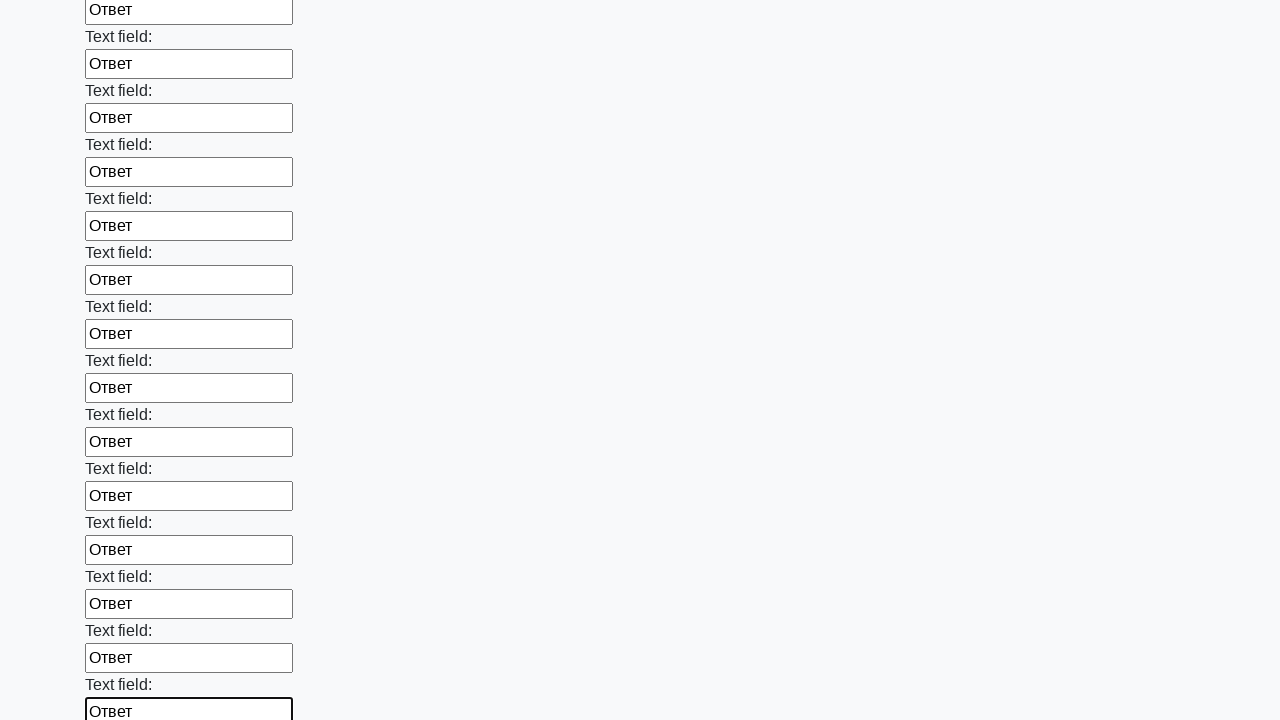

Filled an input field with text 'Ответ' on input >> nth=61
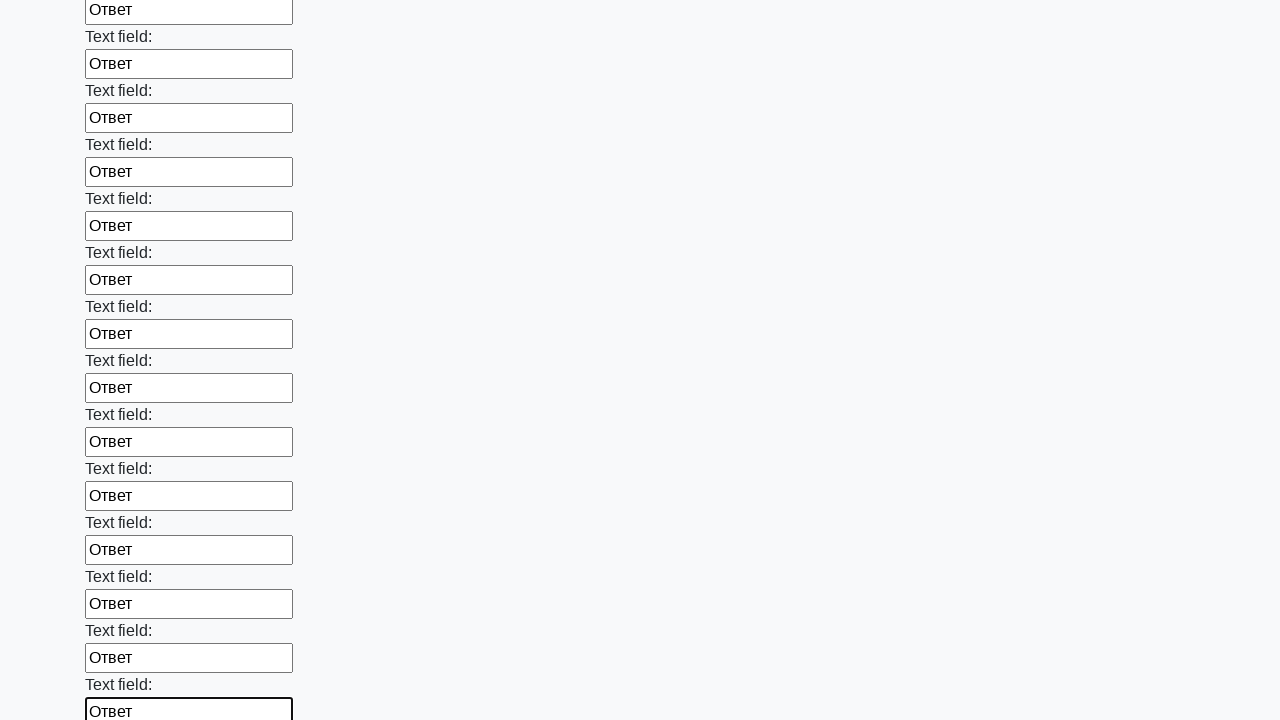

Filled an input field with text 'Ответ' on input >> nth=62
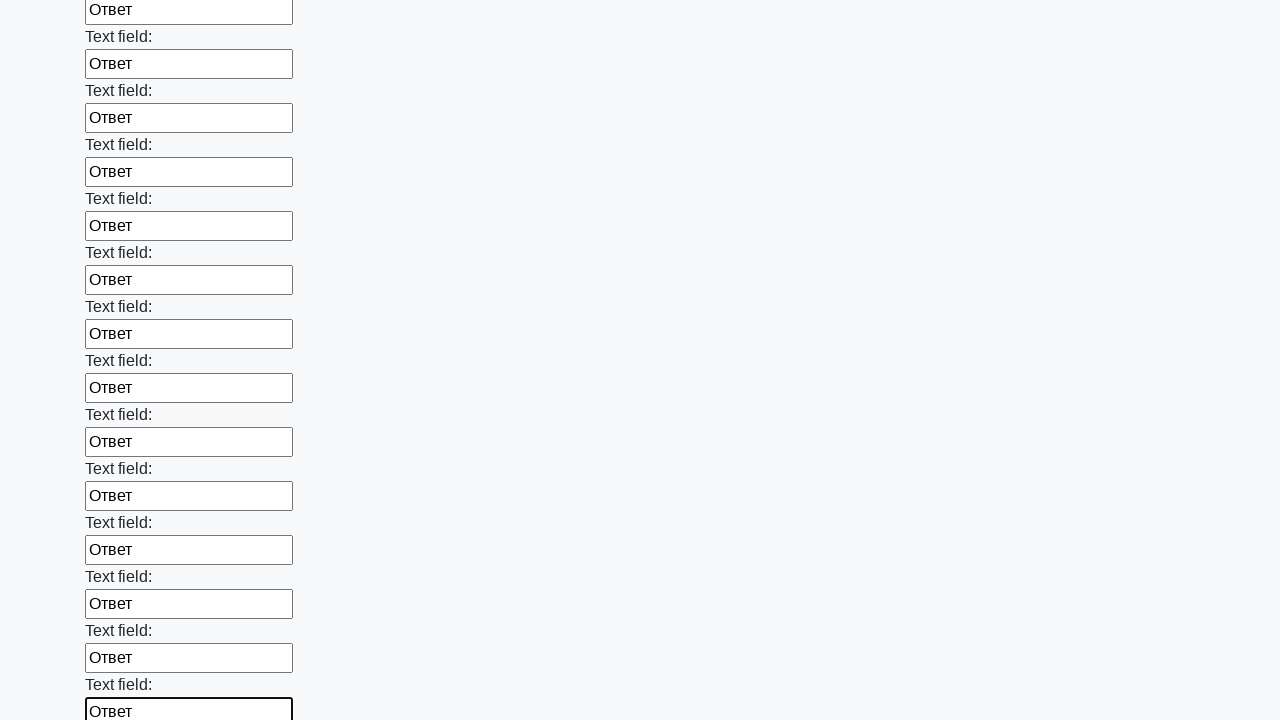

Filled an input field with text 'Ответ' on input >> nth=63
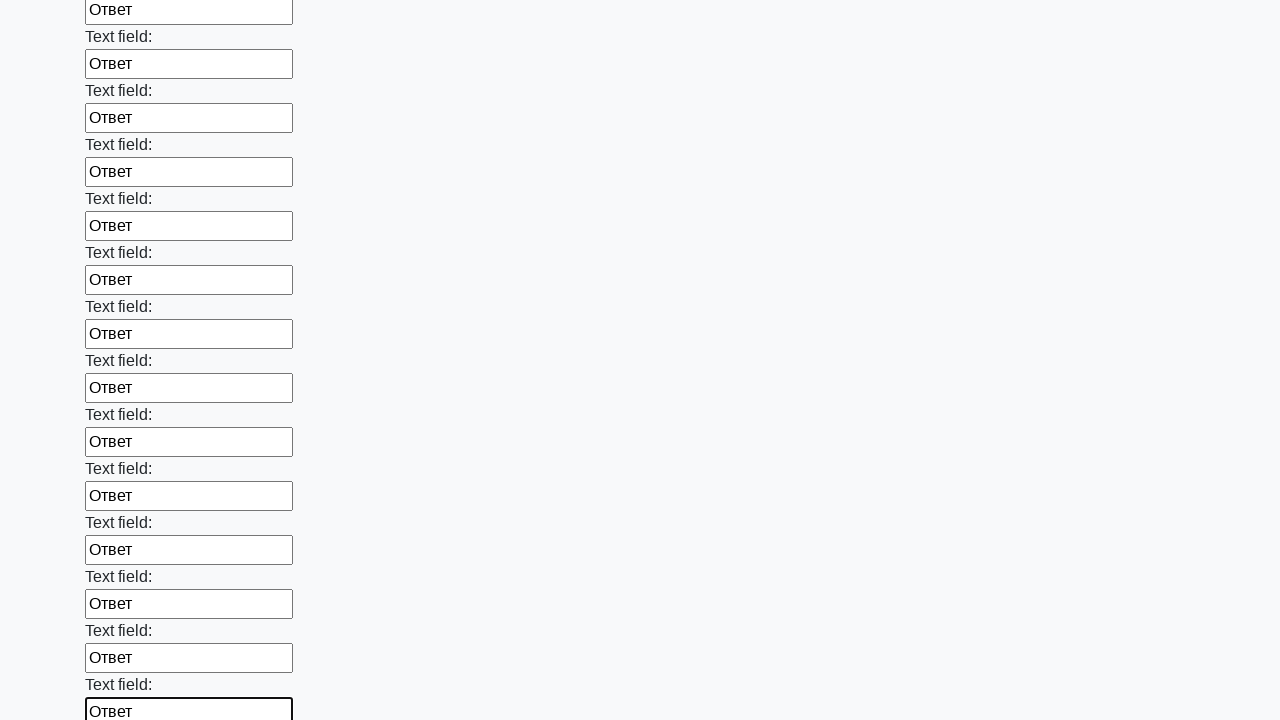

Filled an input field with text 'Ответ' on input >> nth=64
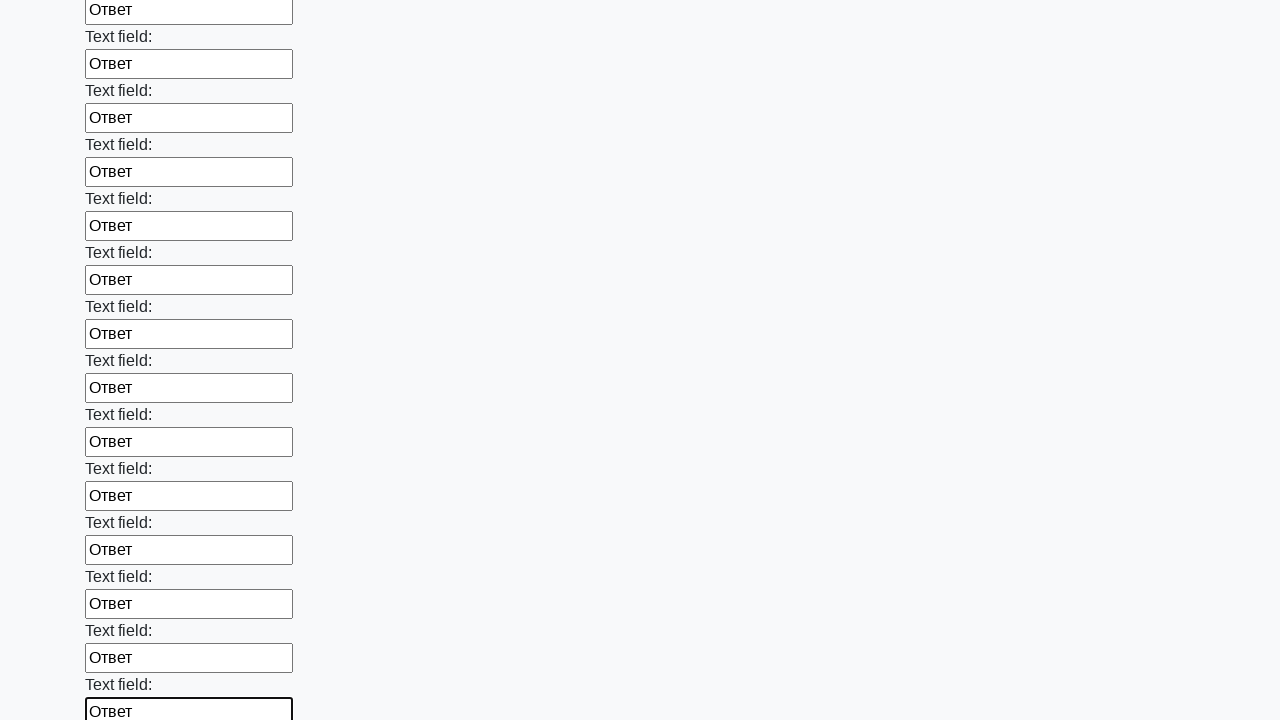

Filled an input field with text 'Ответ' on input >> nth=65
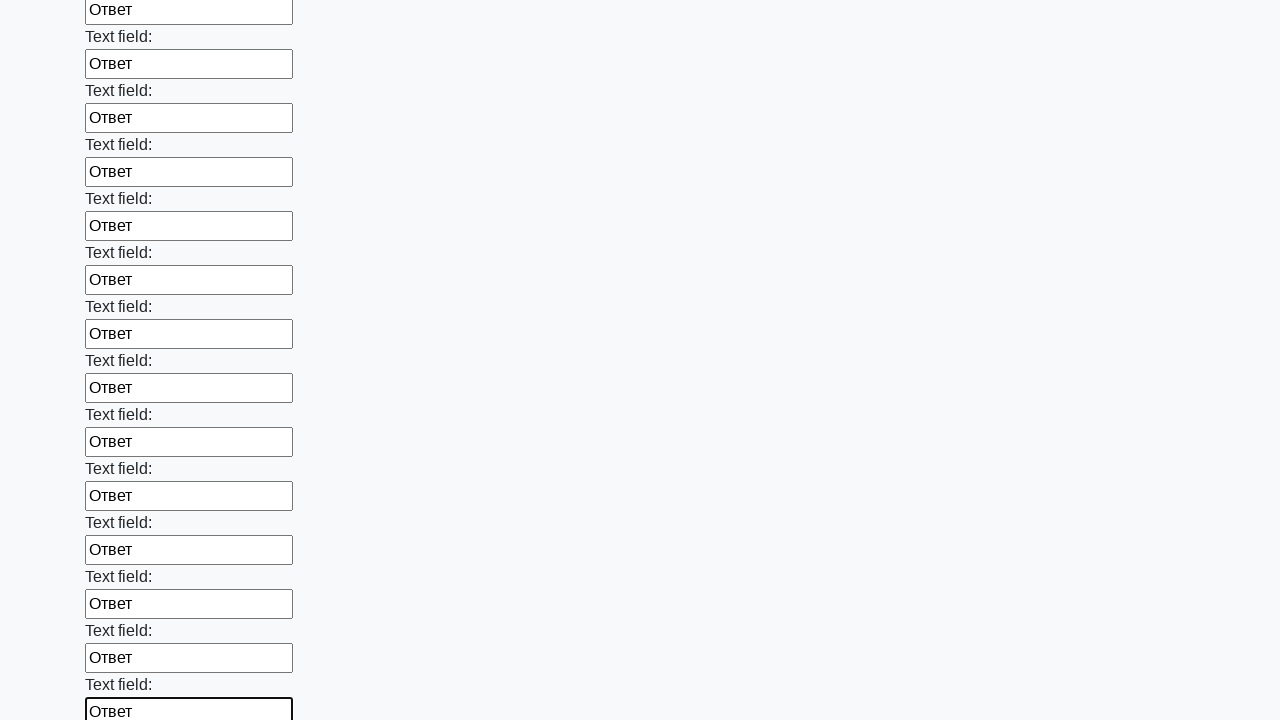

Filled an input field with text 'Ответ' on input >> nth=66
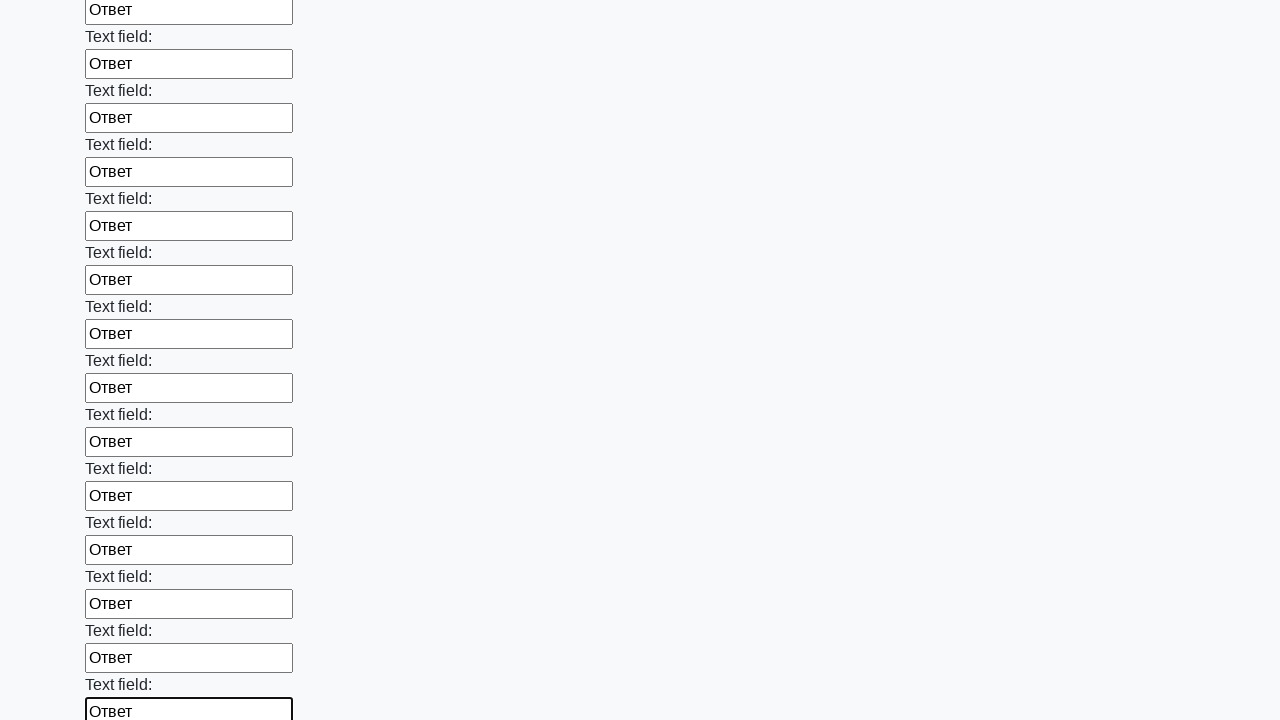

Filled an input field with text 'Ответ' on input >> nth=67
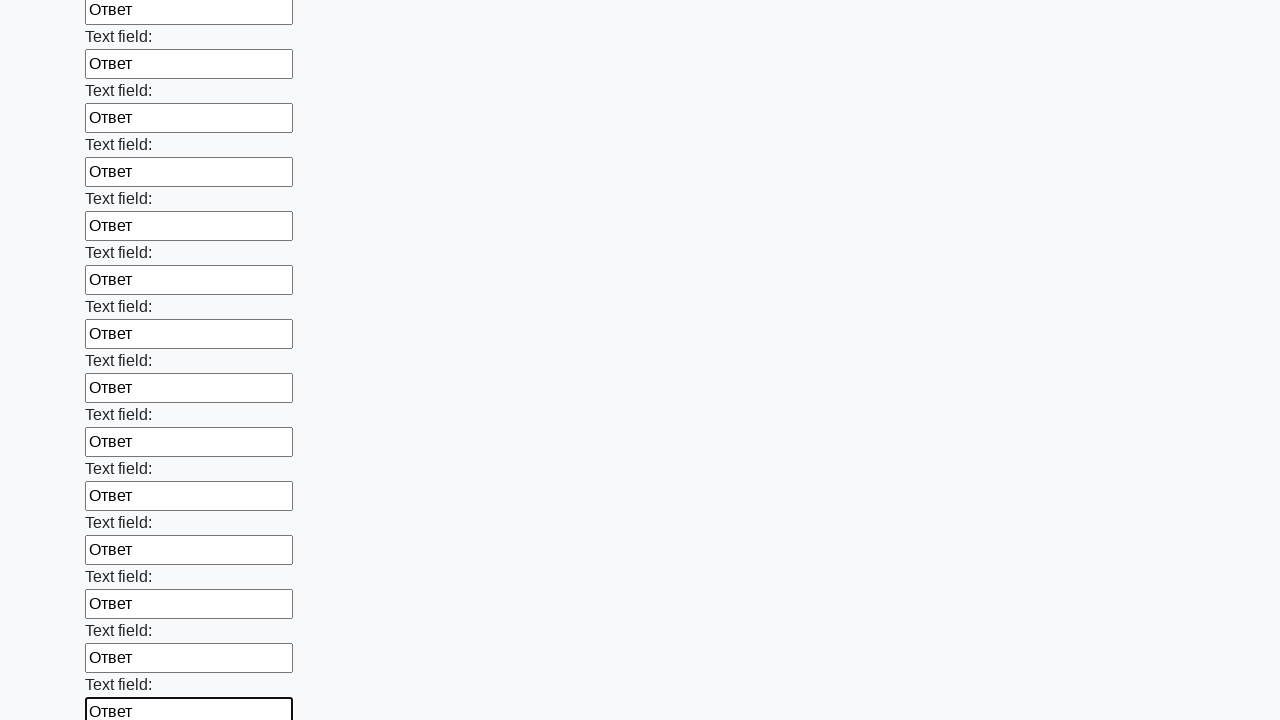

Filled an input field with text 'Ответ' on input >> nth=68
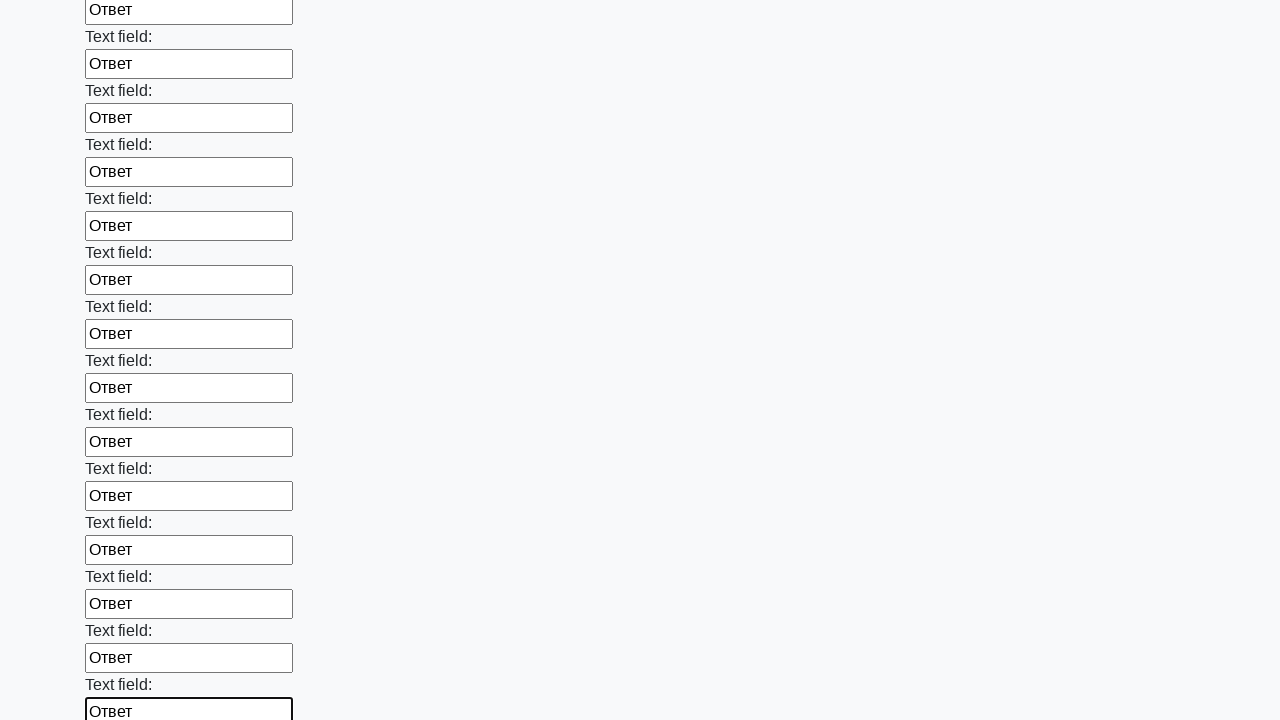

Filled an input field with text 'Ответ' on input >> nth=69
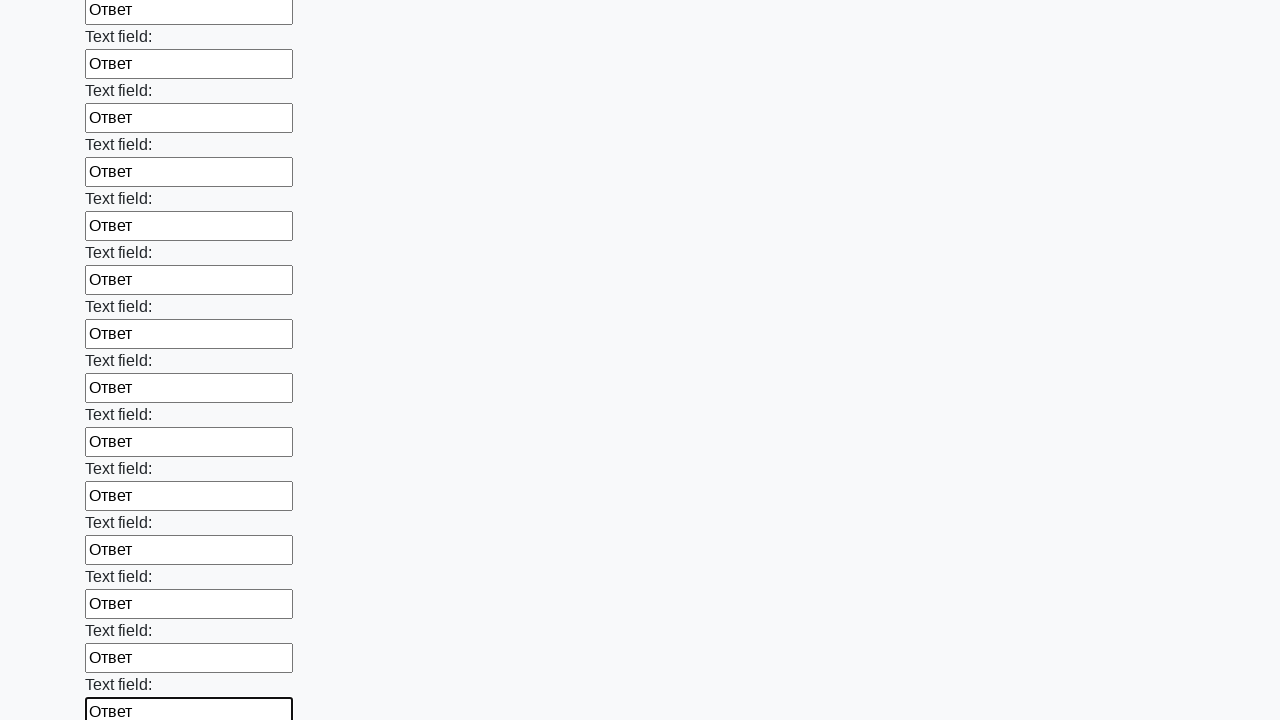

Filled an input field with text 'Ответ' on input >> nth=70
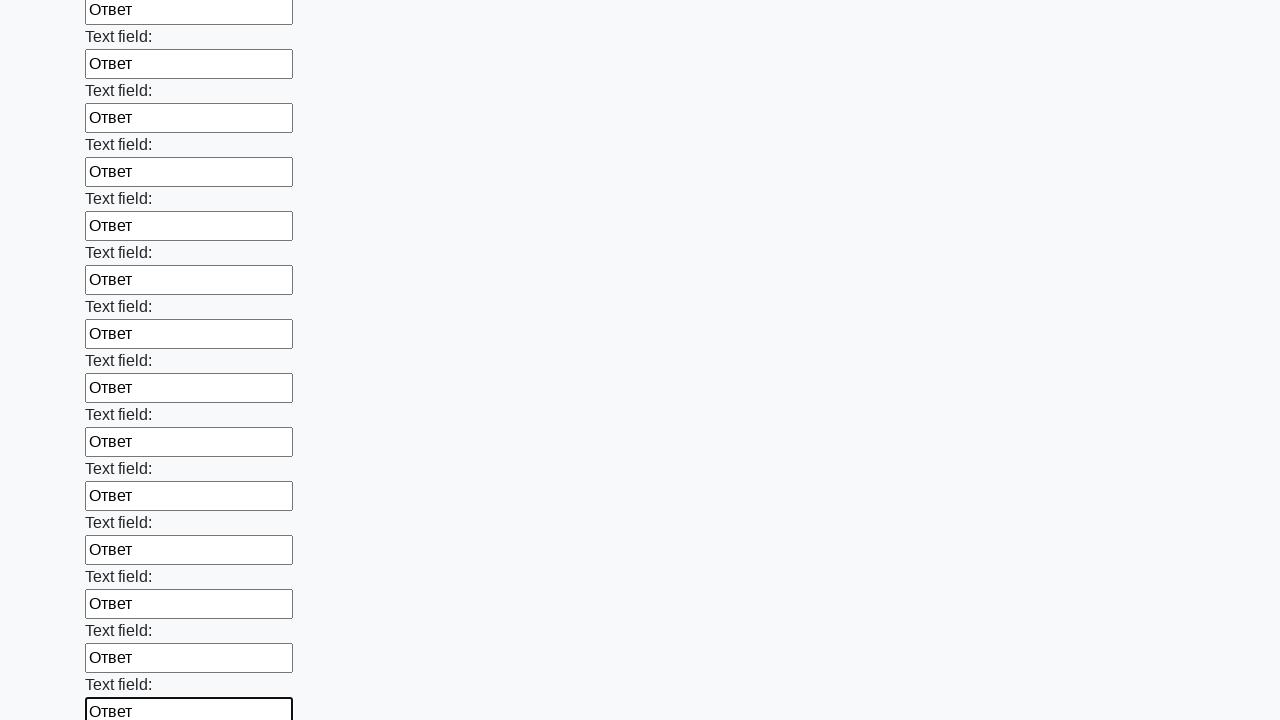

Filled an input field with text 'Ответ' on input >> nth=71
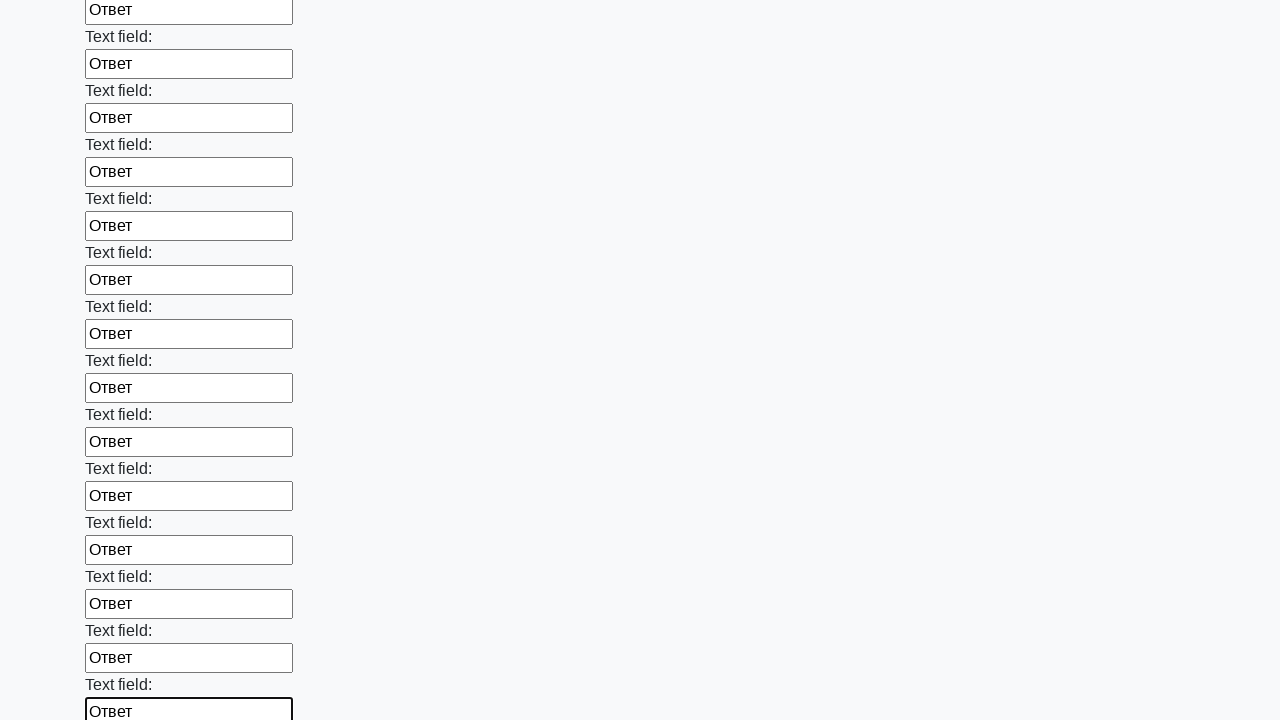

Filled an input field with text 'Ответ' on input >> nth=72
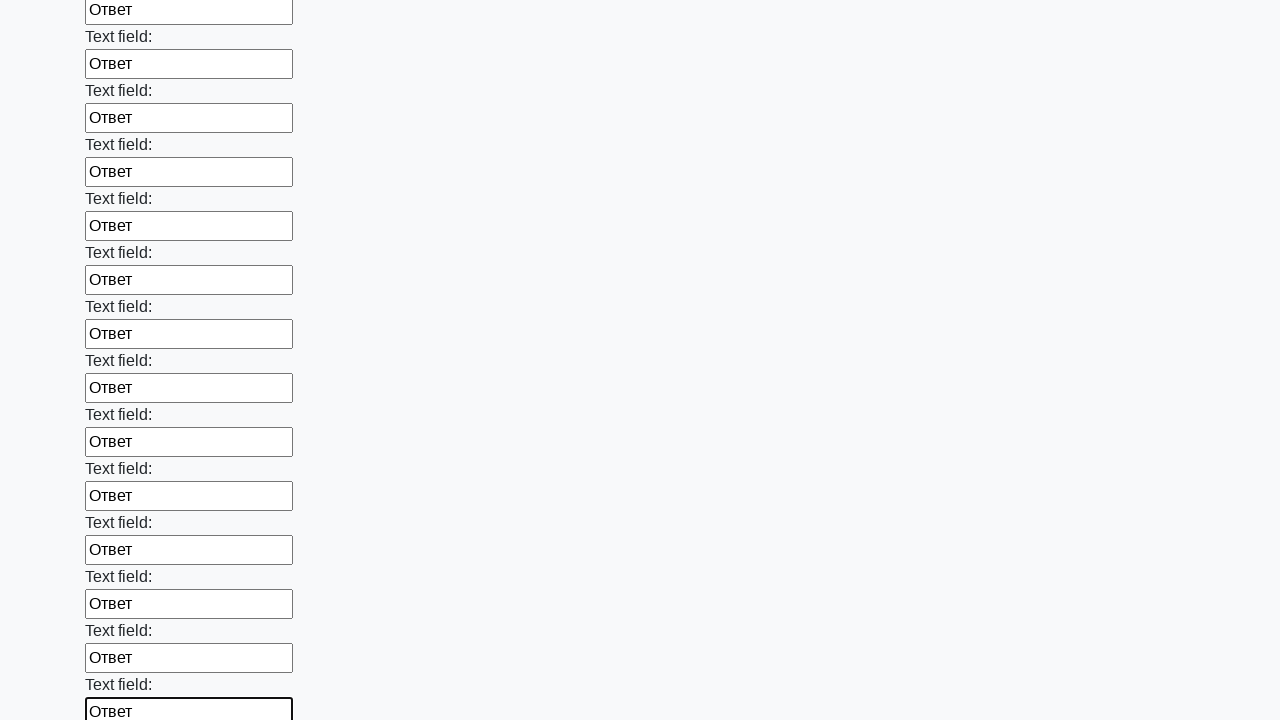

Filled an input field with text 'Ответ' on input >> nth=73
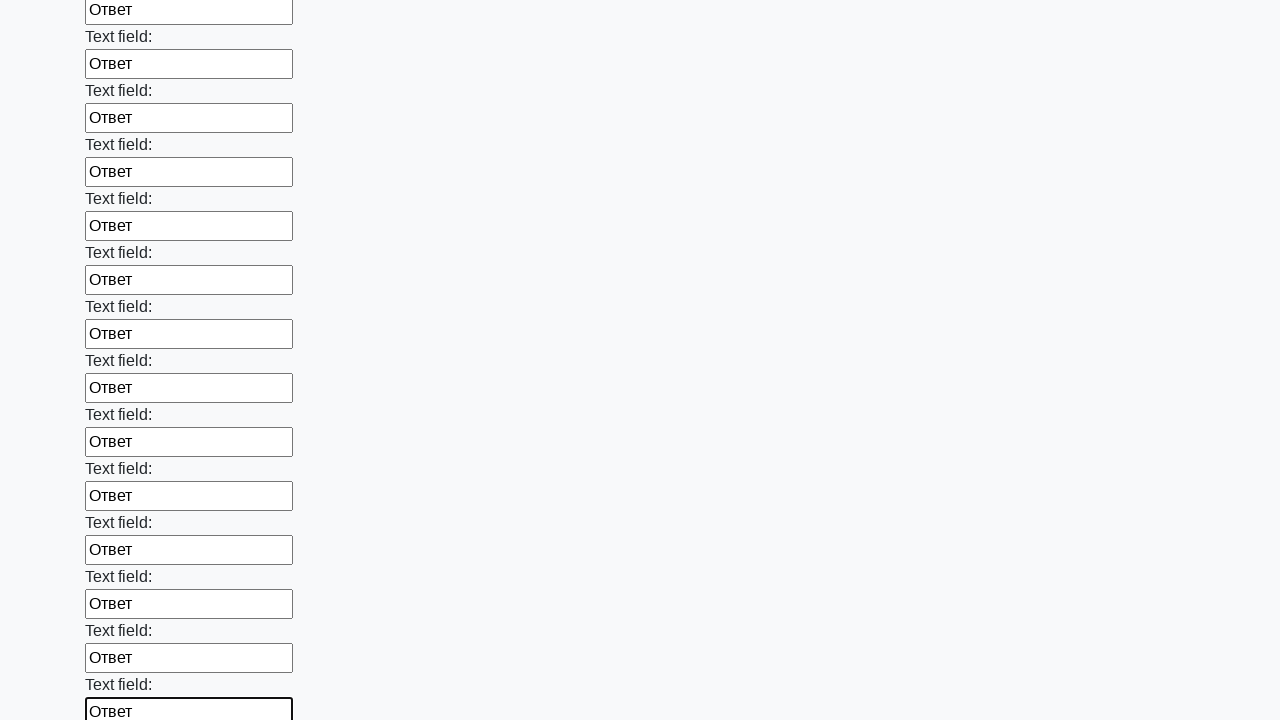

Filled an input field with text 'Ответ' on input >> nth=74
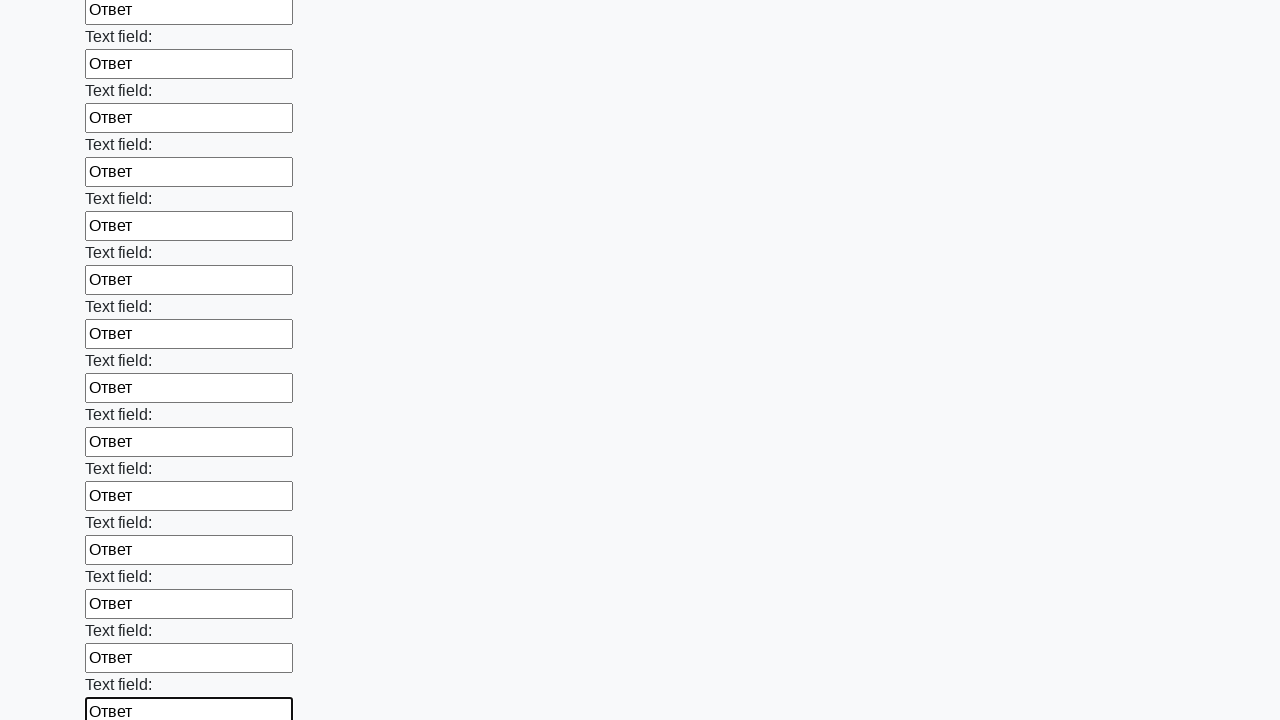

Filled an input field with text 'Ответ' on input >> nth=75
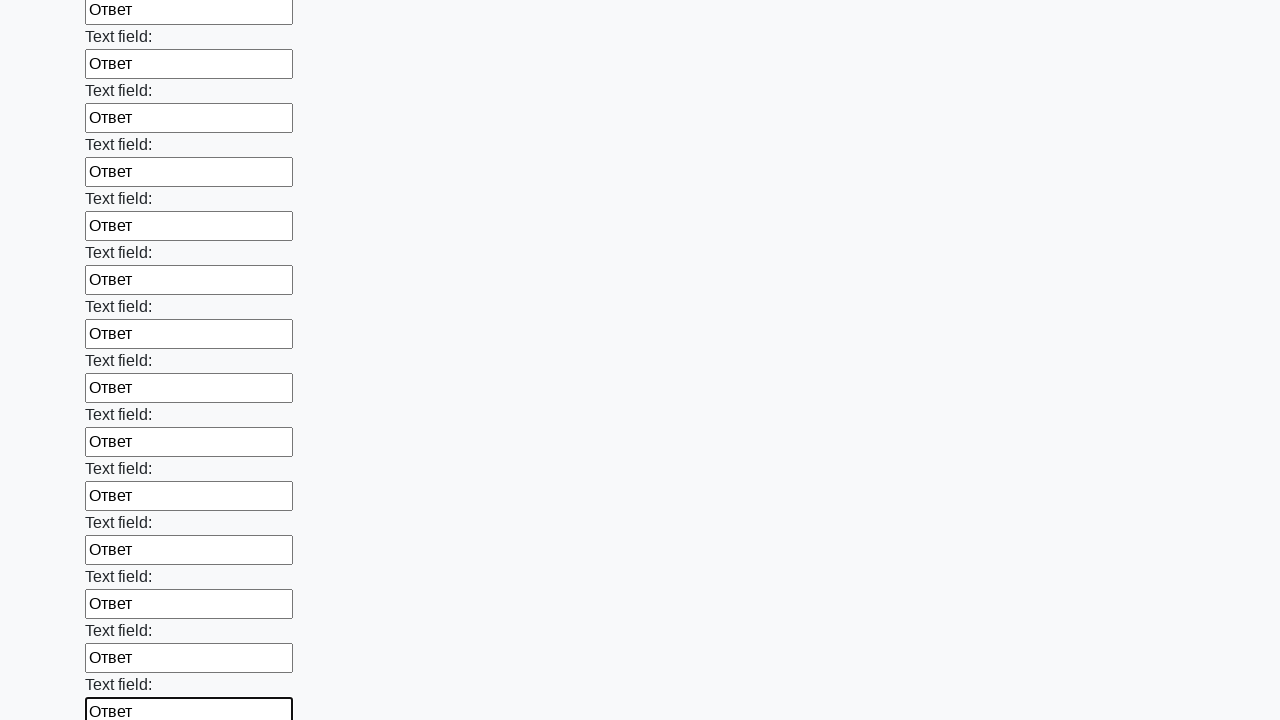

Filled an input field with text 'Ответ' on input >> nth=76
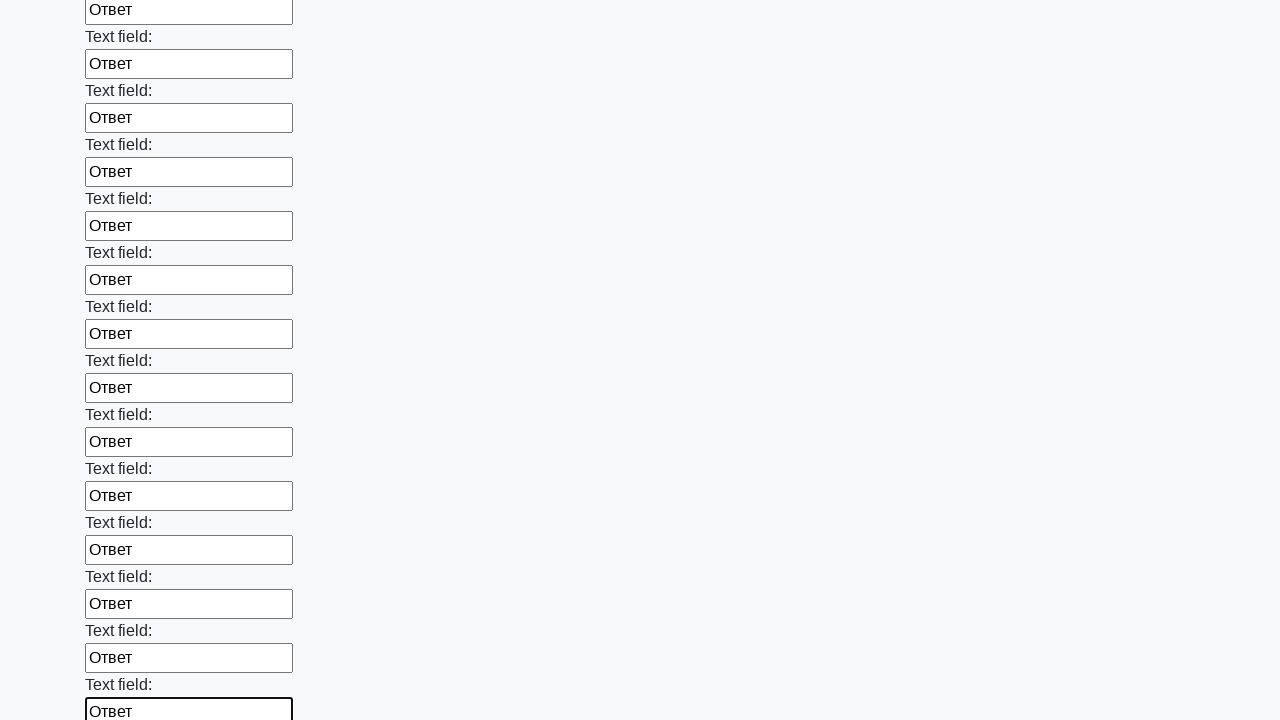

Filled an input field with text 'Ответ' on input >> nth=77
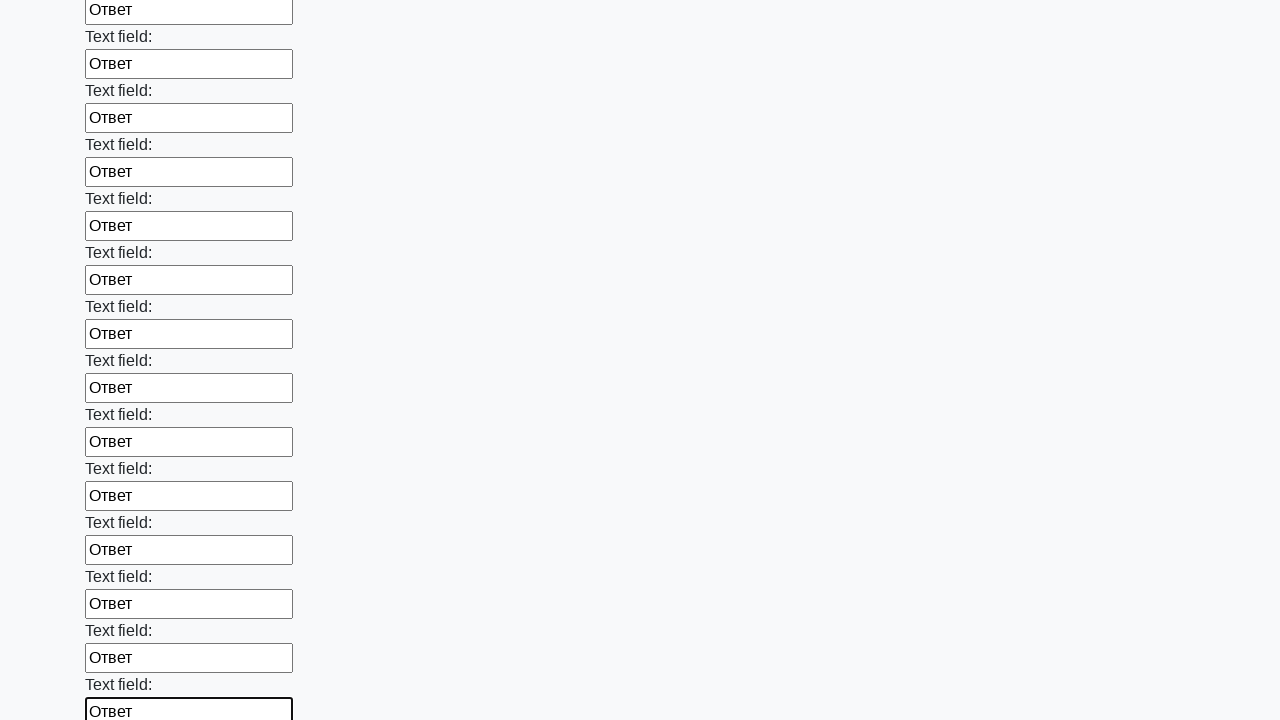

Filled an input field with text 'Ответ' on input >> nth=78
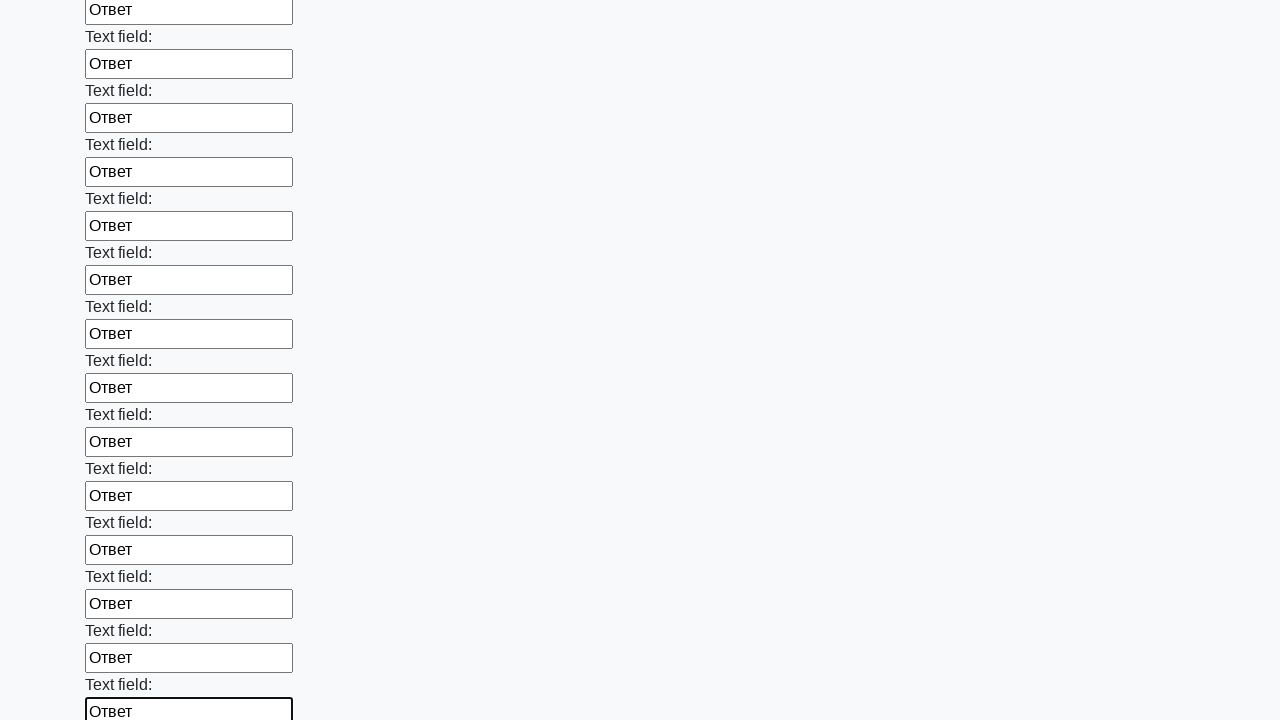

Filled an input field with text 'Ответ' on input >> nth=79
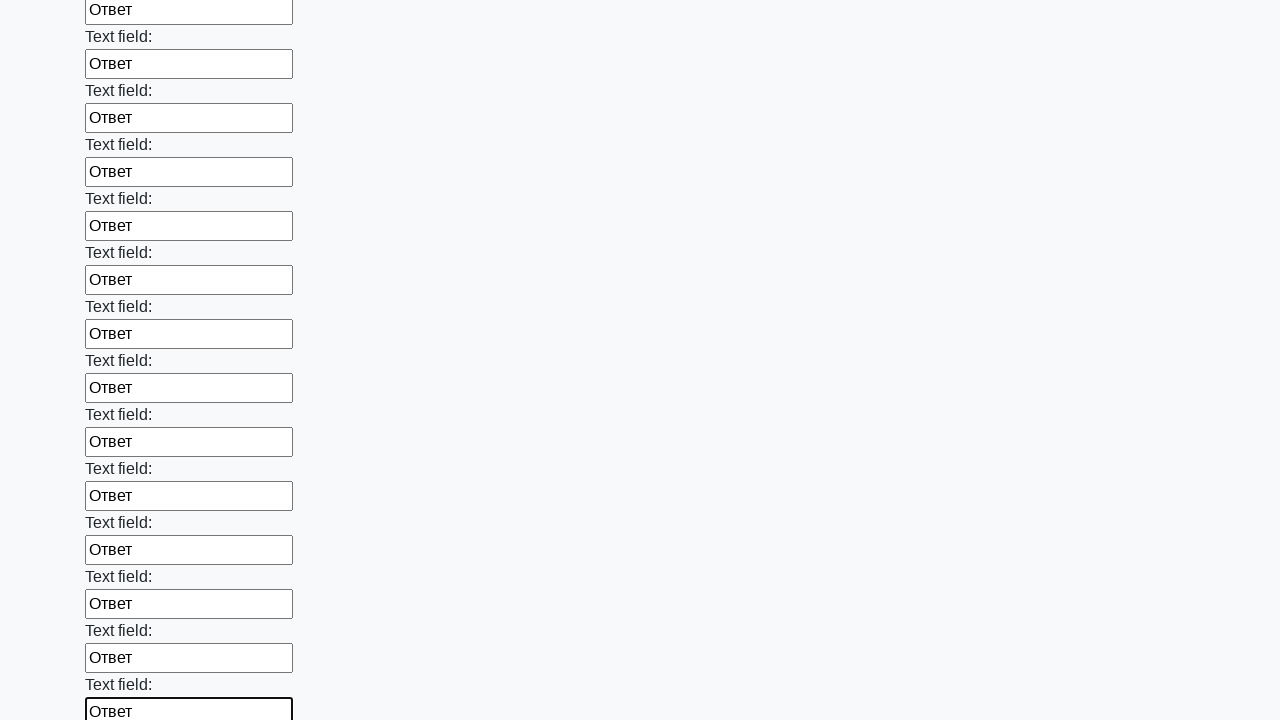

Filled an input field with text 'Ответ' on input >> nth=80
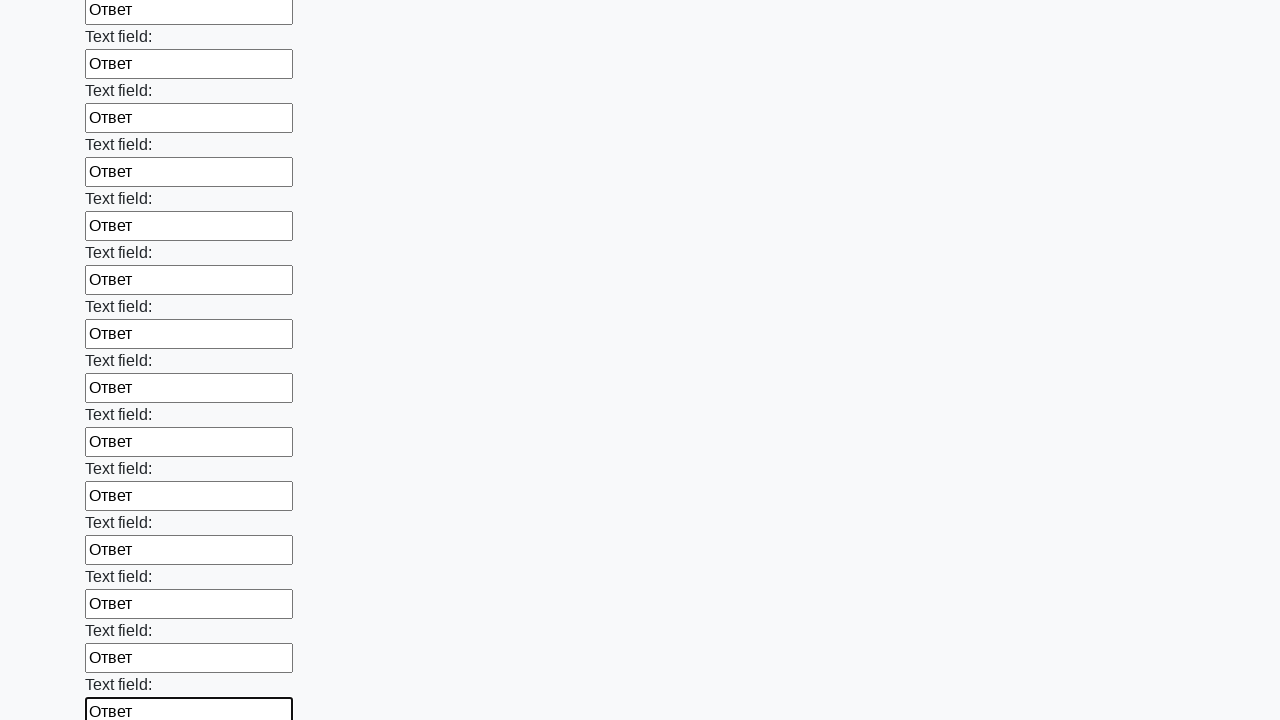

Filled an input field with text 'Ответ' on input >> nth=81
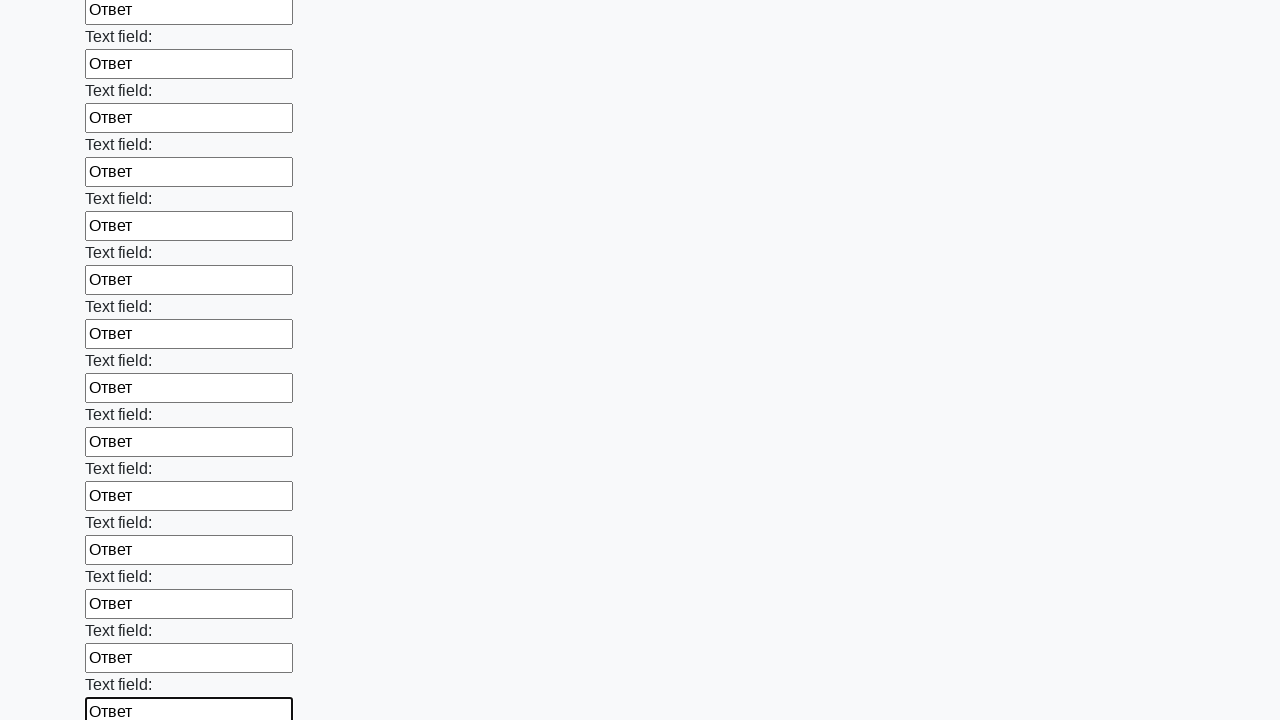

Filled an input field with text 'Ответ' on input >> nth=82
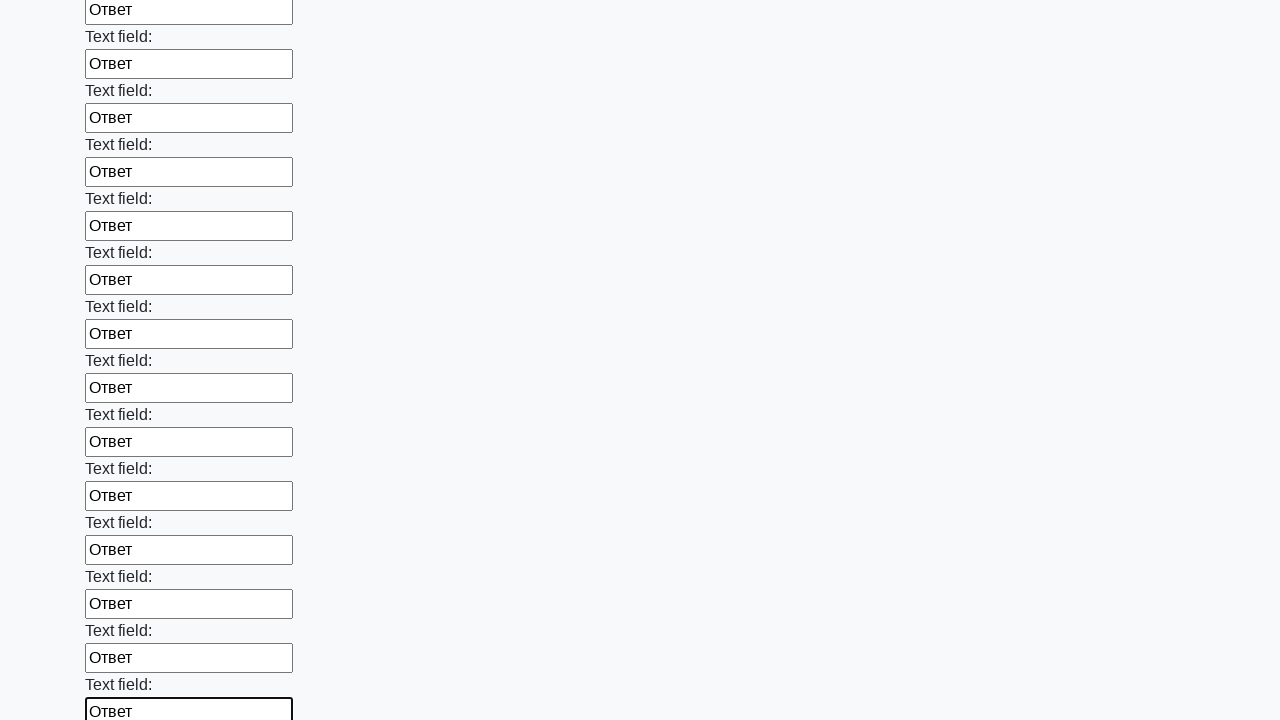

Filled an input field with text 'Ответ' on input >> nth=83
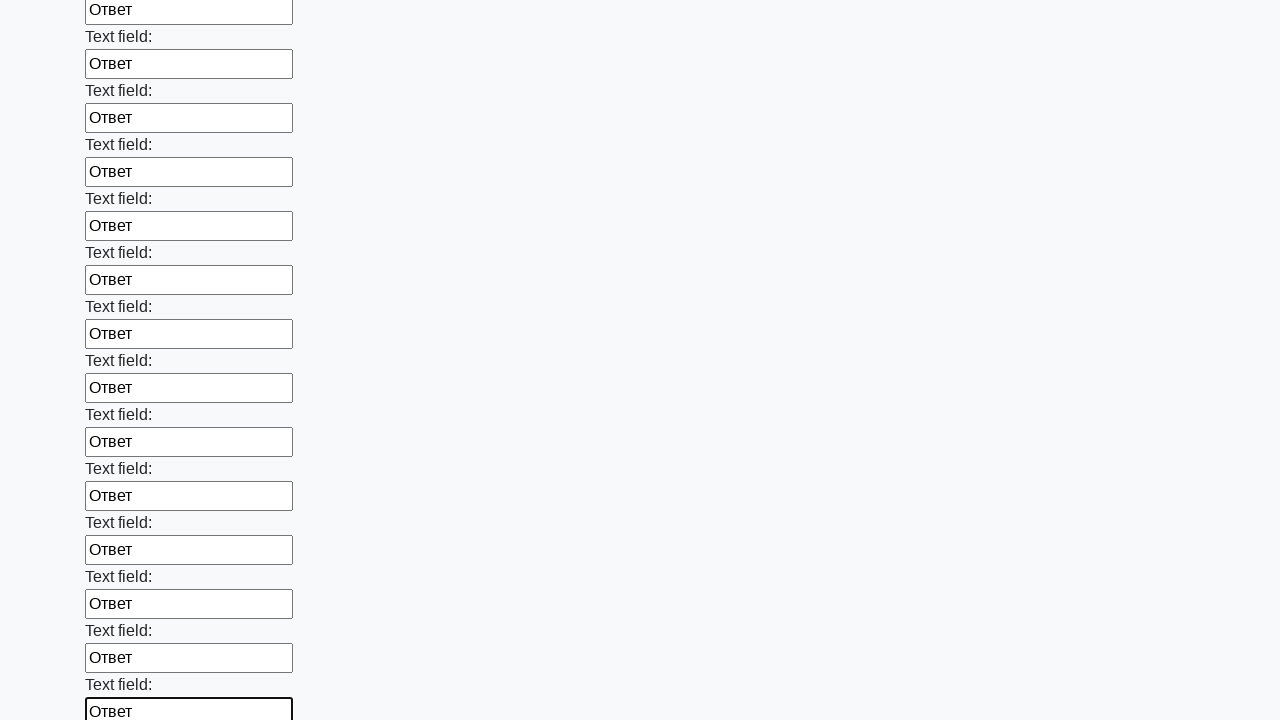

Filled an input field with text 'Ответ' on input >> nth=84
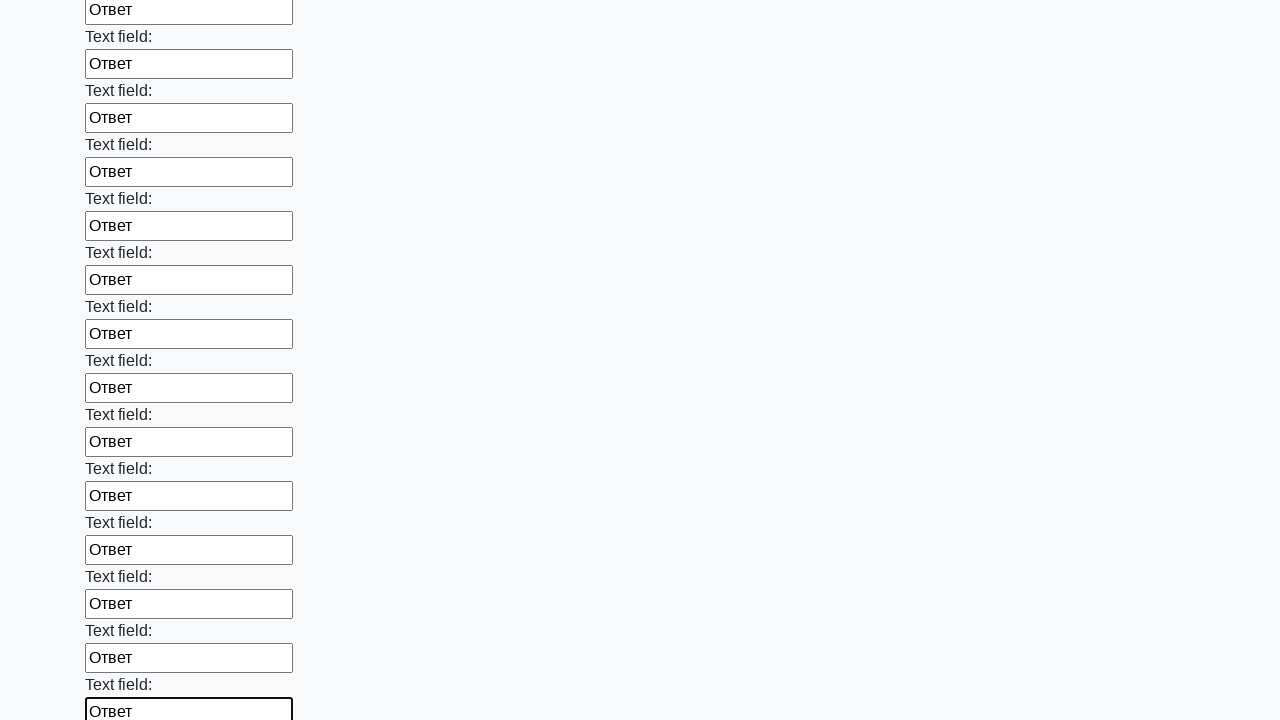

Filled an input field with text 'Ответ' on input >> nth=85
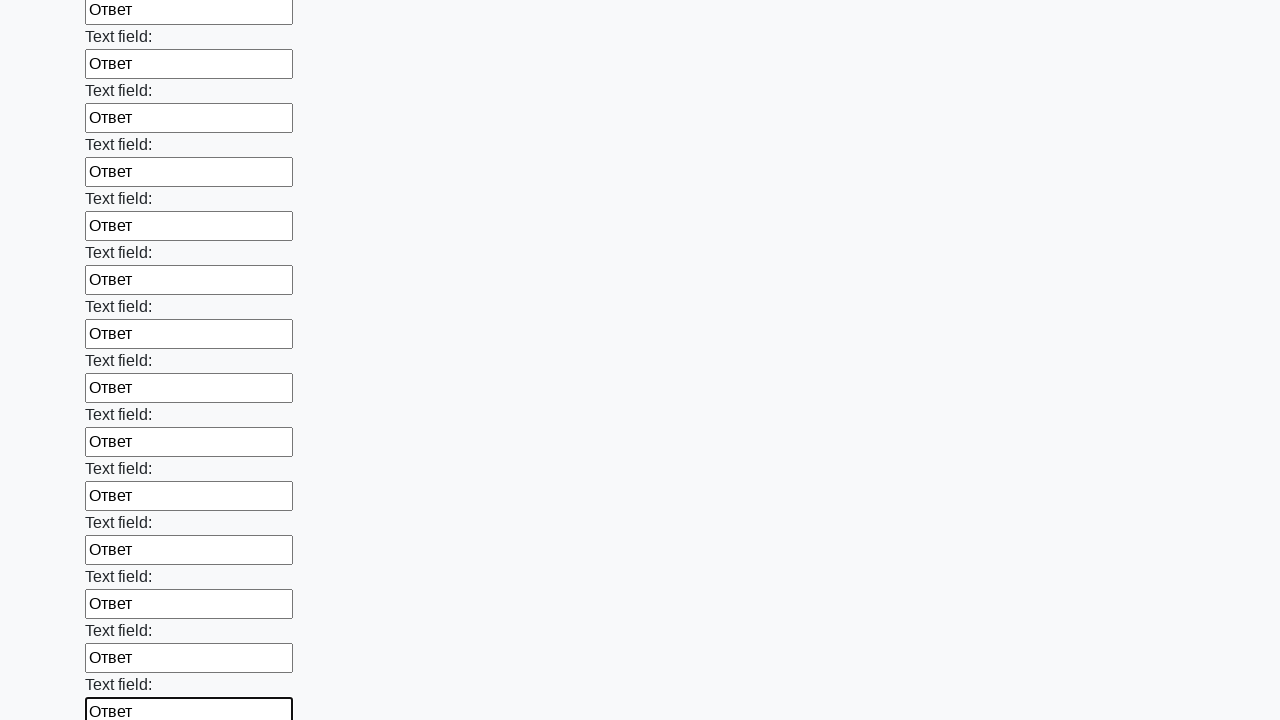

Filled an input field with text 'Ответ' on input >> nth=86
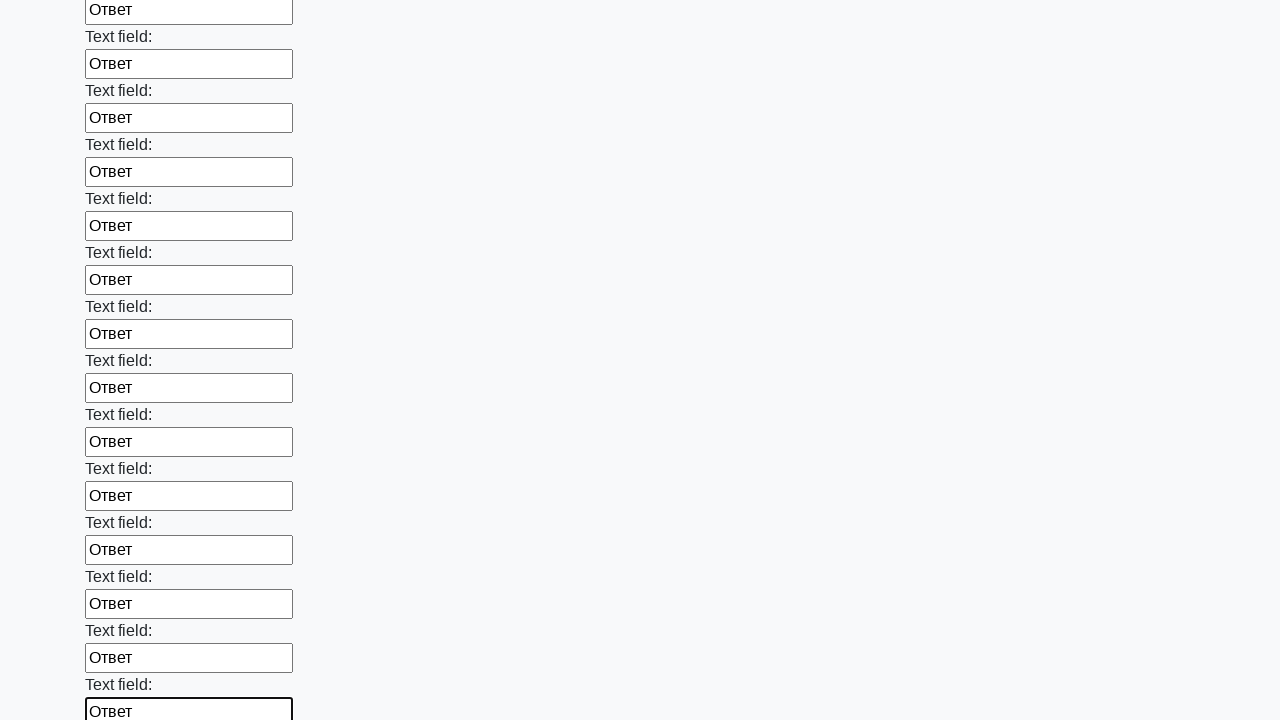

Filled an input field with text 'Ответ' on input >> nth=87
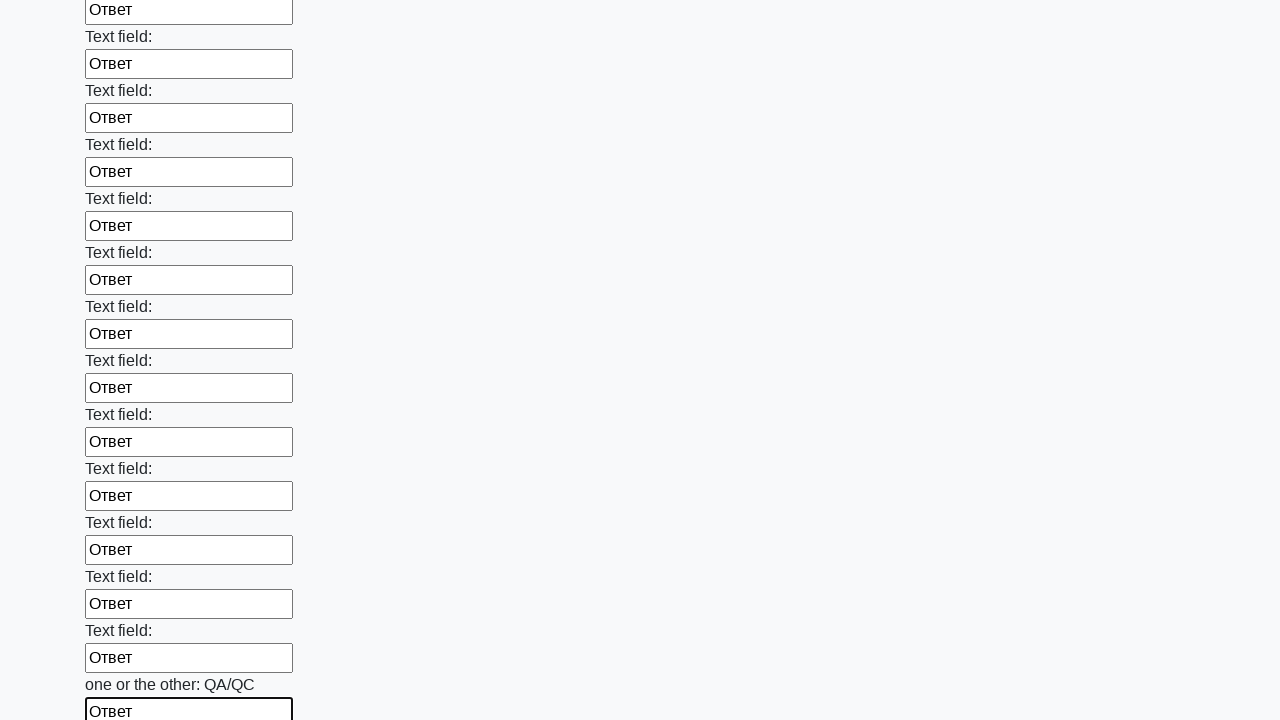

Filled an input field with text 'Ответ' on input >> nth=88
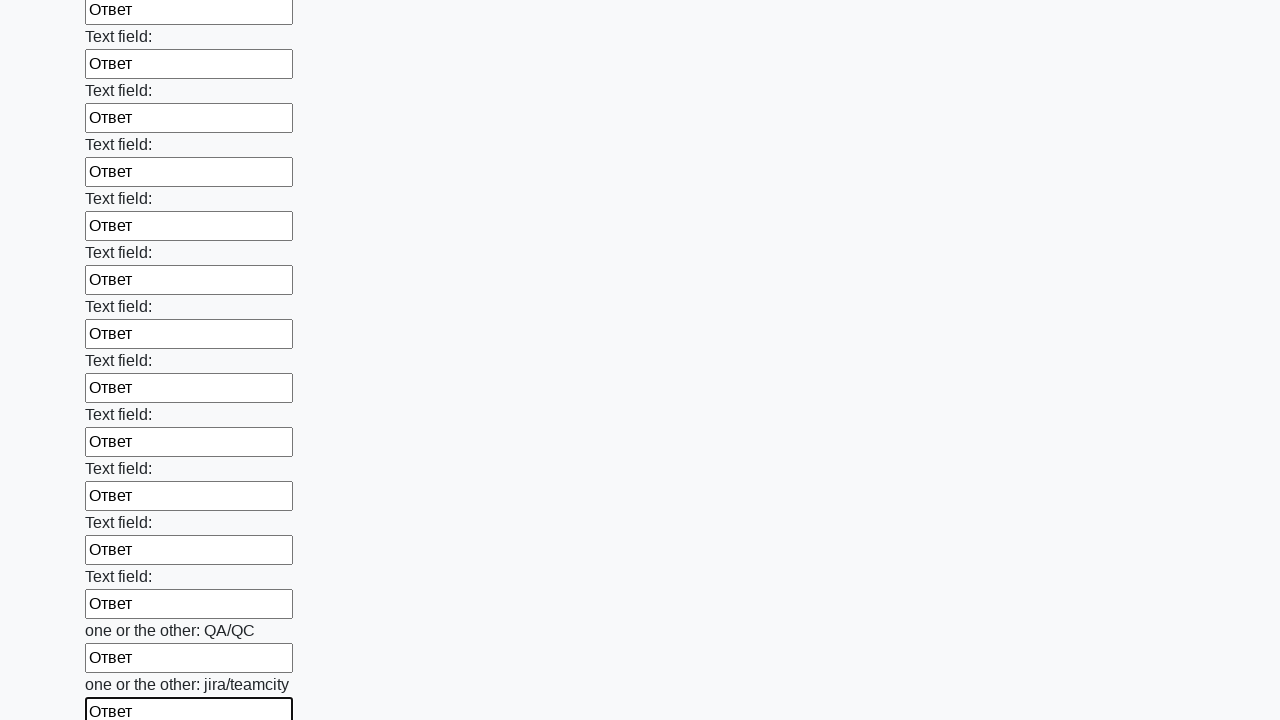

Filled an input field with text 'Ответ' on input >> nth=89
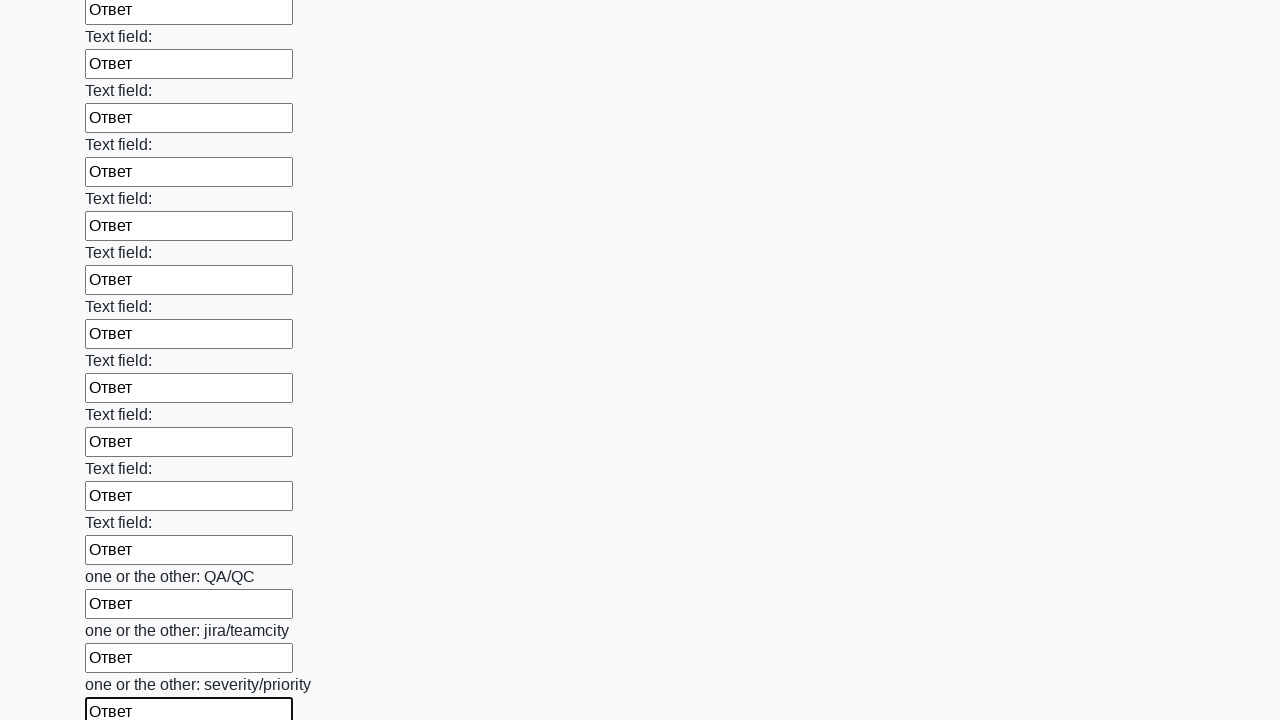

Filled an input field with text 'Ответ' on input >> nth=90
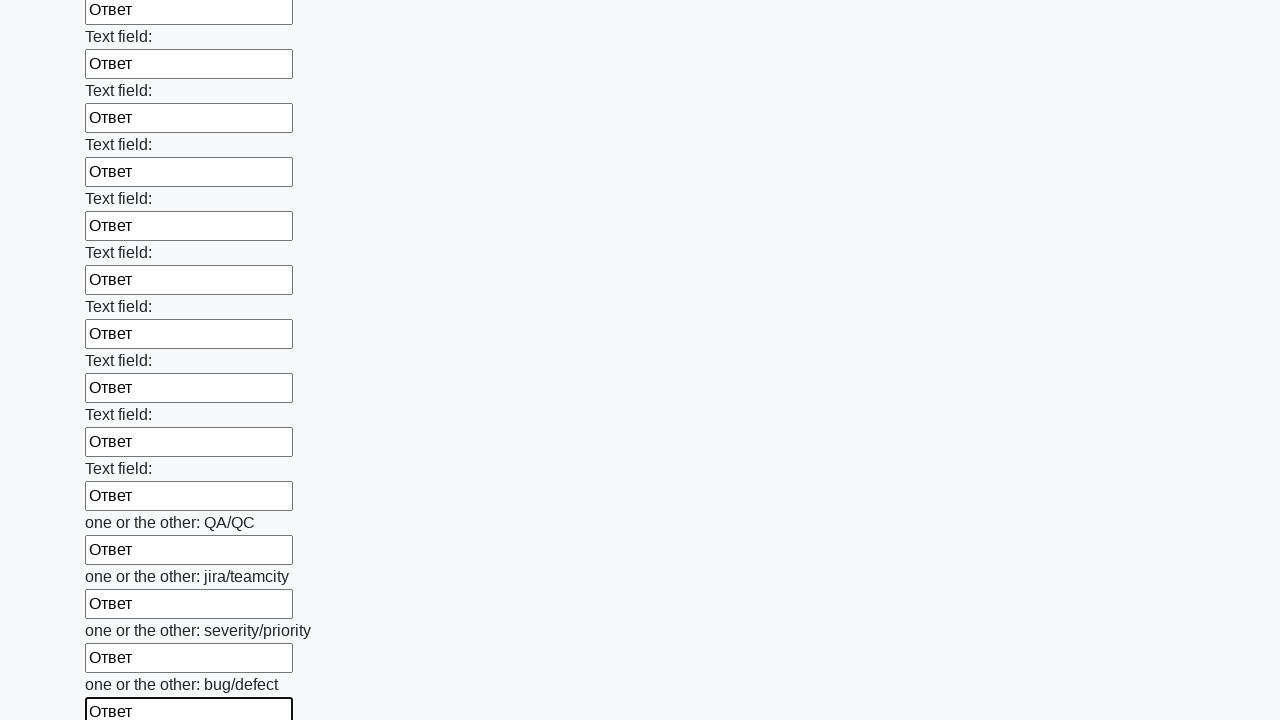

Filled an input field with text 'Ответ' on input >> nth=91
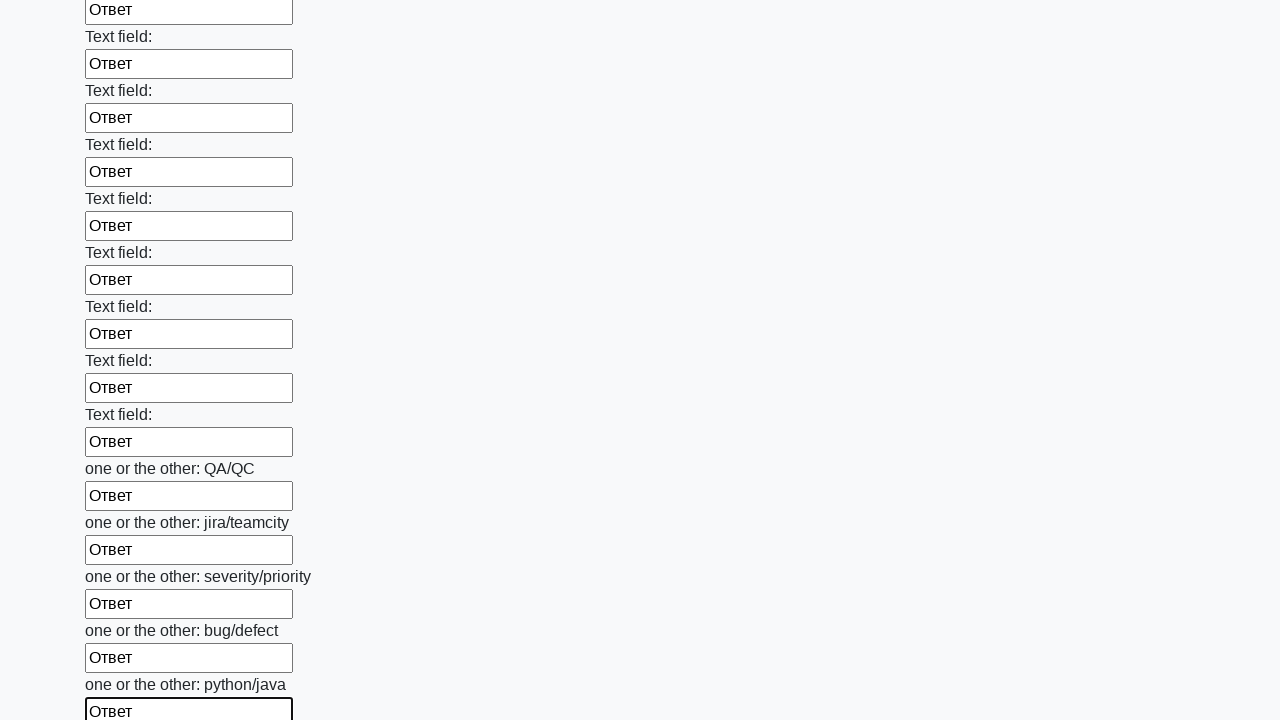

Filled an input field with text 'Ответ' on input >> nth=92
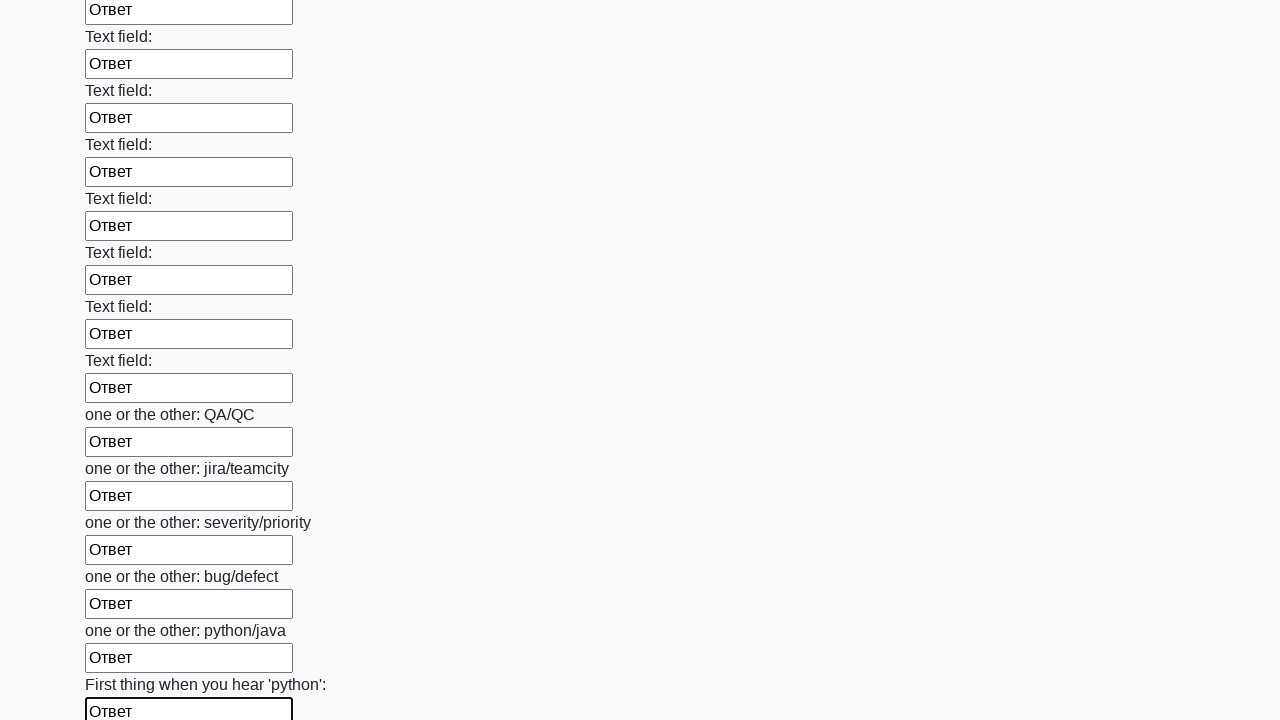

Filled an input field with text 'Ответ' on input >> nth=93
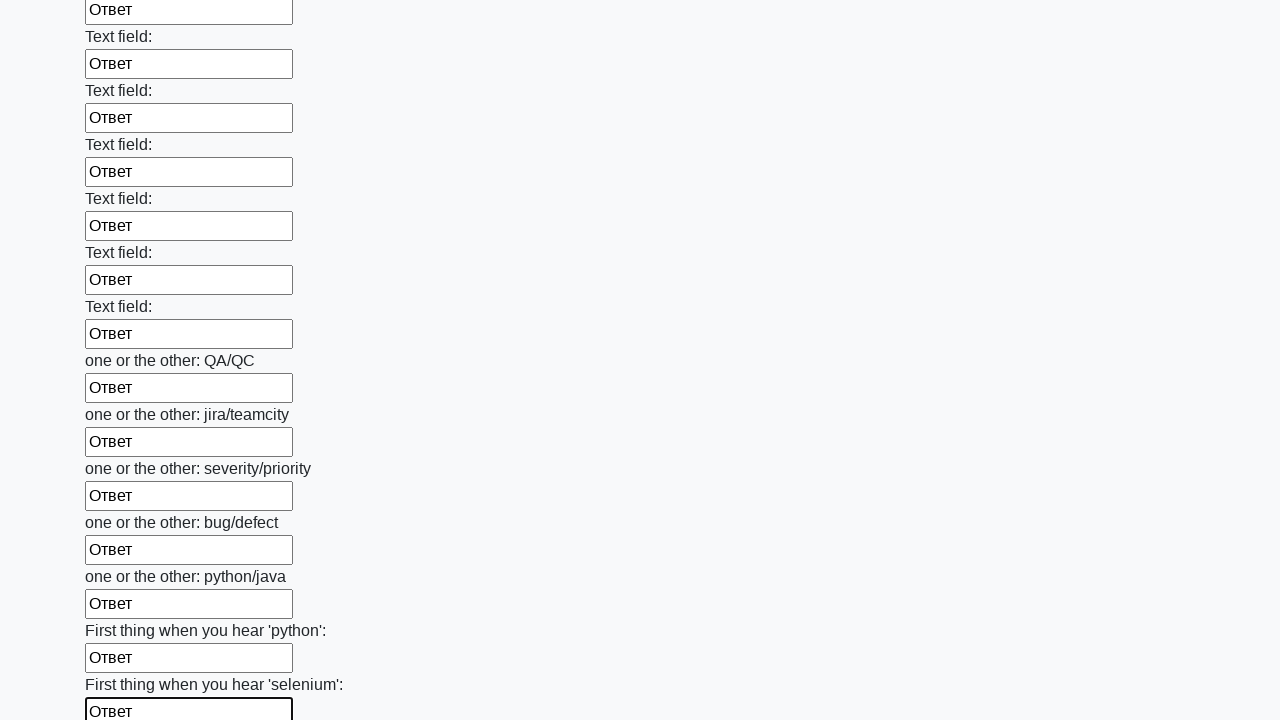

Filled an input field with text 'Ответ' on input >> nth=94
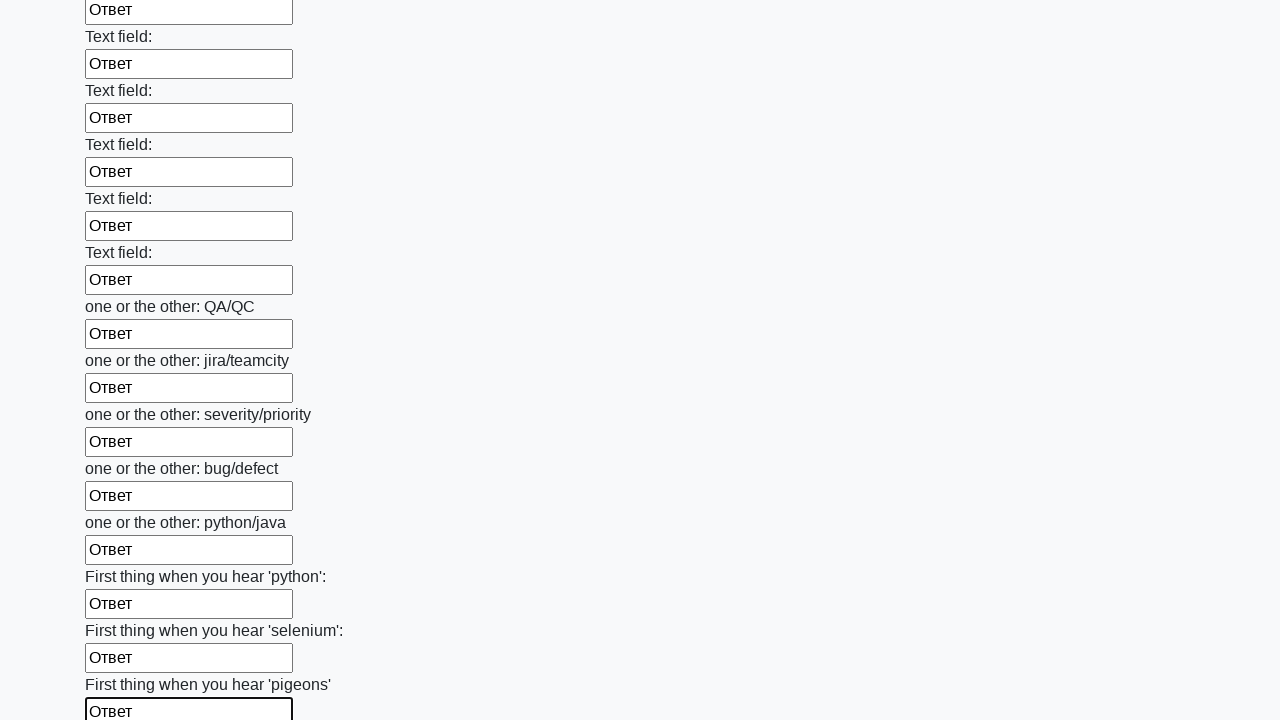

Filled an input field with text 'Ответ' on input >> nth=95
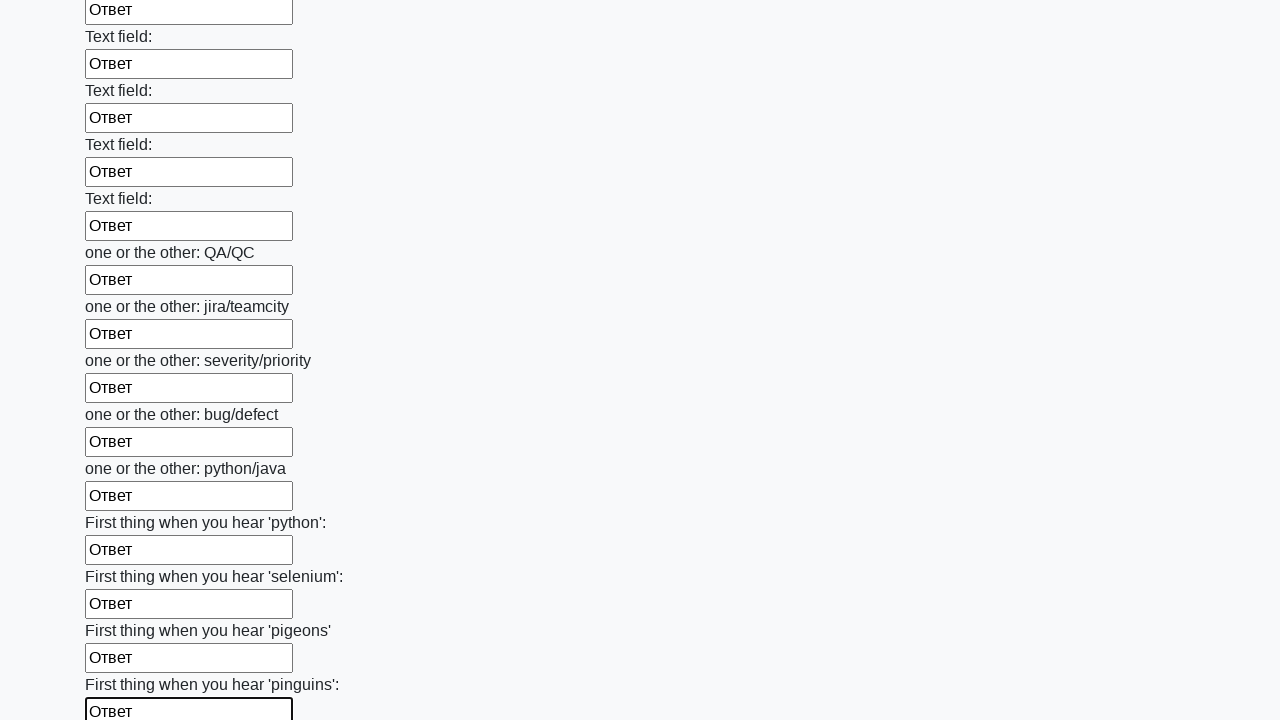

Filled an input field with text 'Ответ' on input >> nth=96
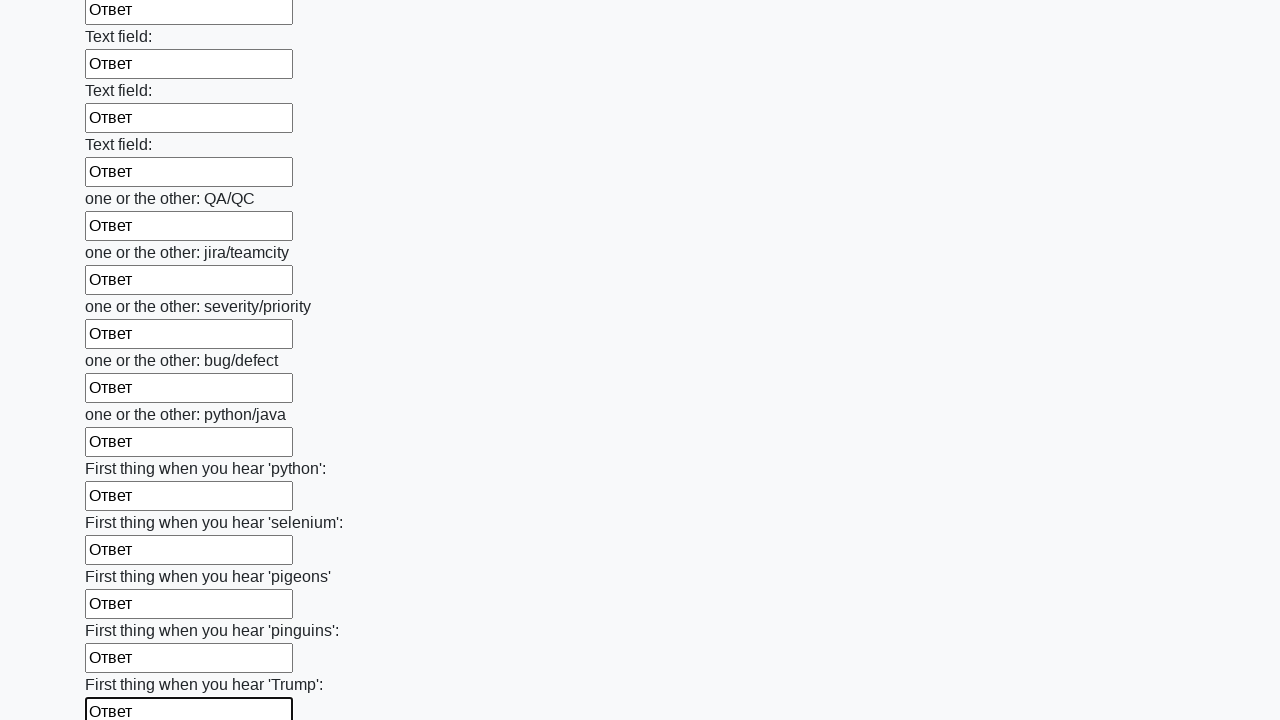

Filled an input field with text 'Ответ' on input >> nth=97
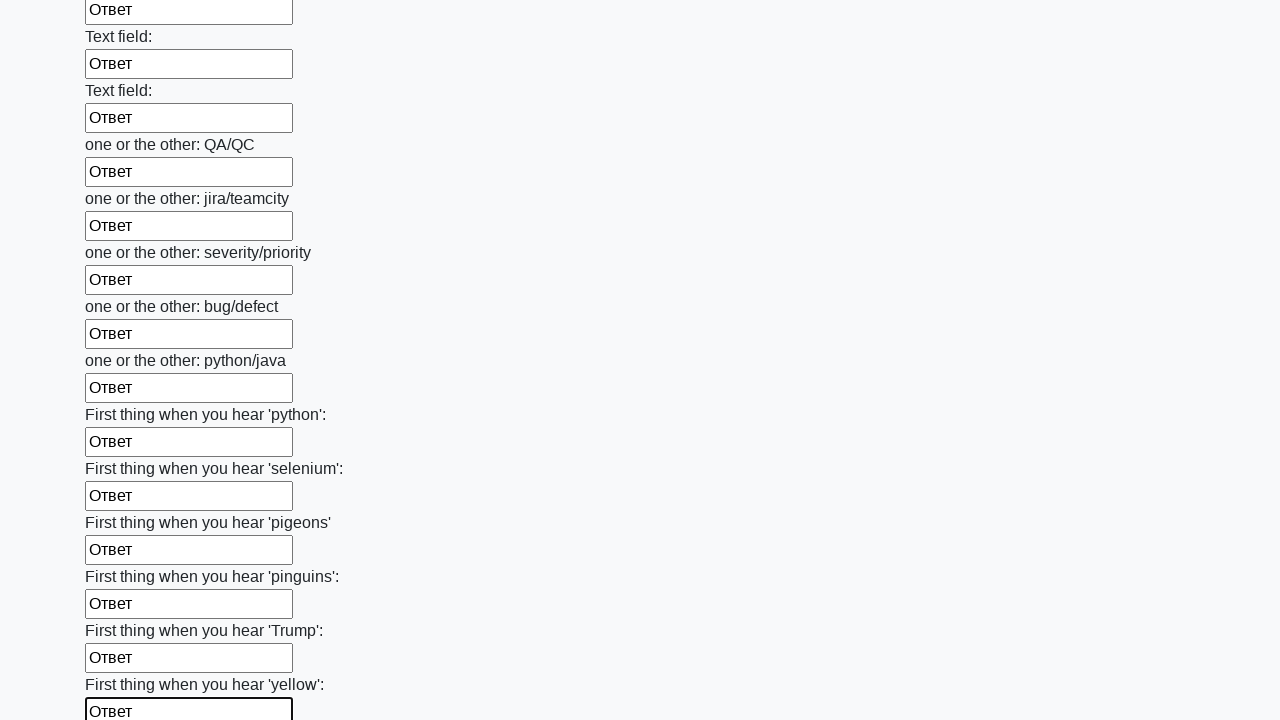

Filled an input field with text 'Ответ' on input >> nth=98
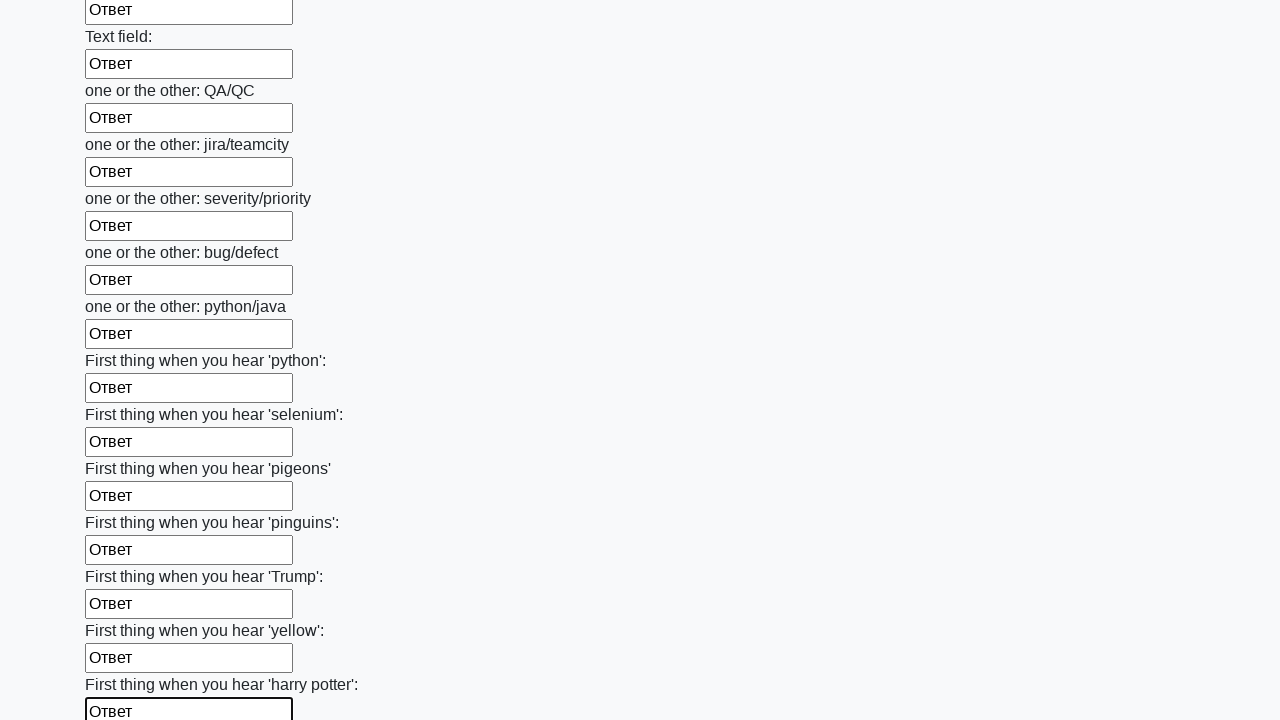

Filled an input field with text 'Ответ' on input >> nth=99
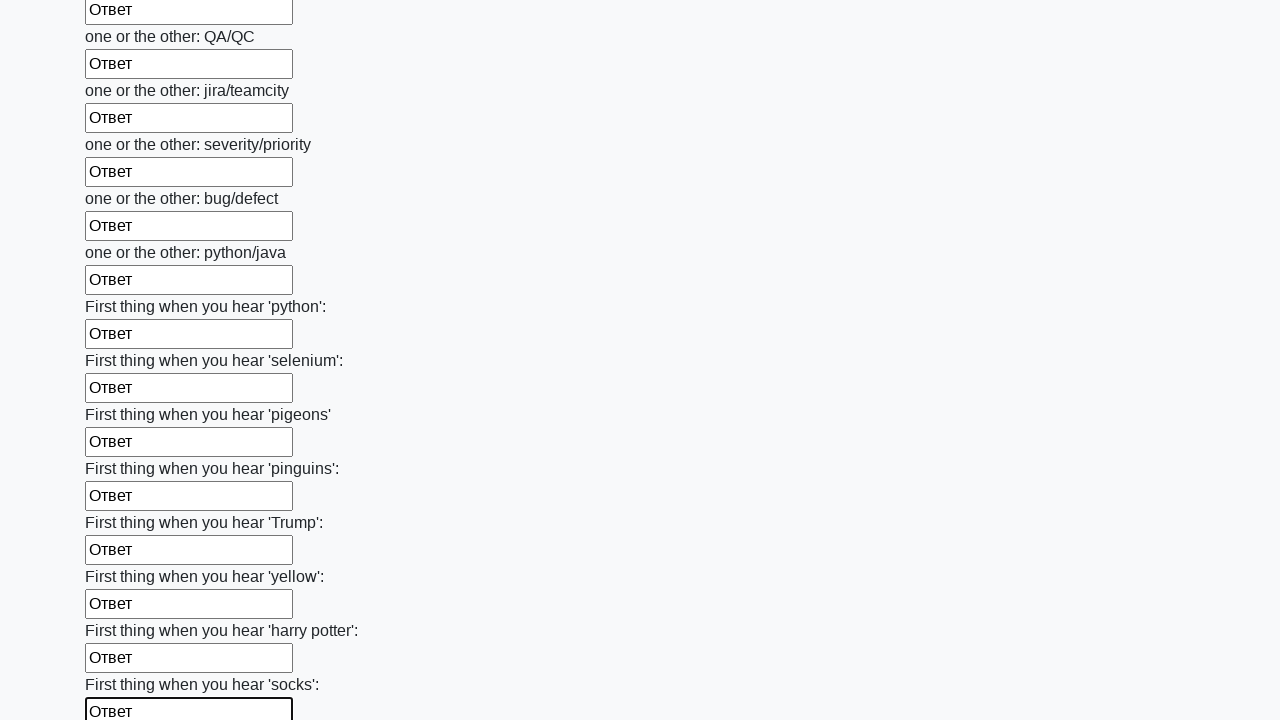

Clicked the submit button to submit the form at (123, 611) on button.btn
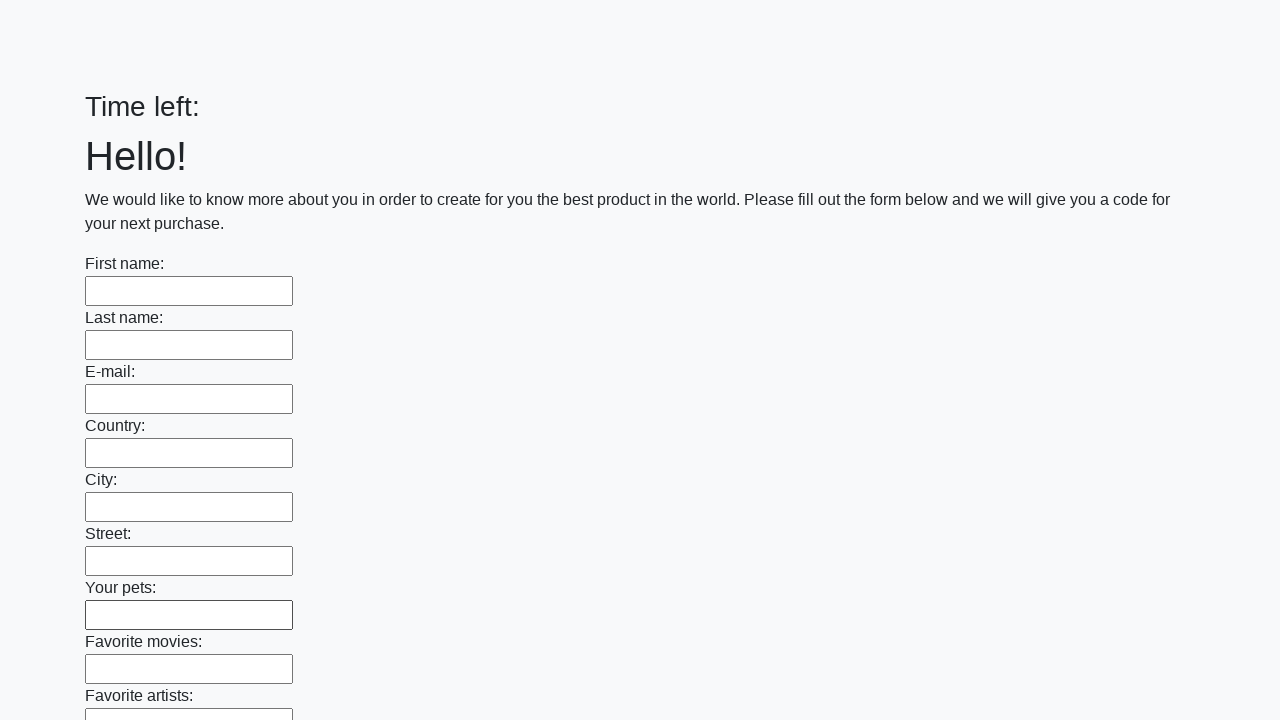

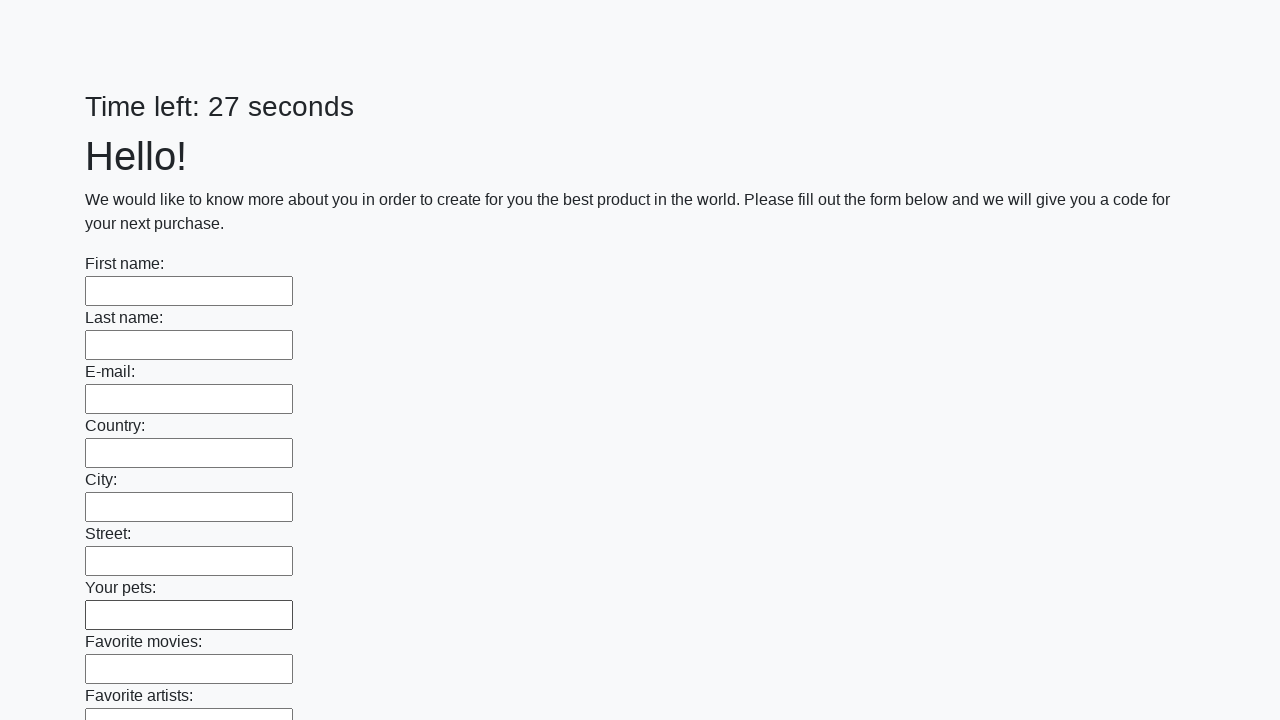